Tests a game where you follow arrow key instructions (Go right/Go left) until winning, restarting on crash

Starting URL: https://obstaclecourse.tricentis.com/Obstacles/82018

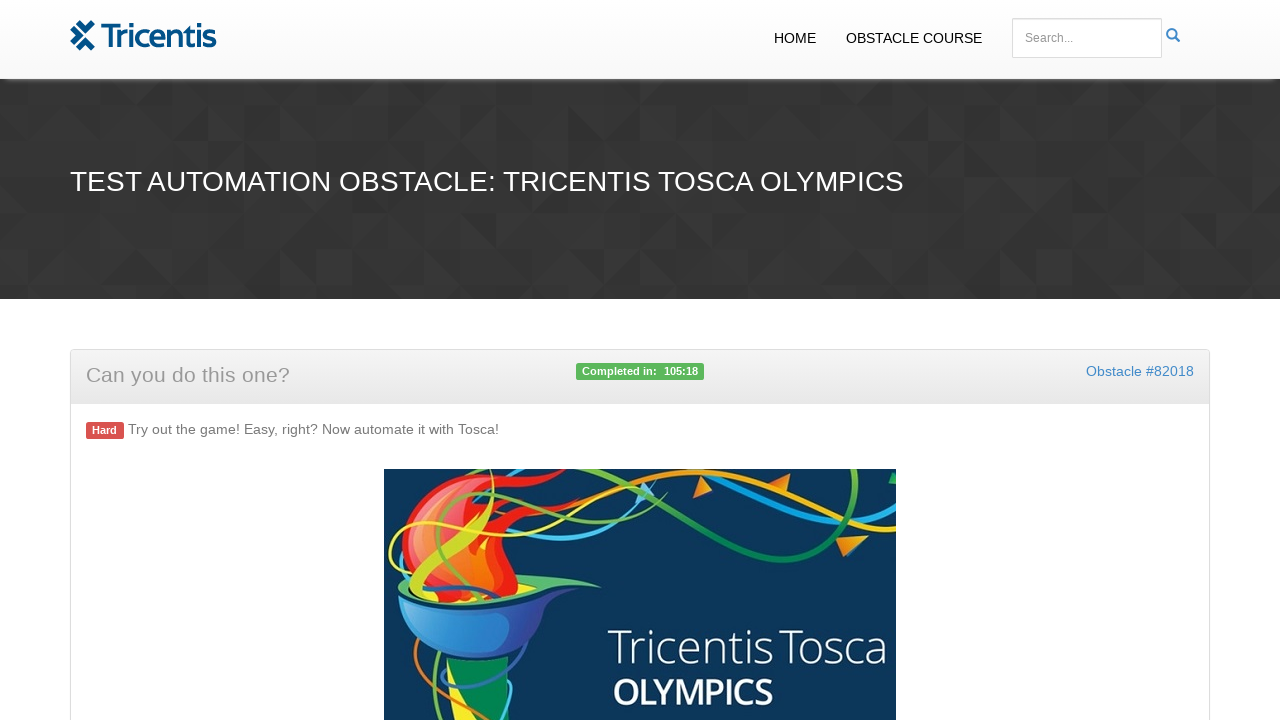

Clicked start button to begin the game at (640, 360) on #start
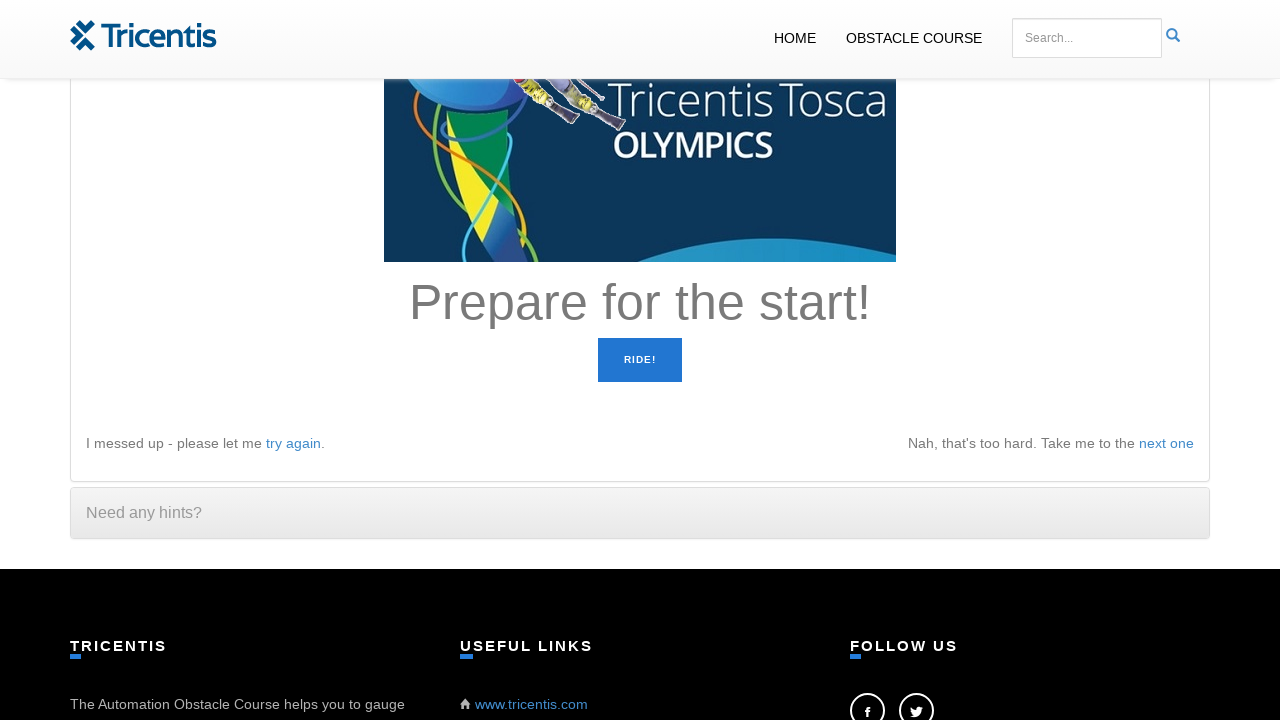

Retrieved instructions: 'Prepare for the start!'
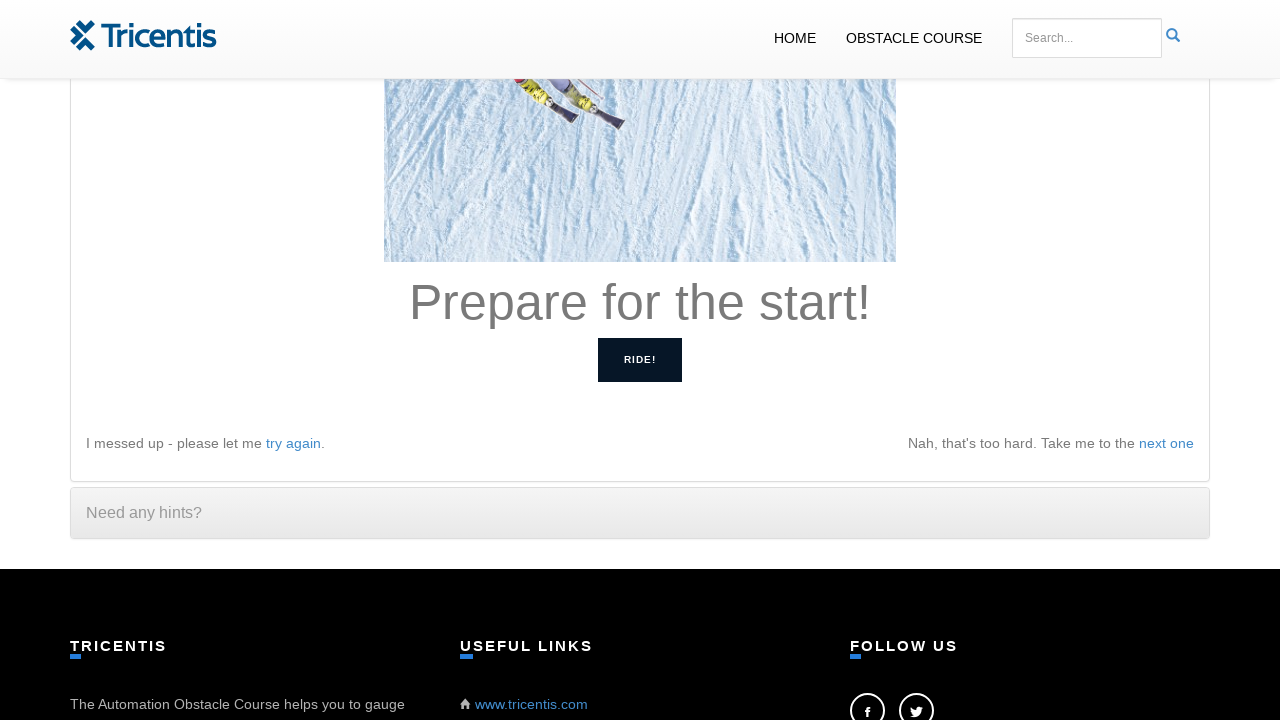

Waited 100ms before next instruction check
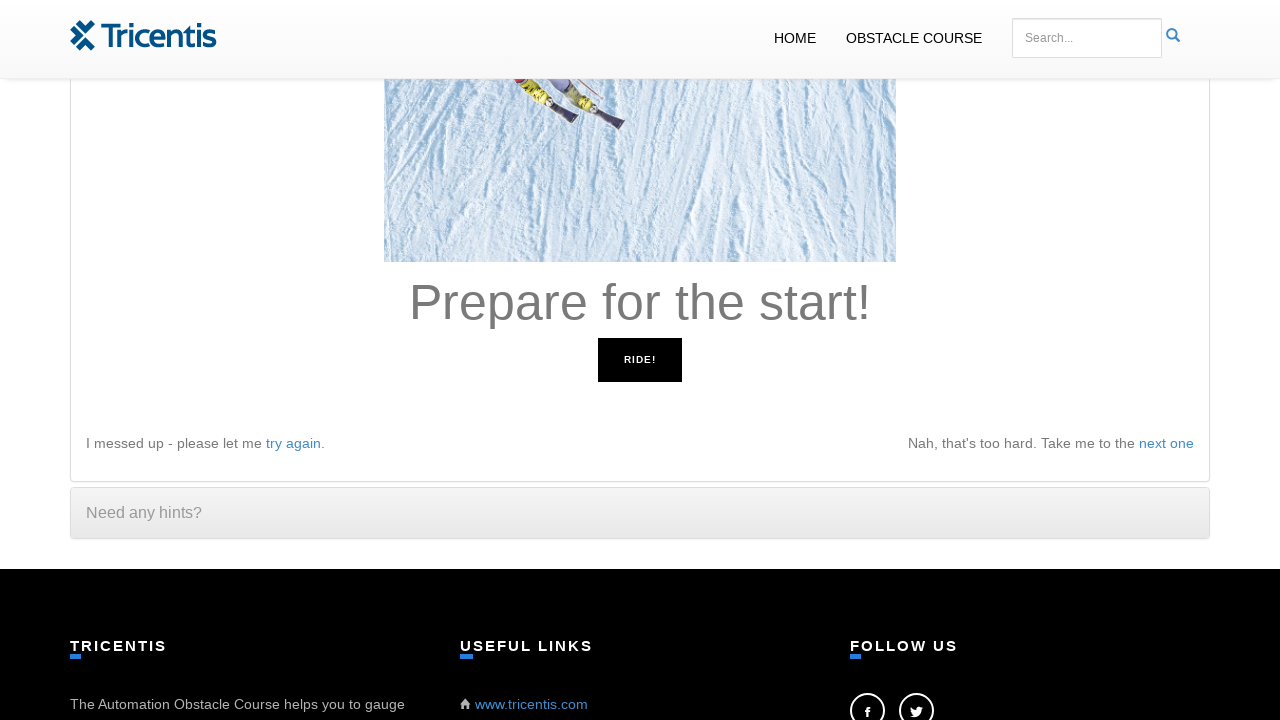

Retrieved instructions: 'Prepare for the start!'
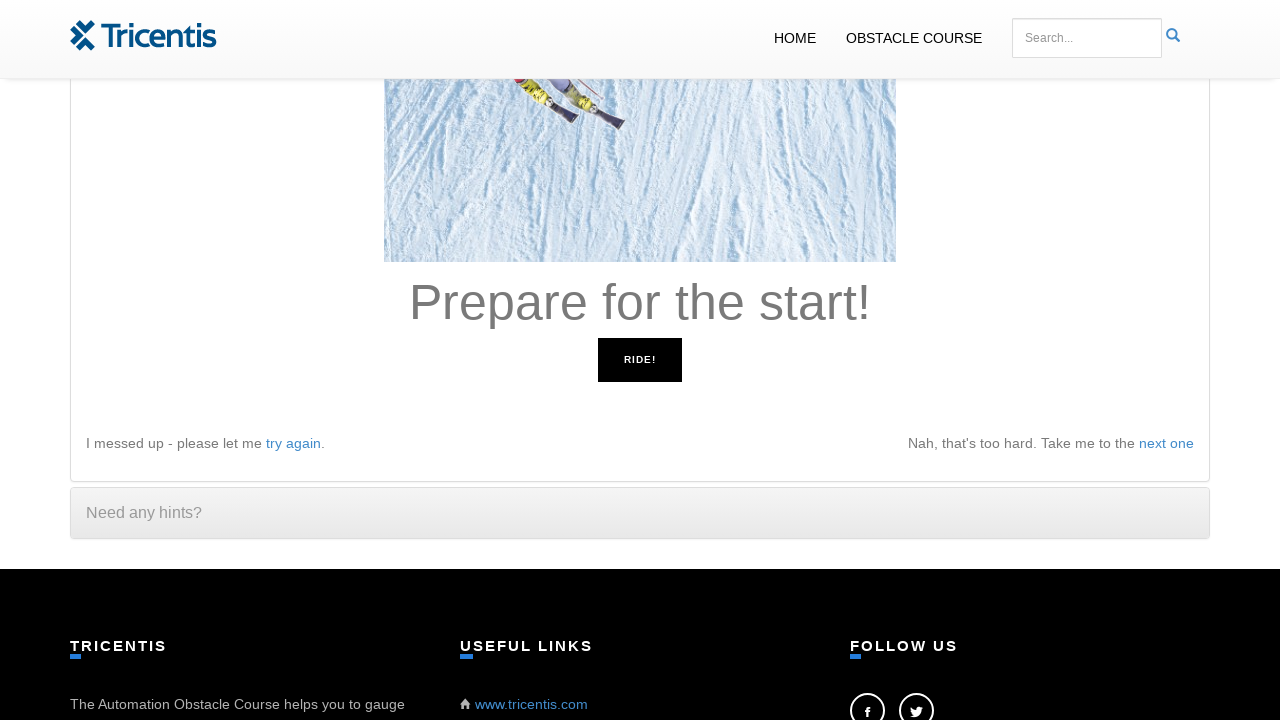

Waited 100ms before next instruction check
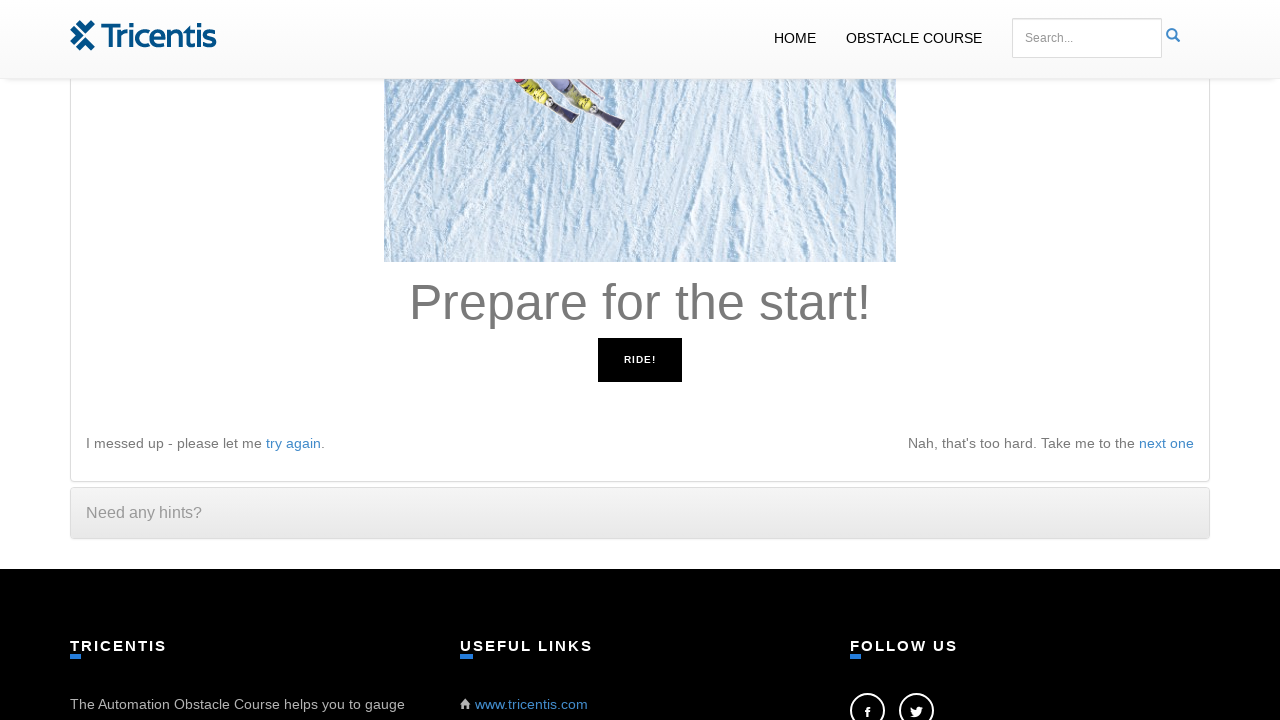

Retrieved instructions: 'Go right!'
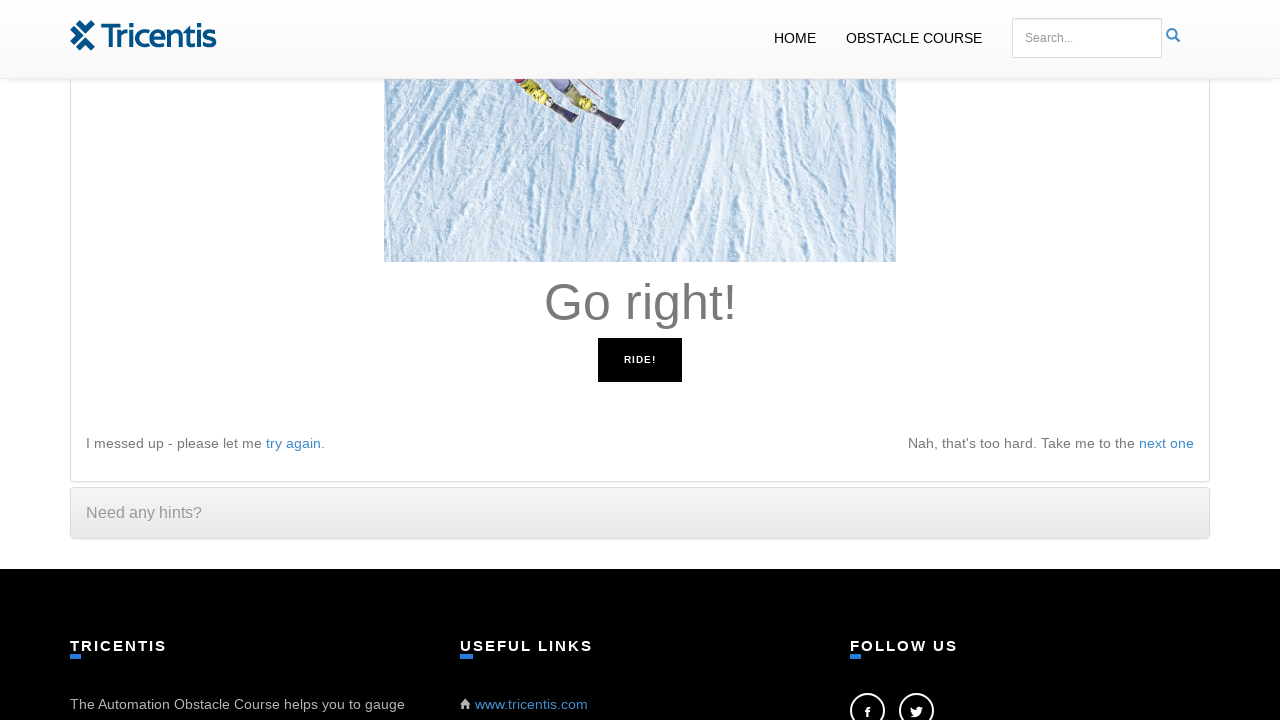

Pressed ArrowRight key as instructed
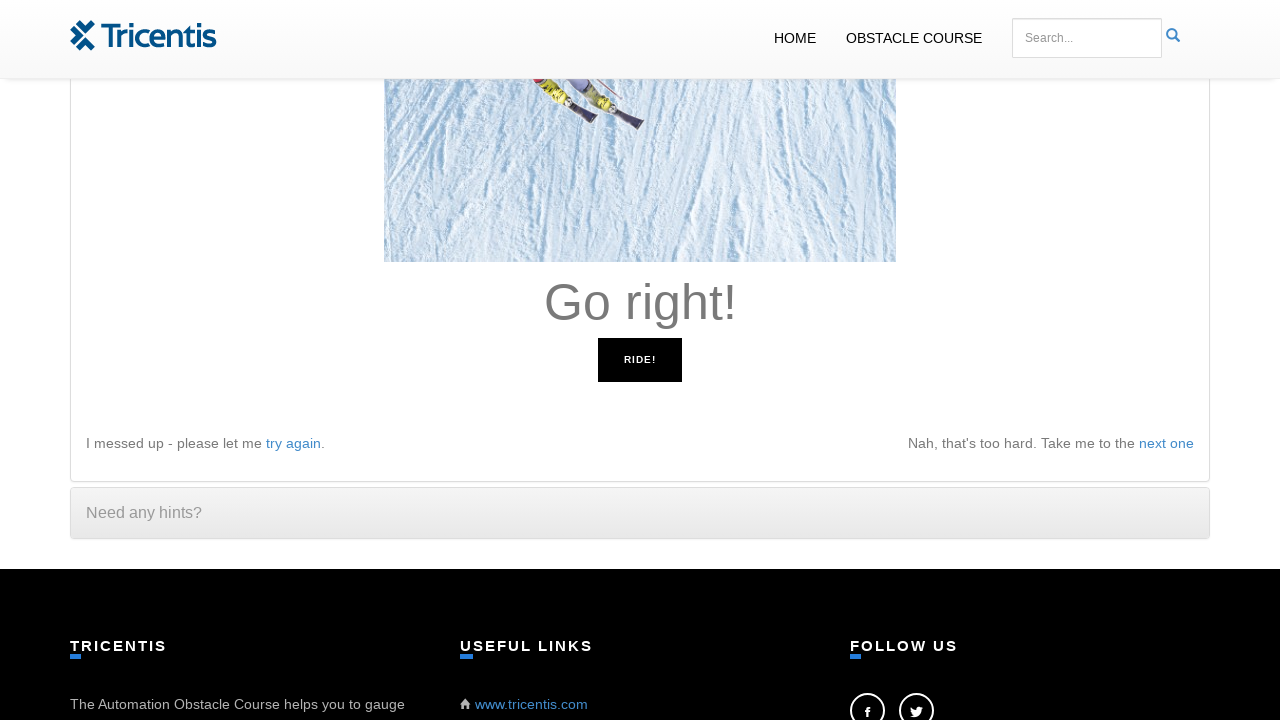

Waited 100ms before next instruction check
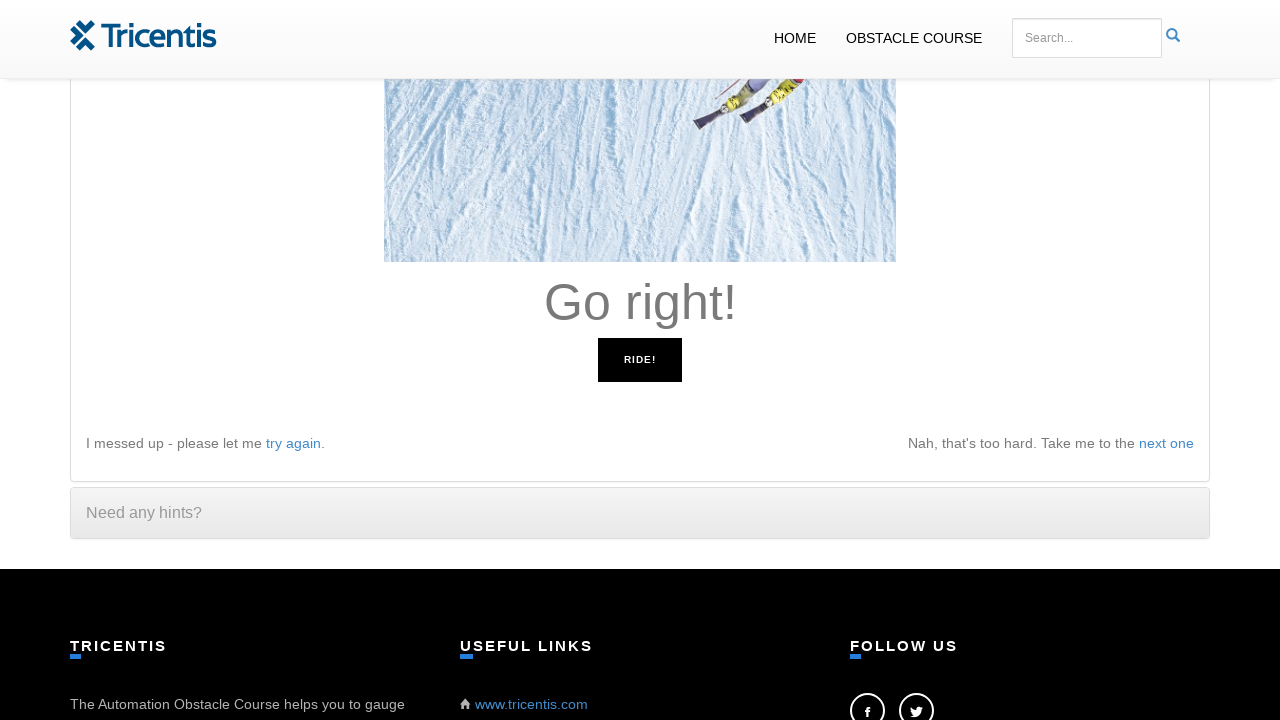

Retrieved instructions: 'Go right!'
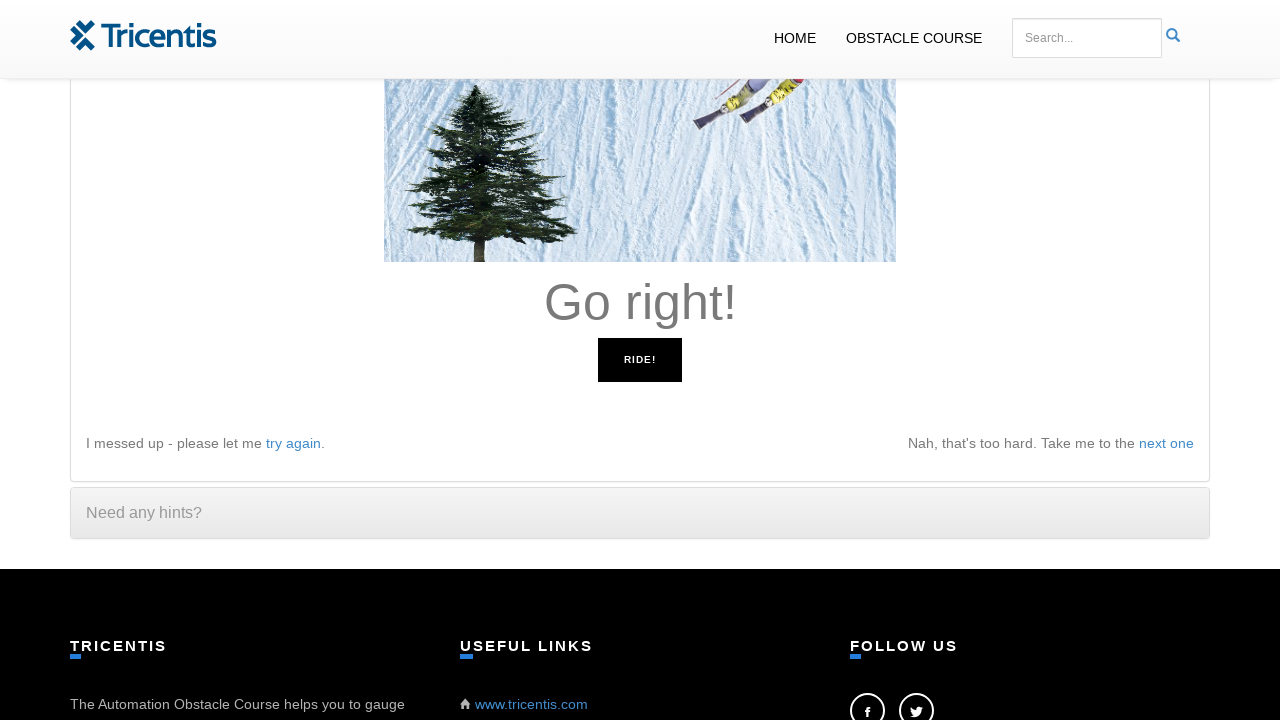

Pressed ArrowRight key as instructed
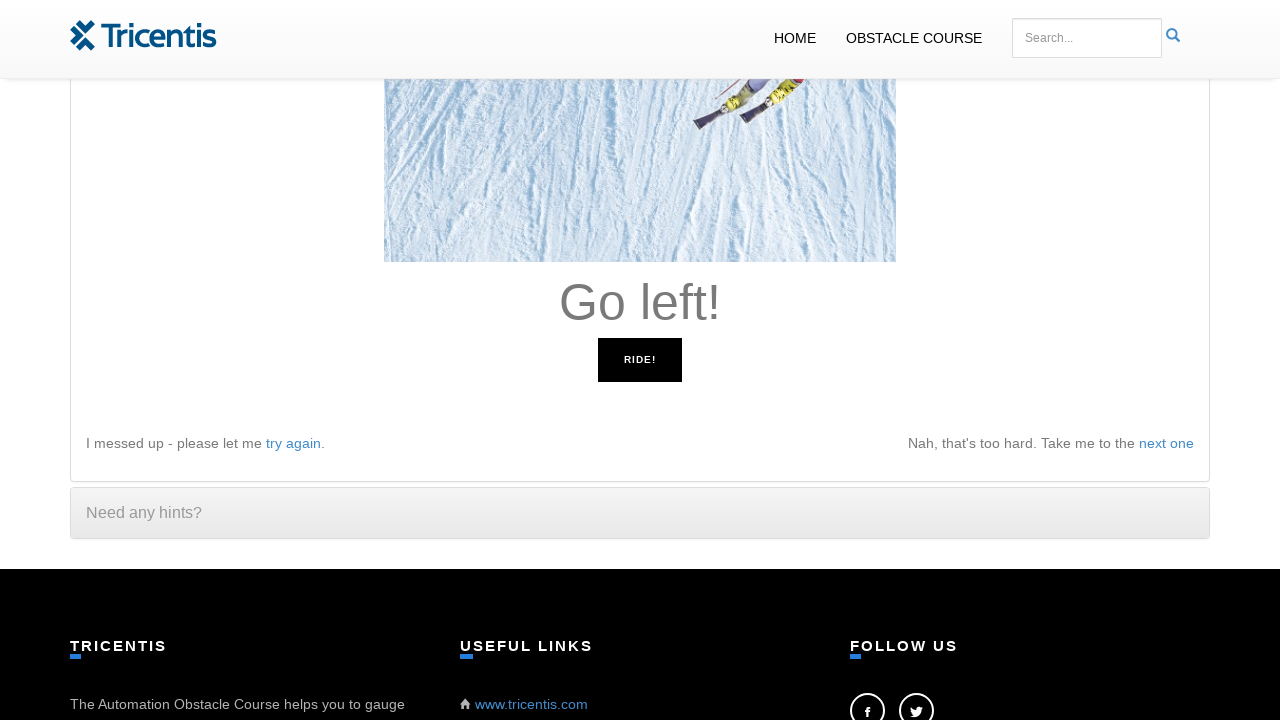

Waited 100ms before next instruction check
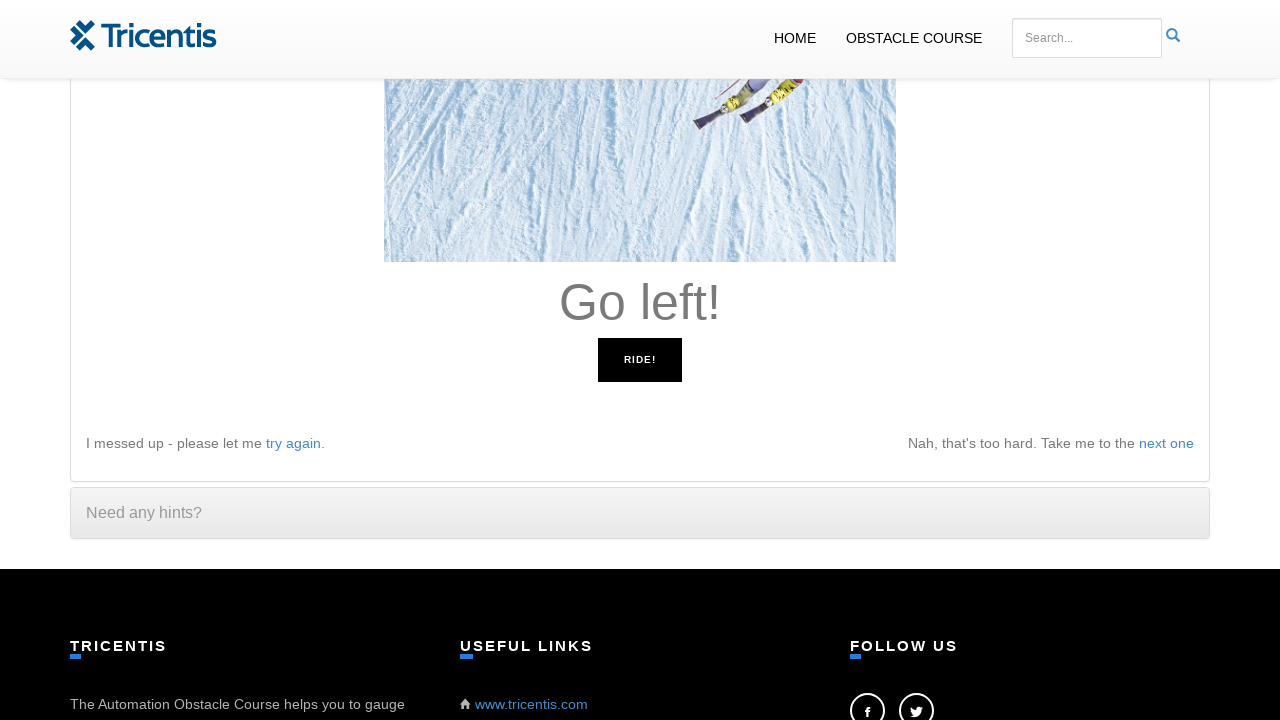

Retrieved instructions: 'Go left!'
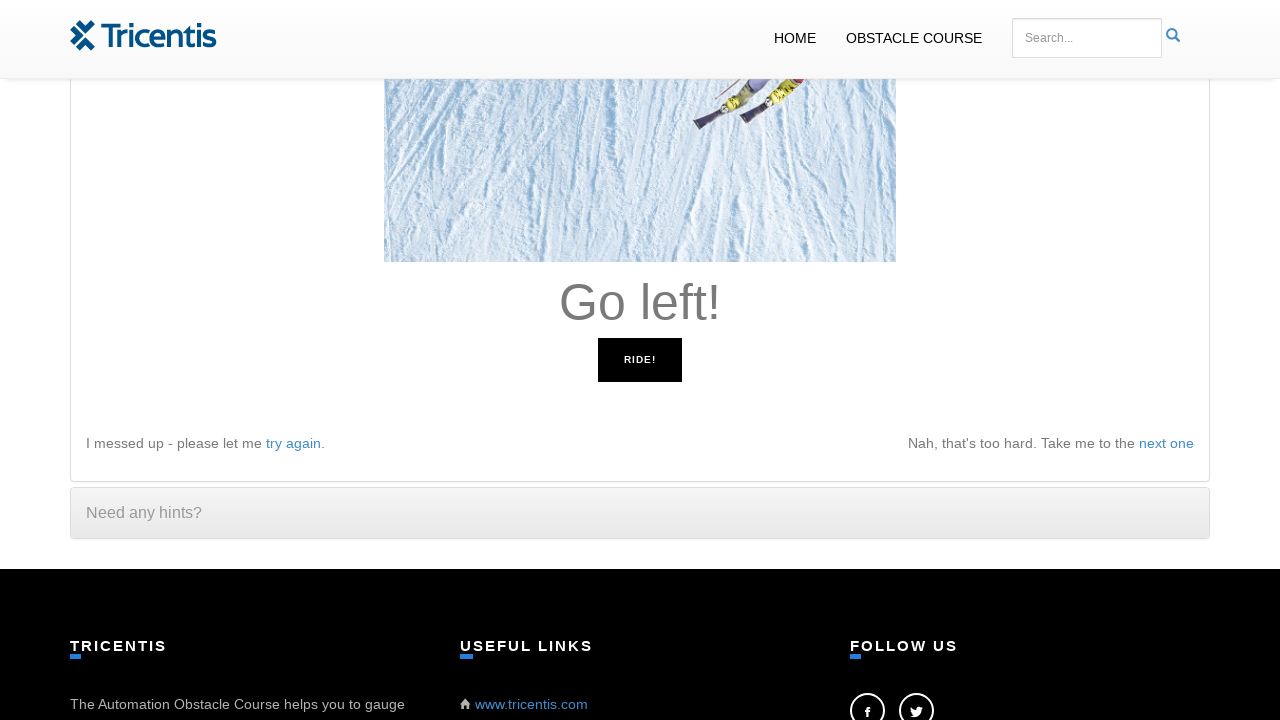

Pressed ArrowLeft key as instructed
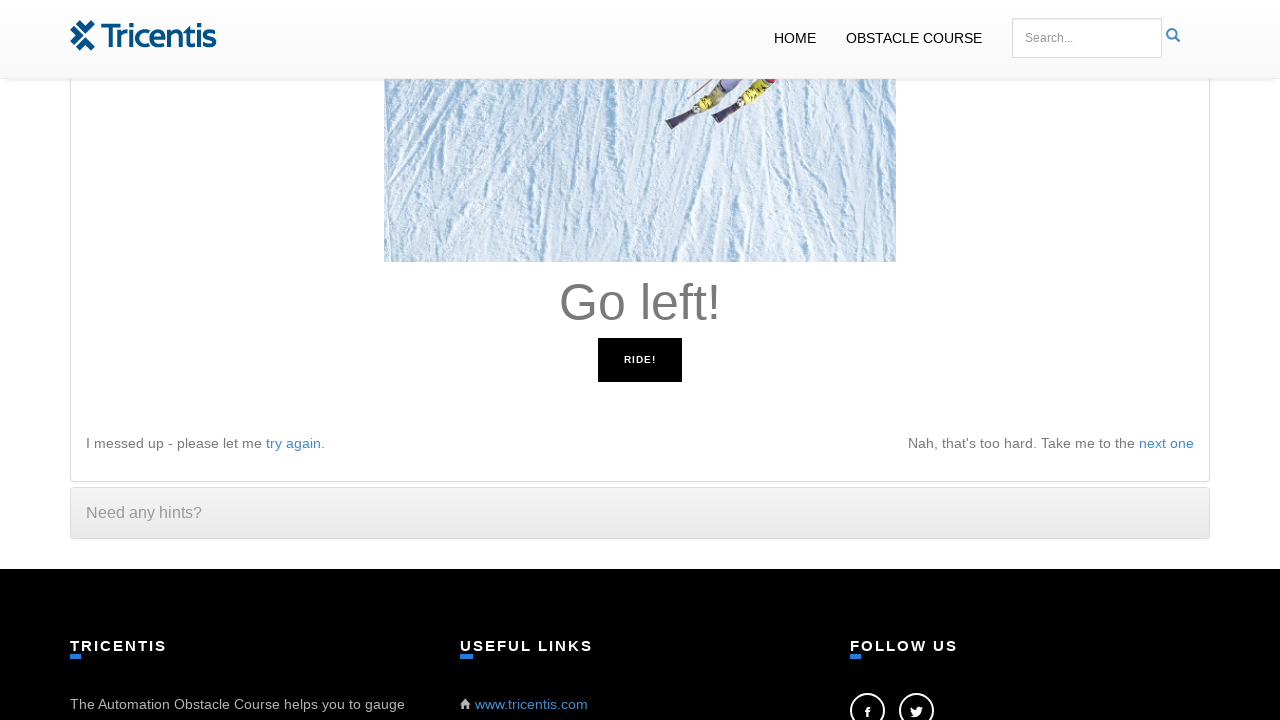

Waited 100ms before next instruction check
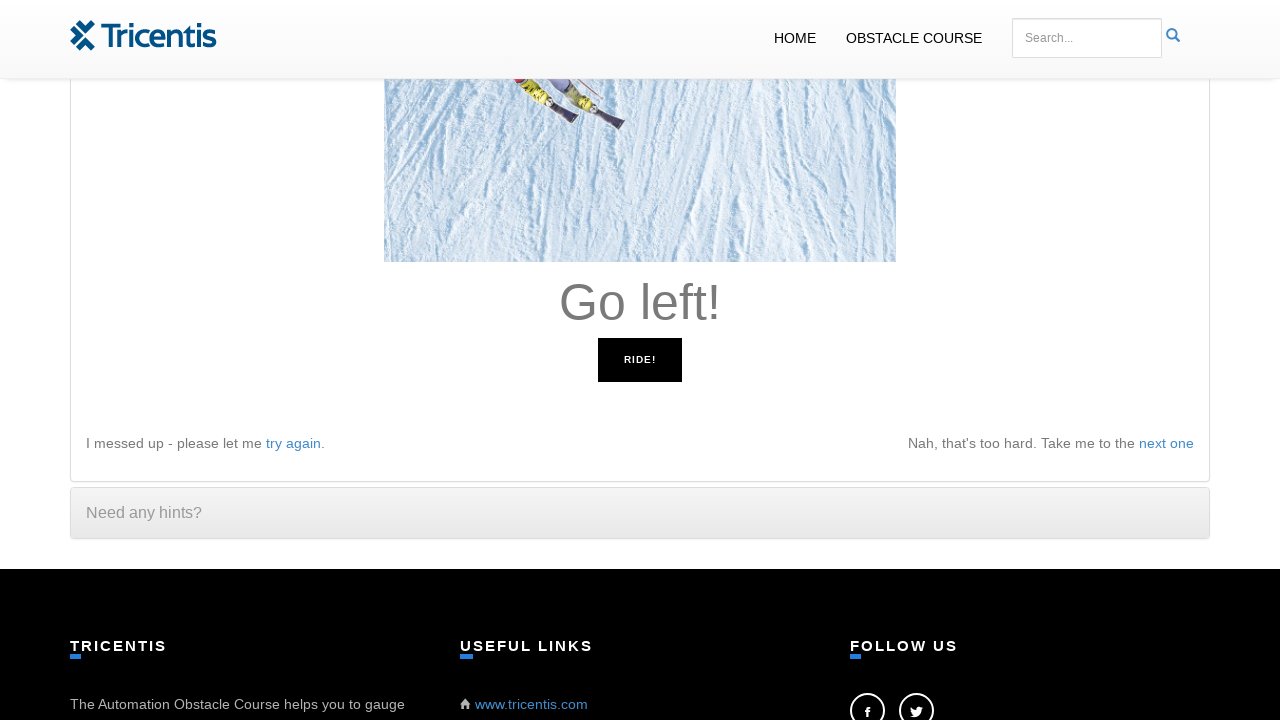

Retrieved instructions: 'Go left!'
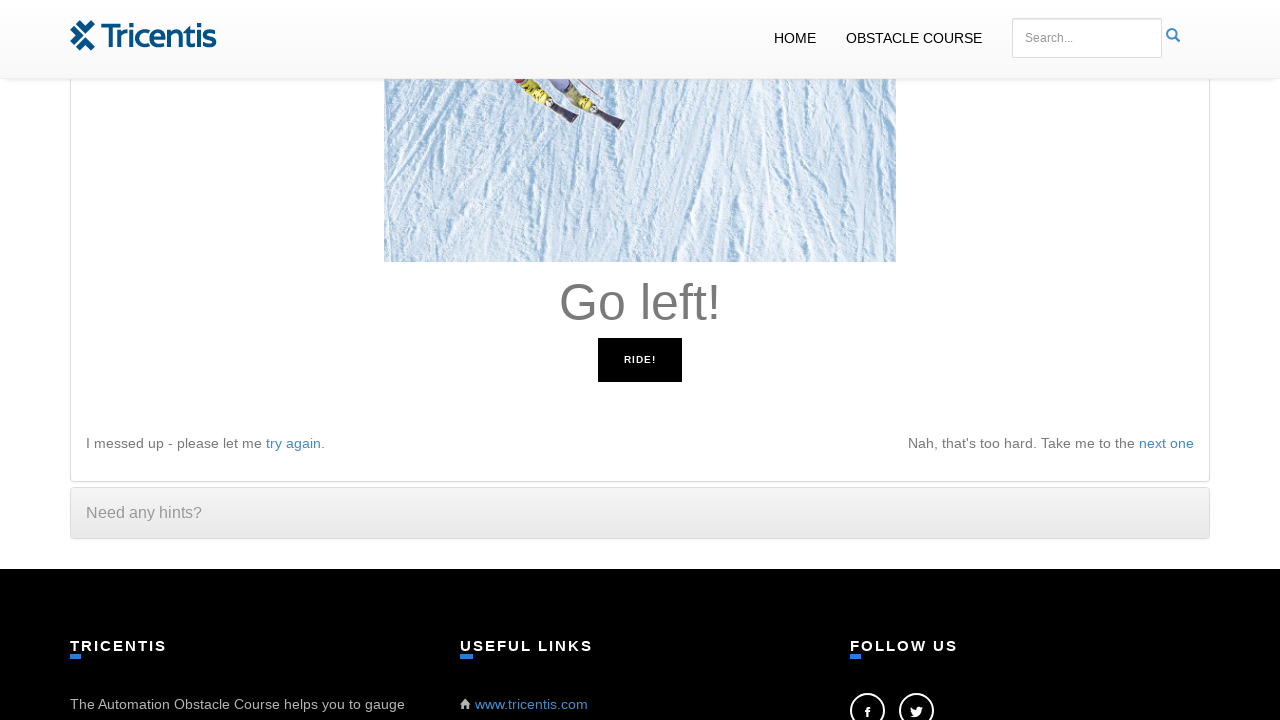

Pressed ArrowLeft key as instructed
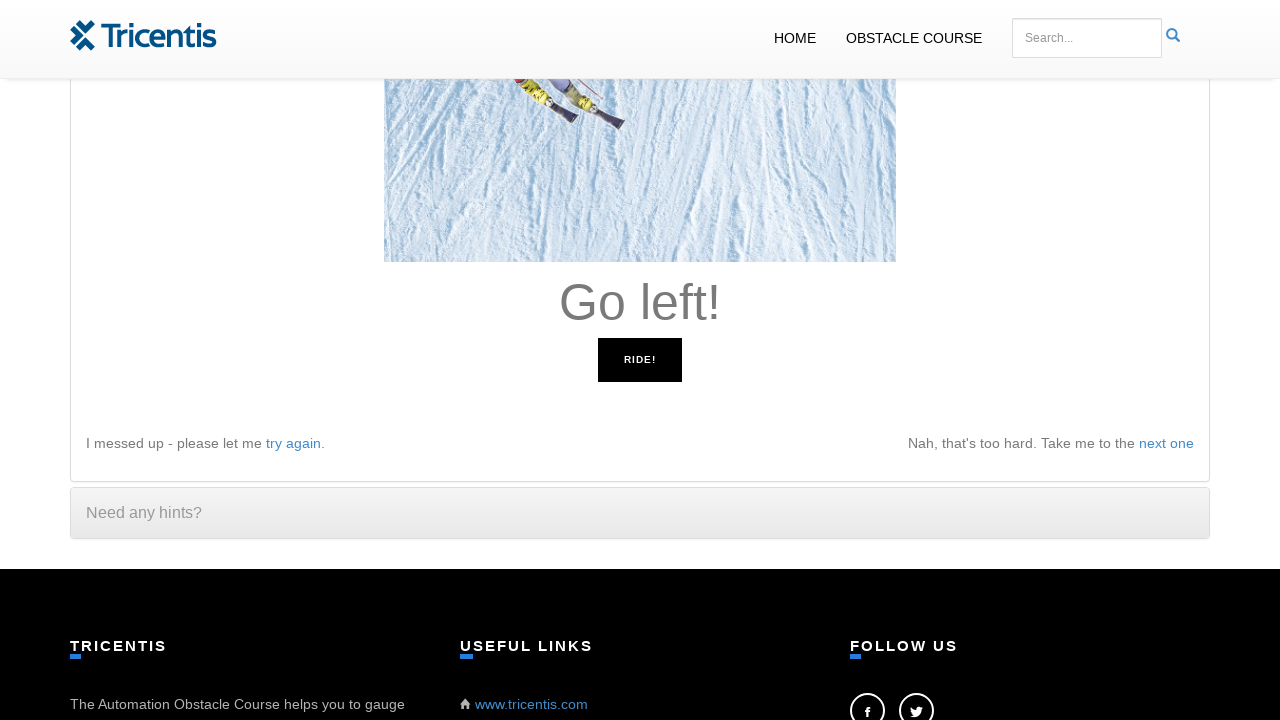

Waited 100ms before next instruction check
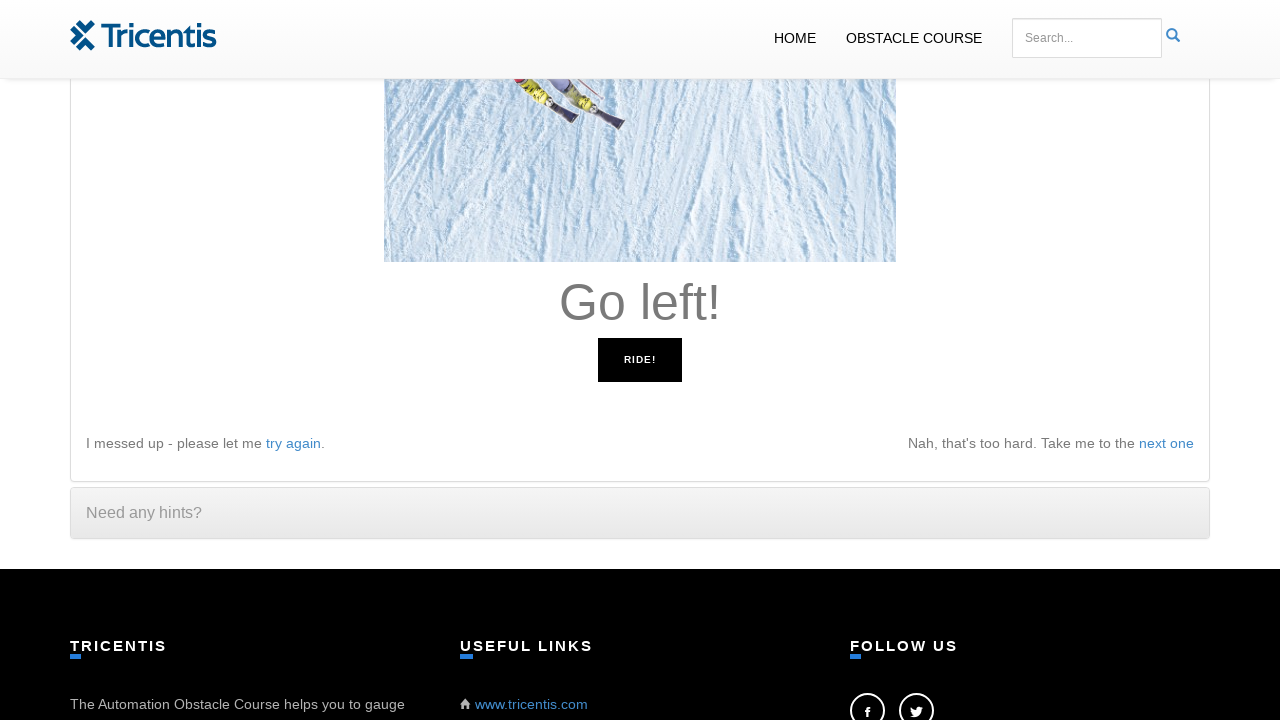

Retrieved instructions: 'Go left!'
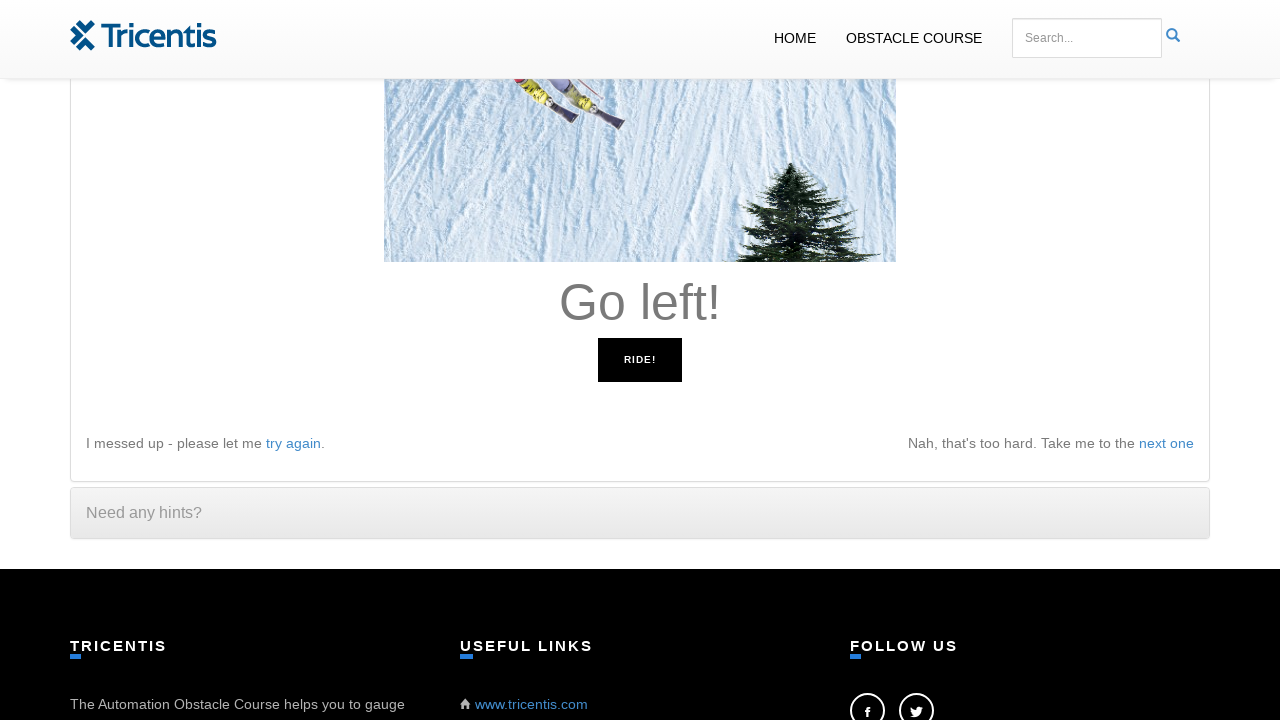

Pressed ArrowLeft key as instructed
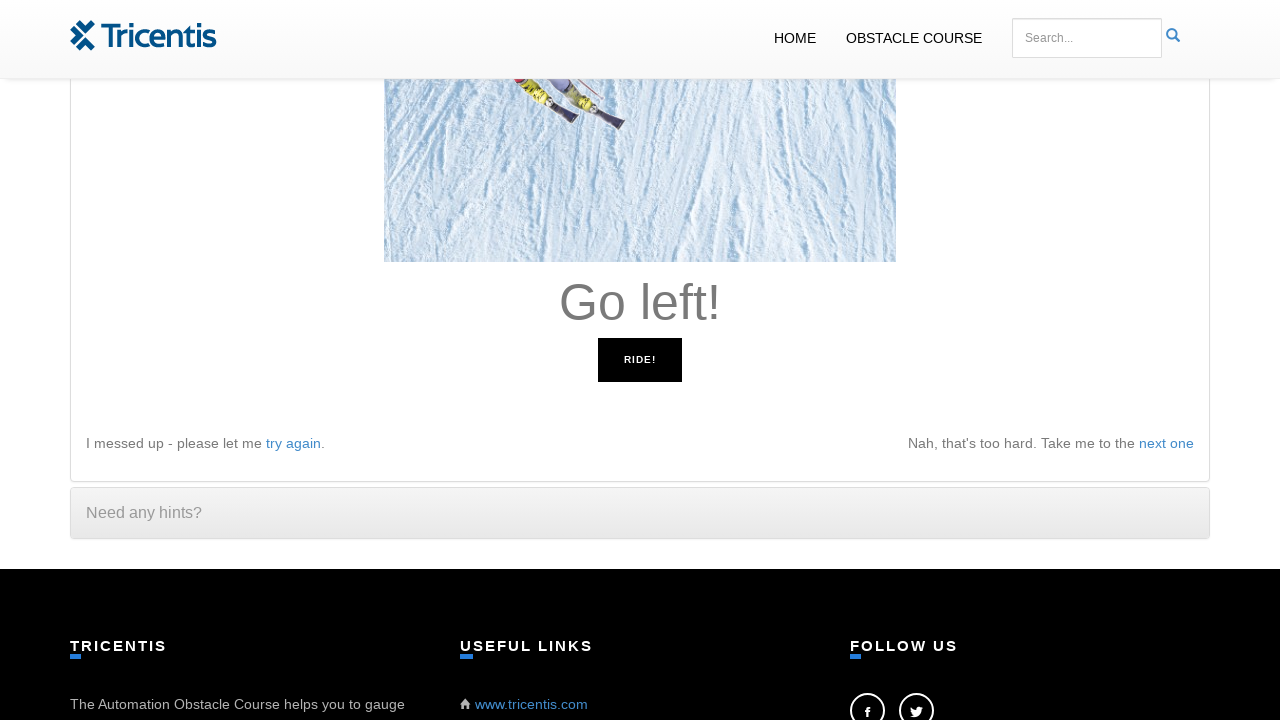

Waited 100ms before next instruction check
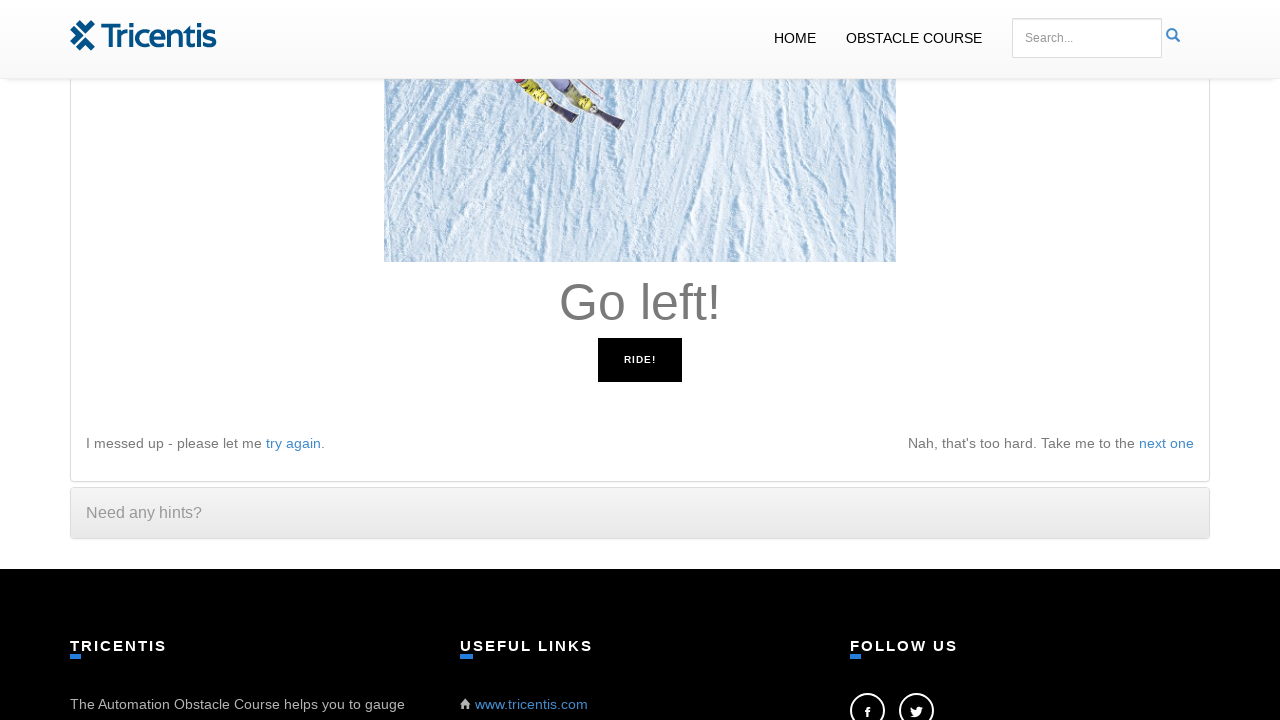

Retrieved instructions: 'Go left!'
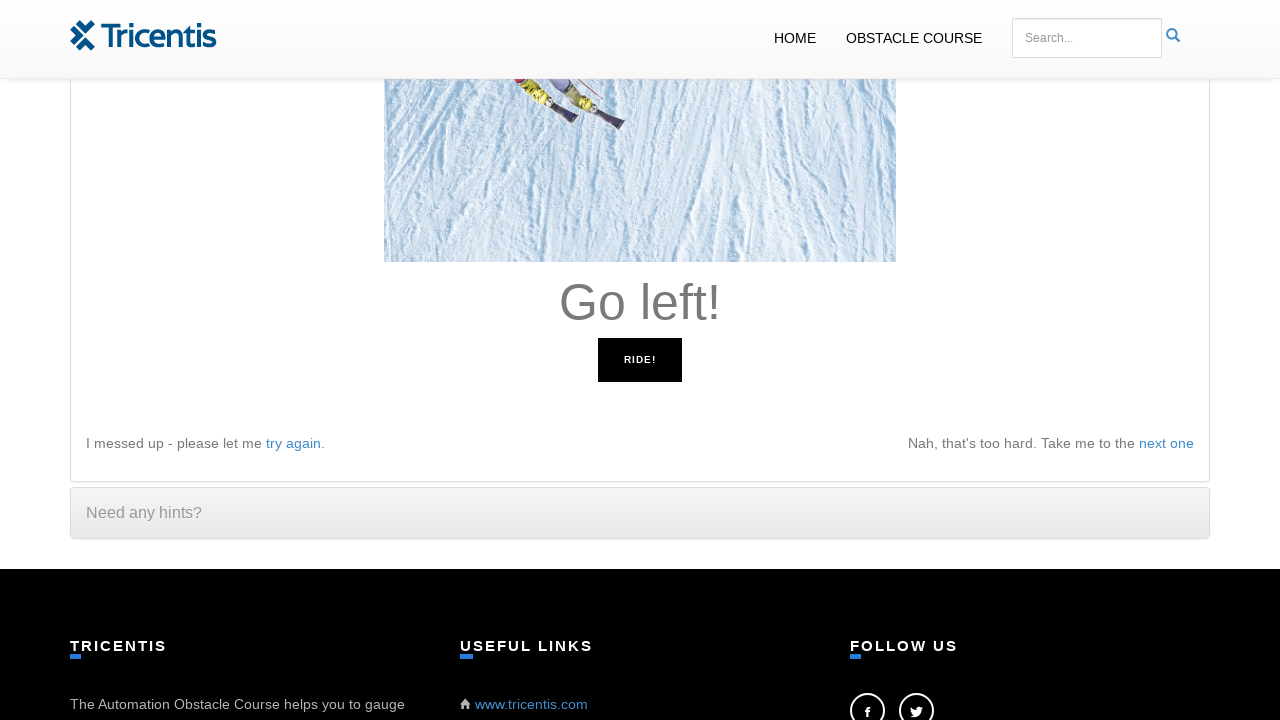

Pressed ArrowLeft key as instructed
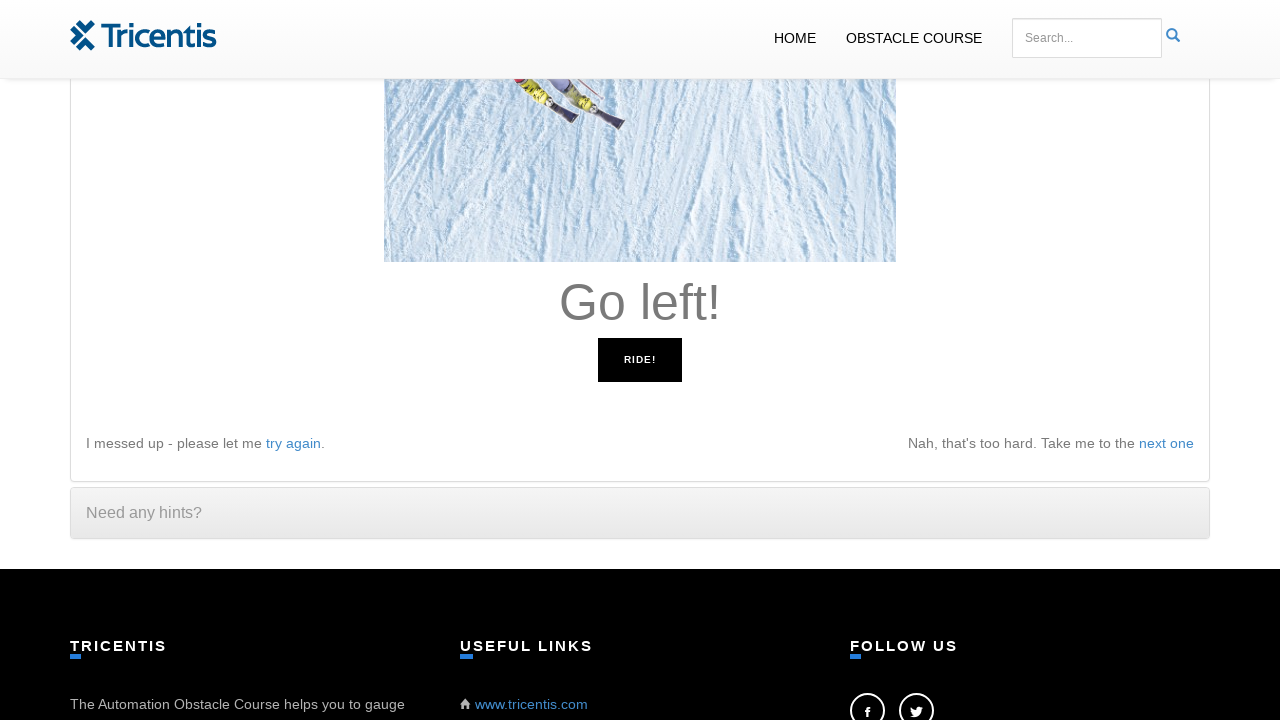

Waited 100ms before next instruction check
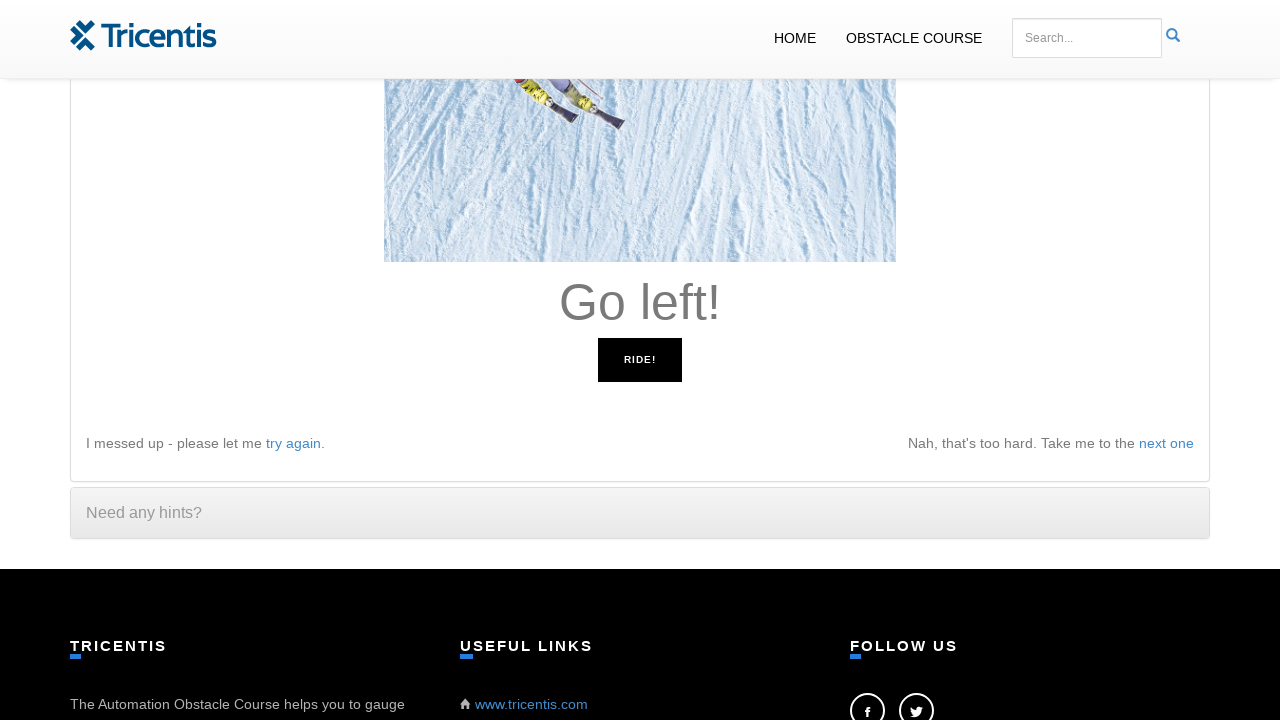

Retrieved instructions: 'Go right!'
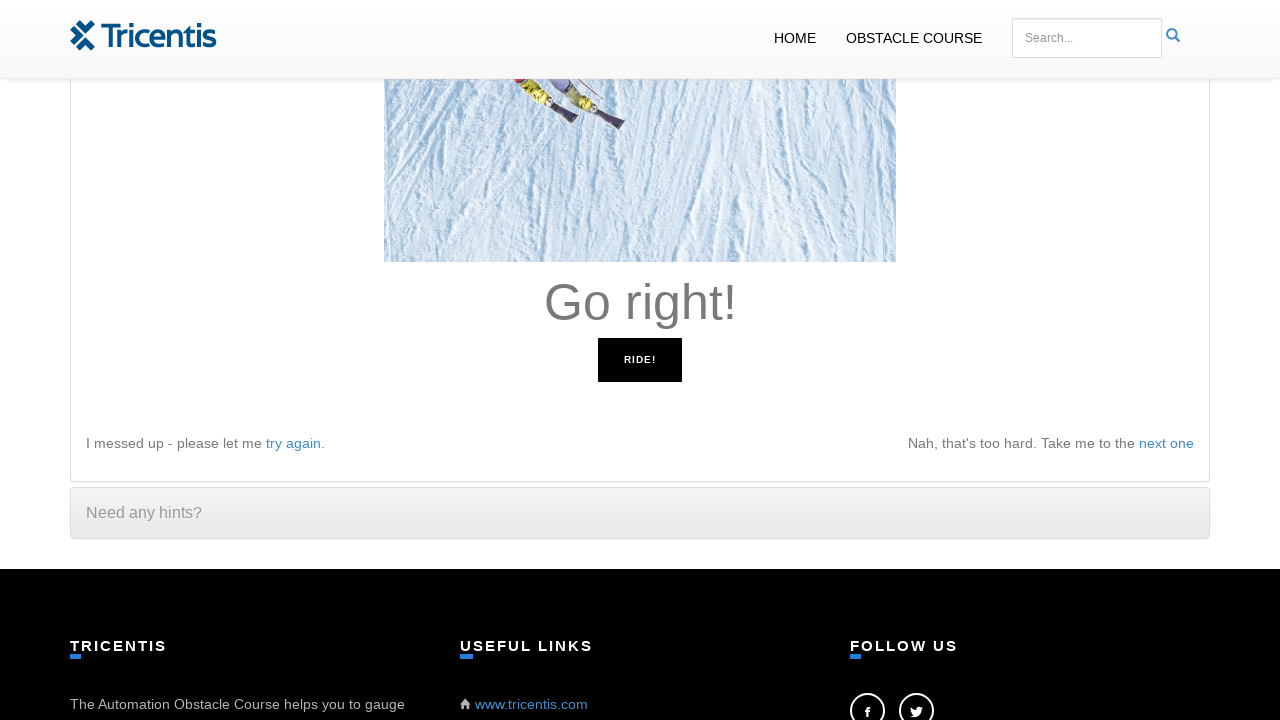

Pressed ArrowRight key as instructed
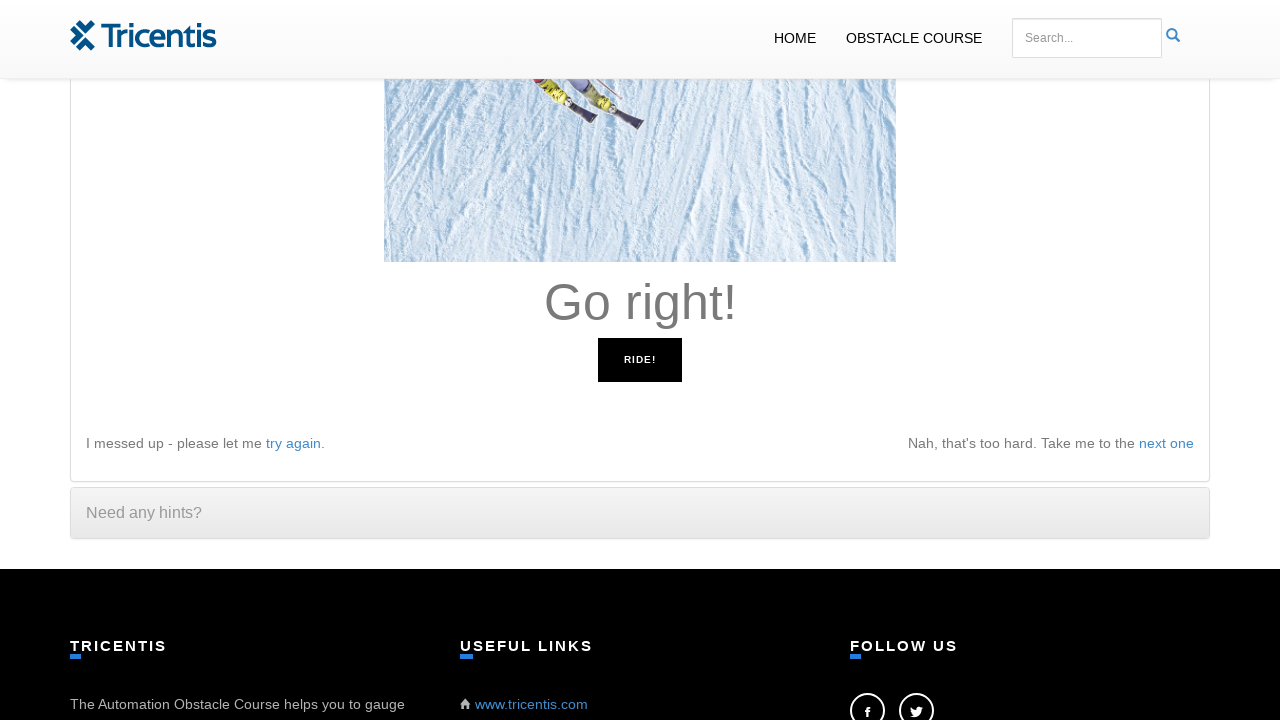

Waited 100ms before next instruction check
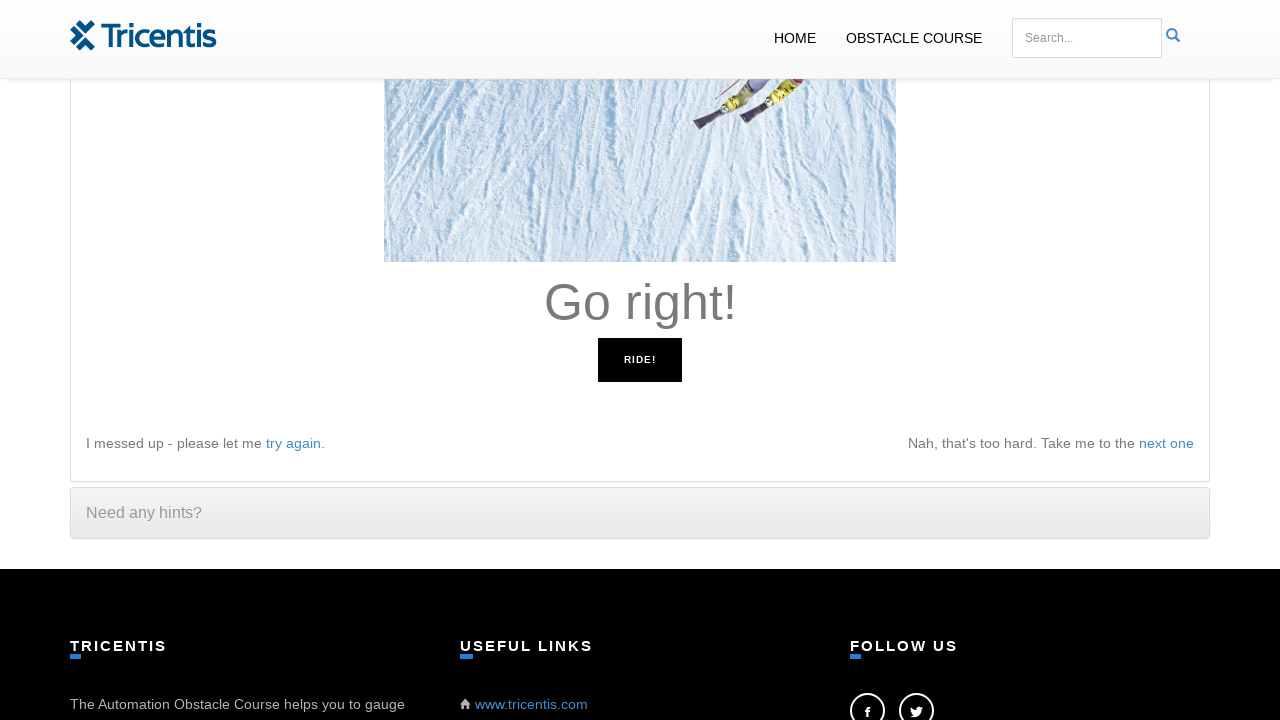

Retrieved instructions: 'Go right!'
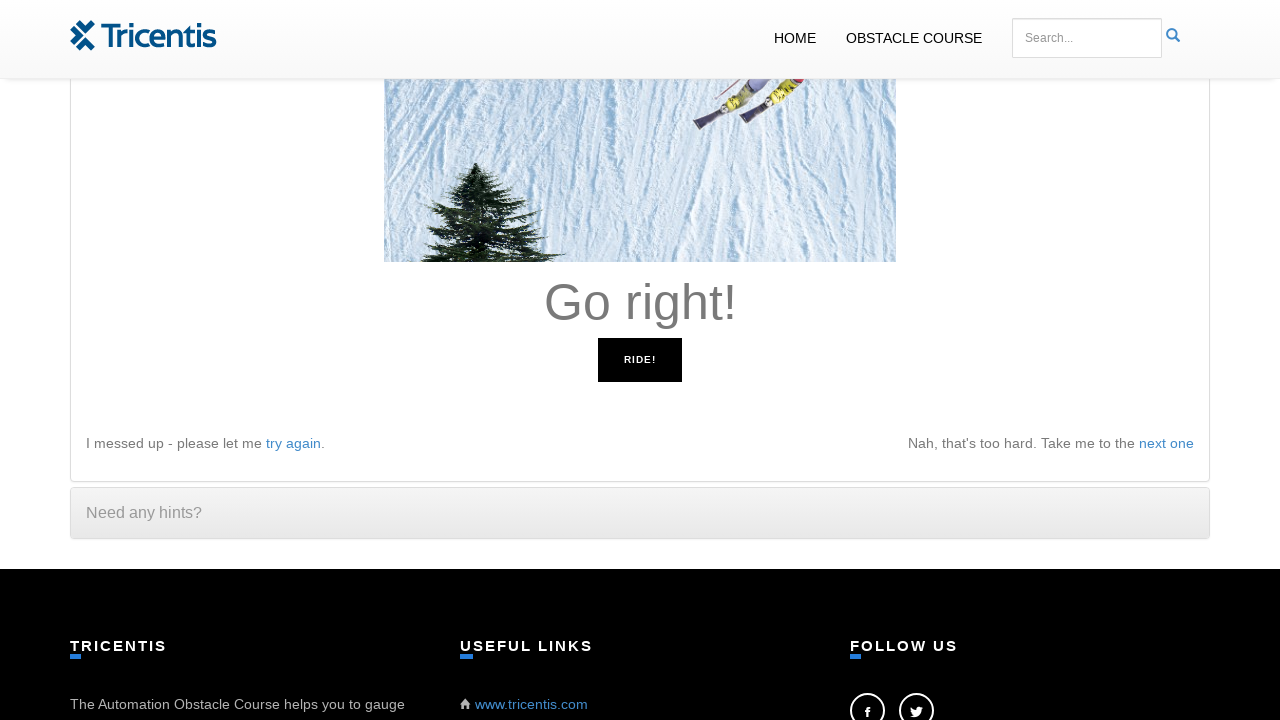

Pressed ArrowRight key as instructed
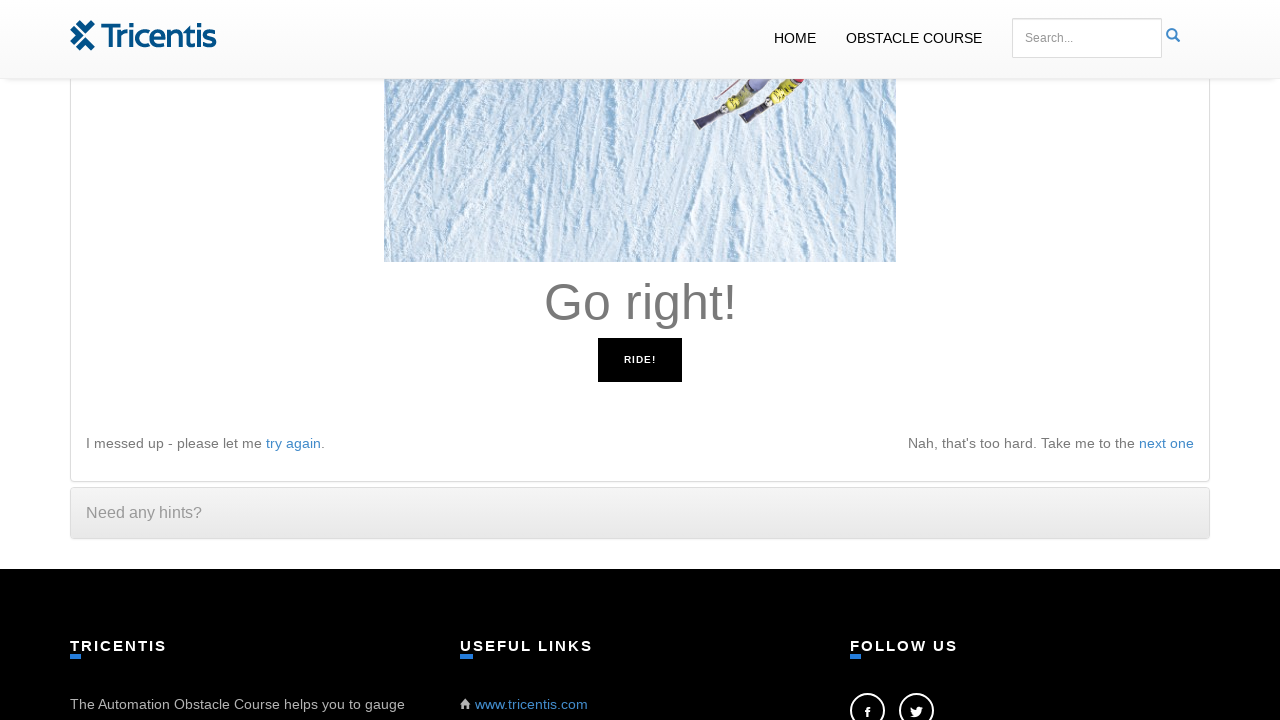

Waited 100ms before next instruction check
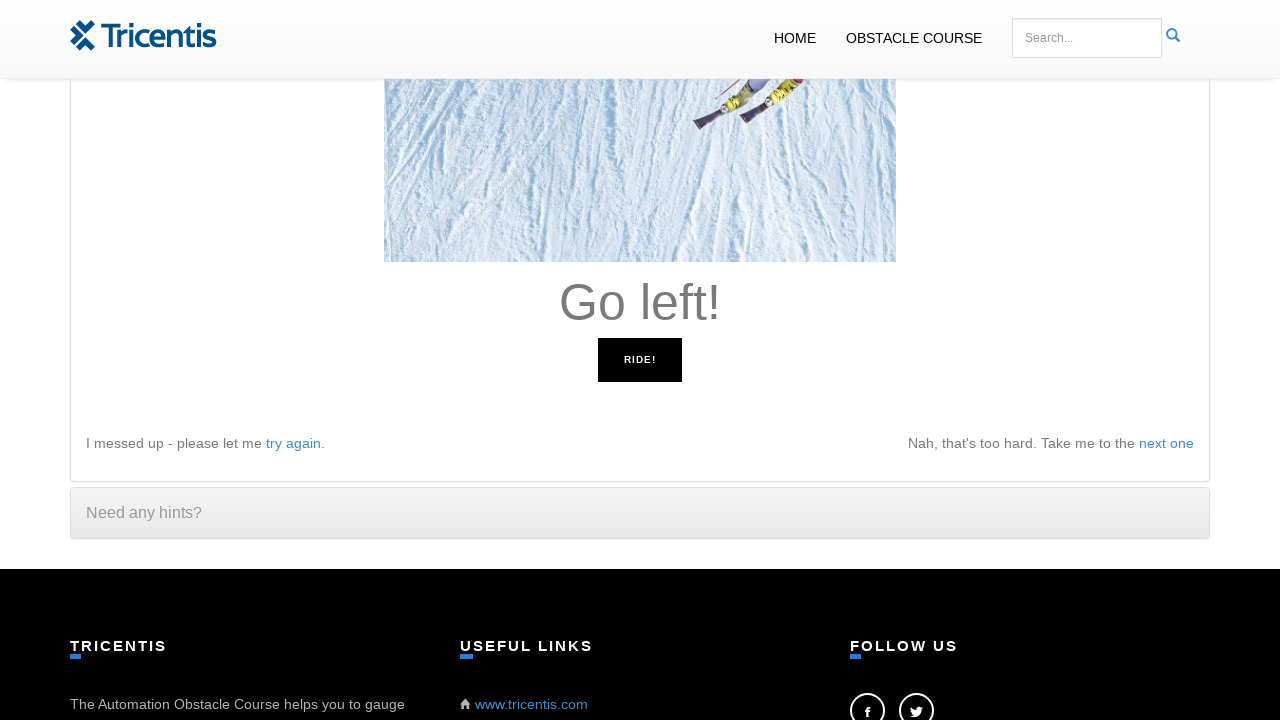

Retrieved instructions: 'Go left!'
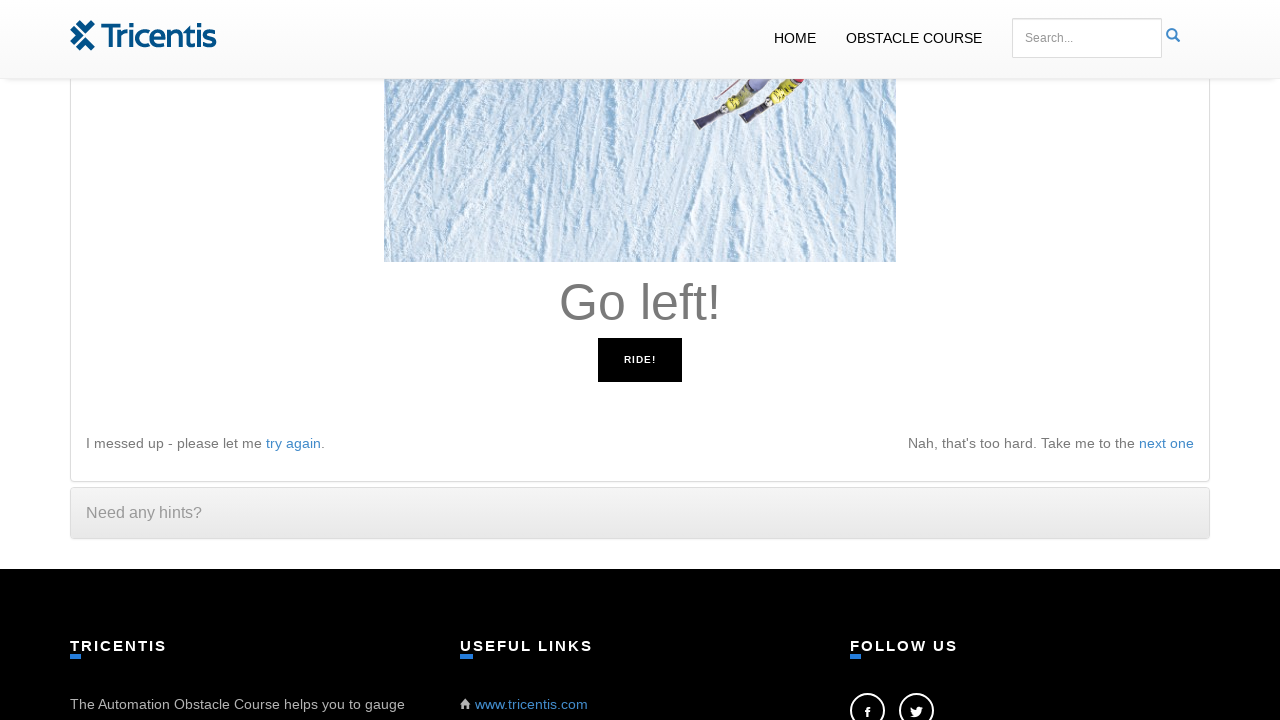

Pressed ArrowLeft key as instructed
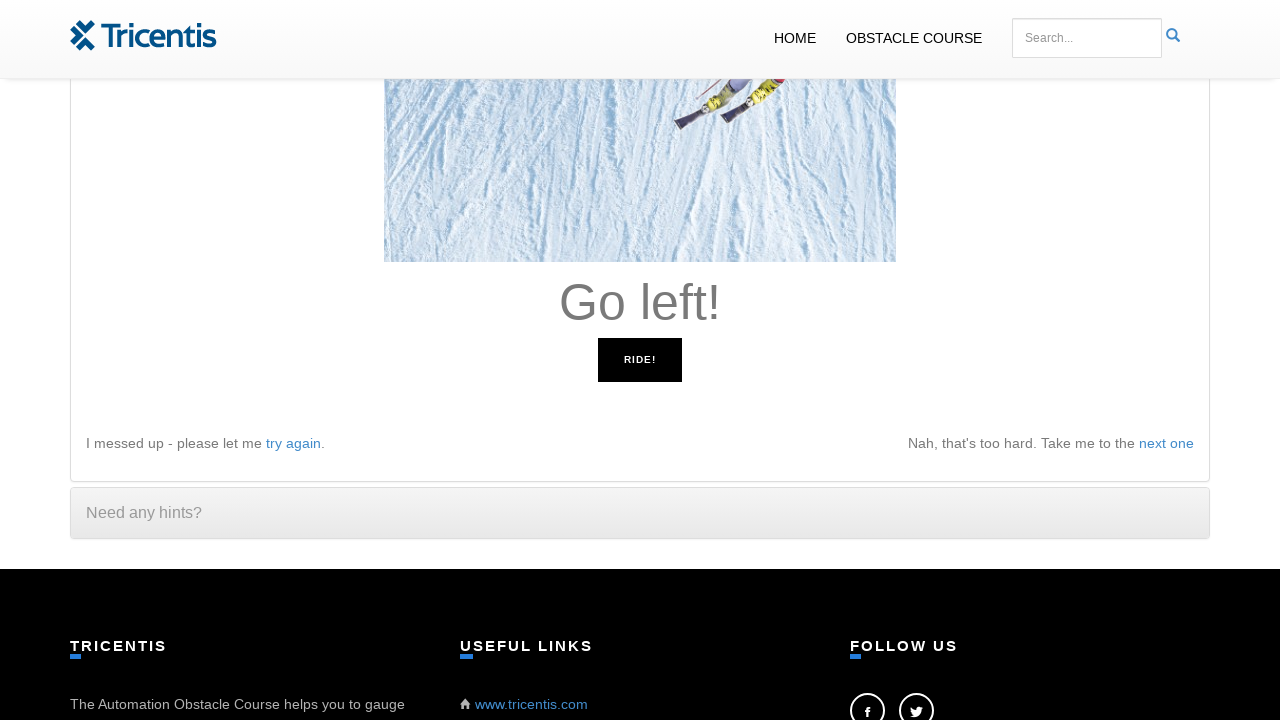

Waited 100ms before next instruction check
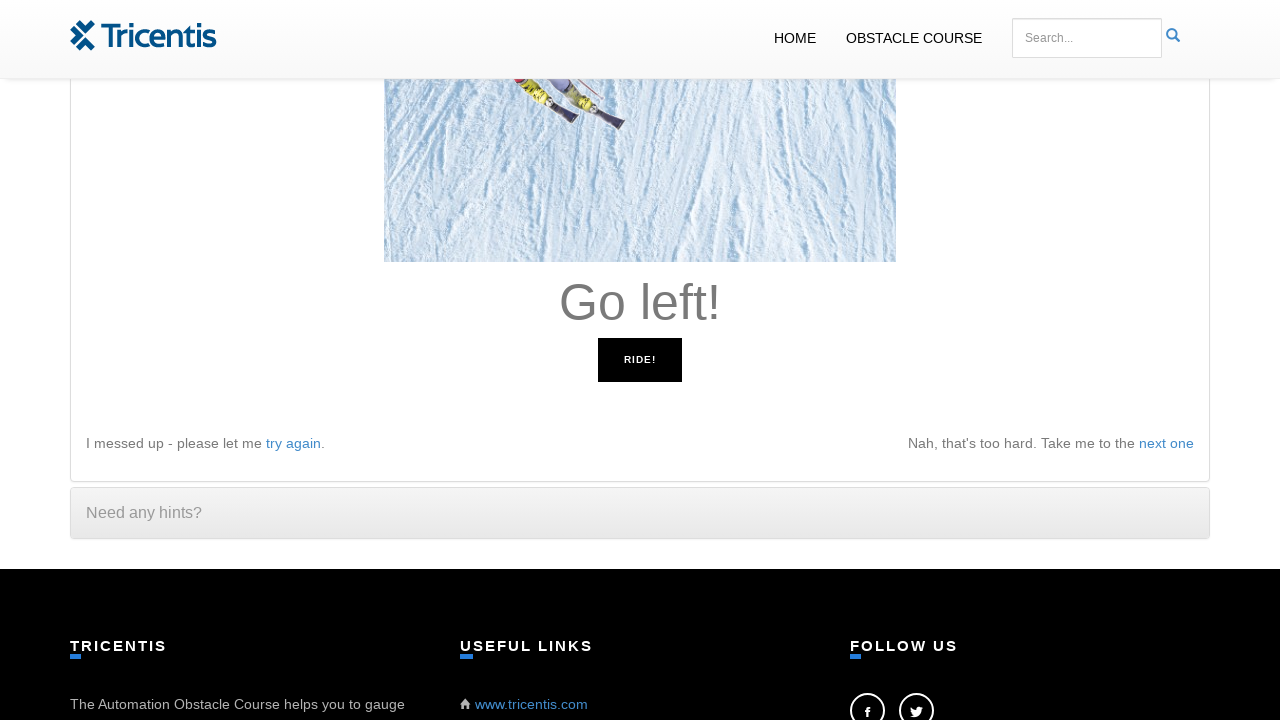

Retrieved instructions: 'Go right!'
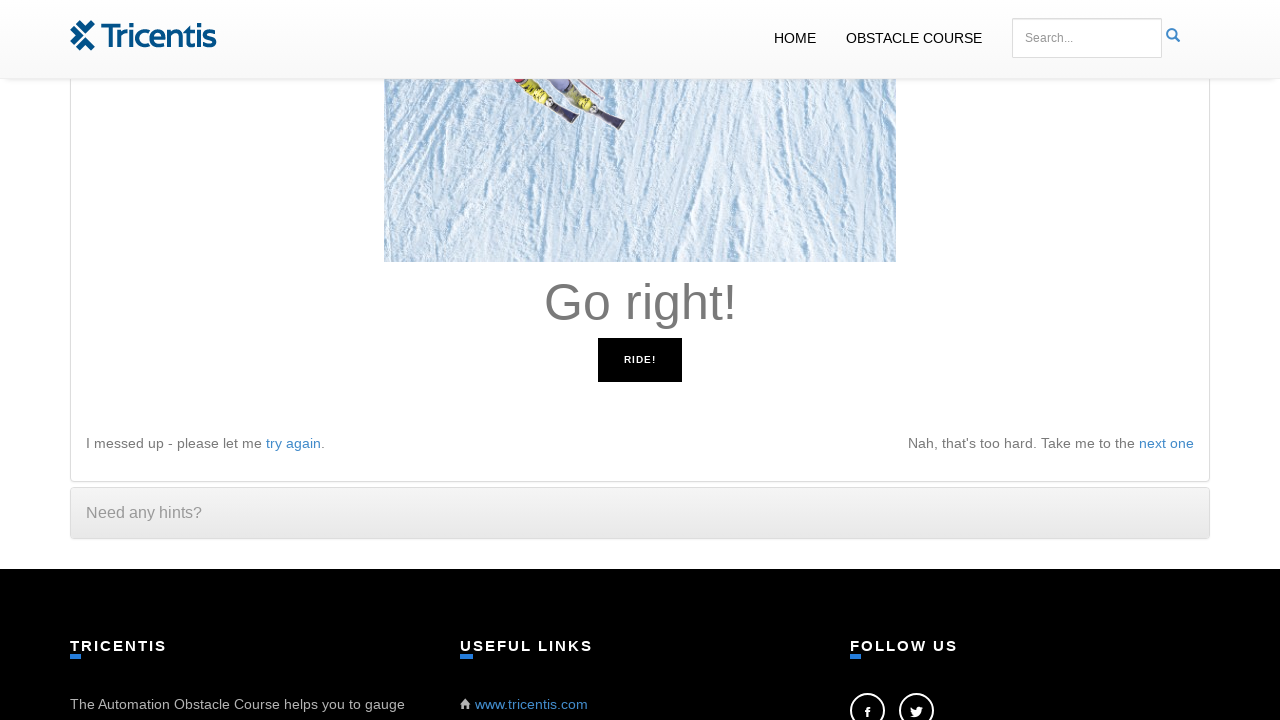

Pressed ArrowRight key as instructed
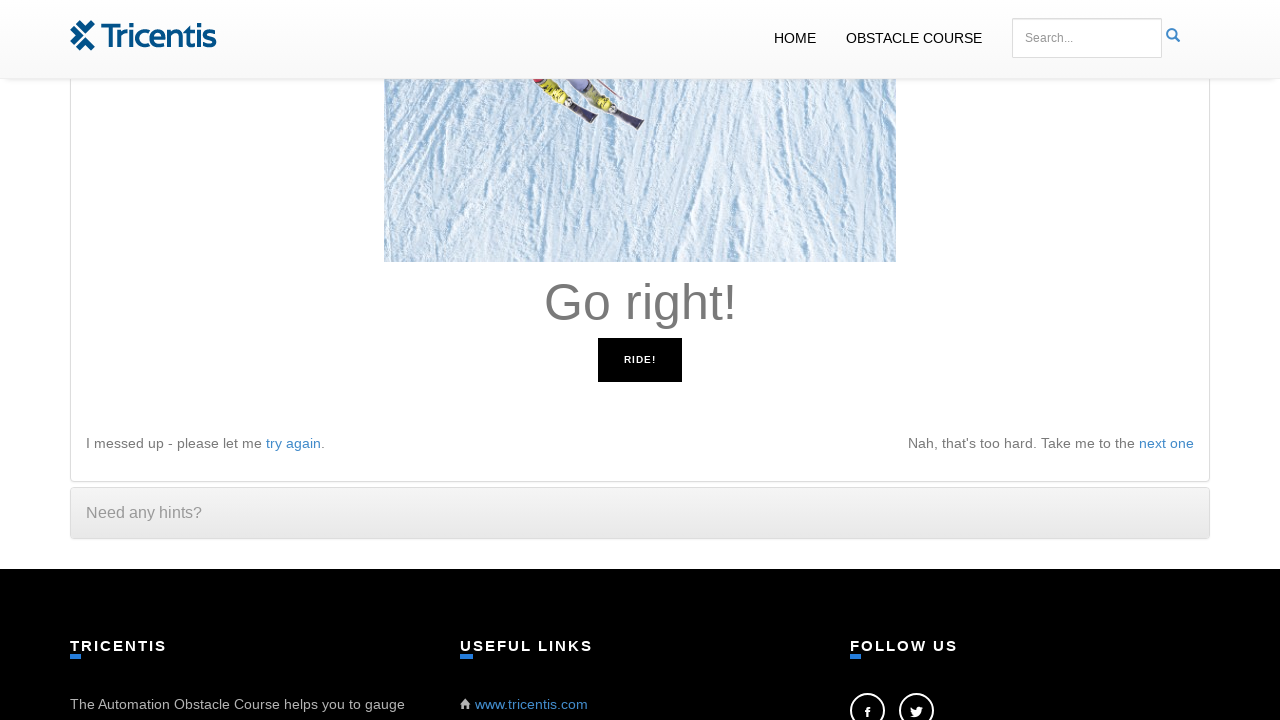

Waited 100ms before next instruction check
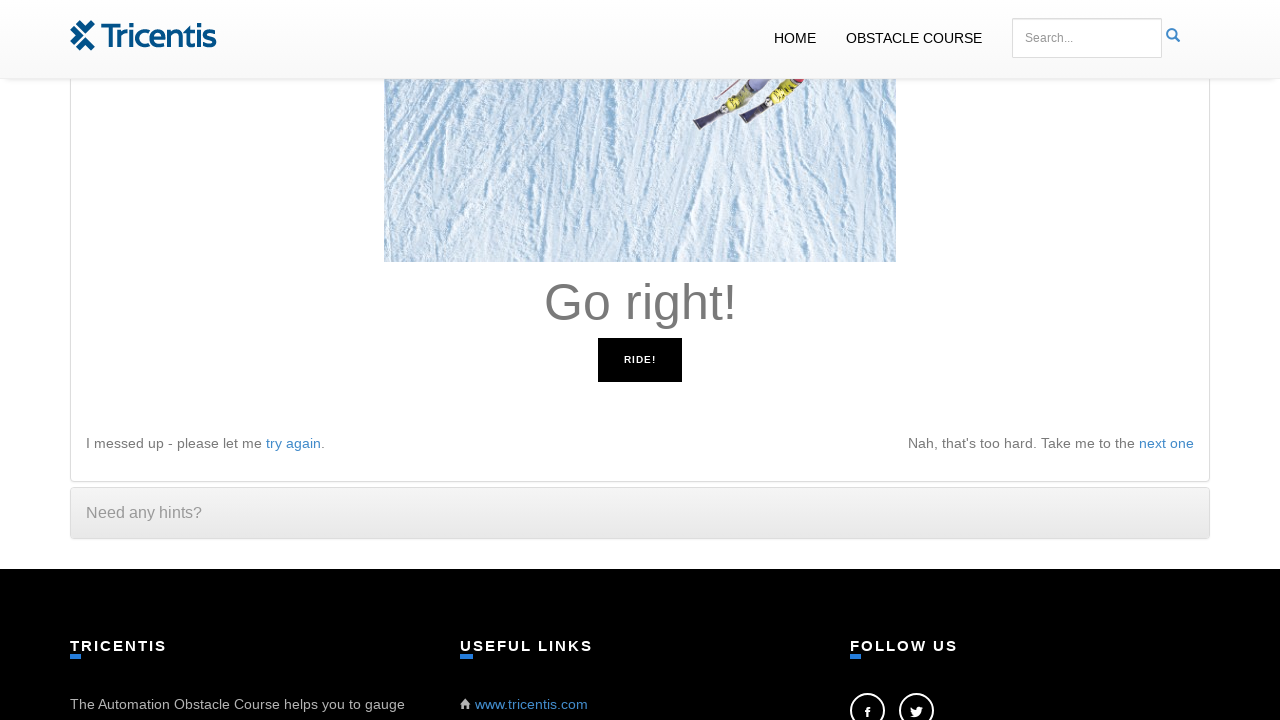

Retrieved instructions: 'Go right!'
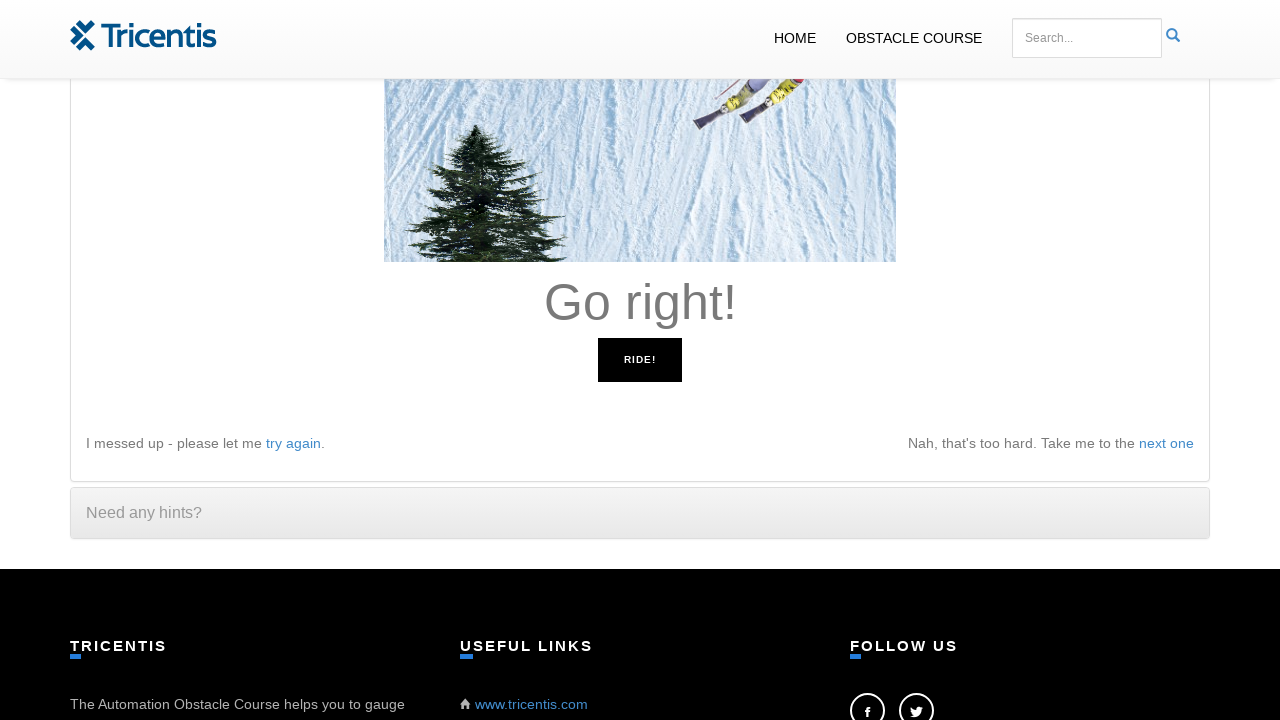

Pressed ArrowRight key as instructed
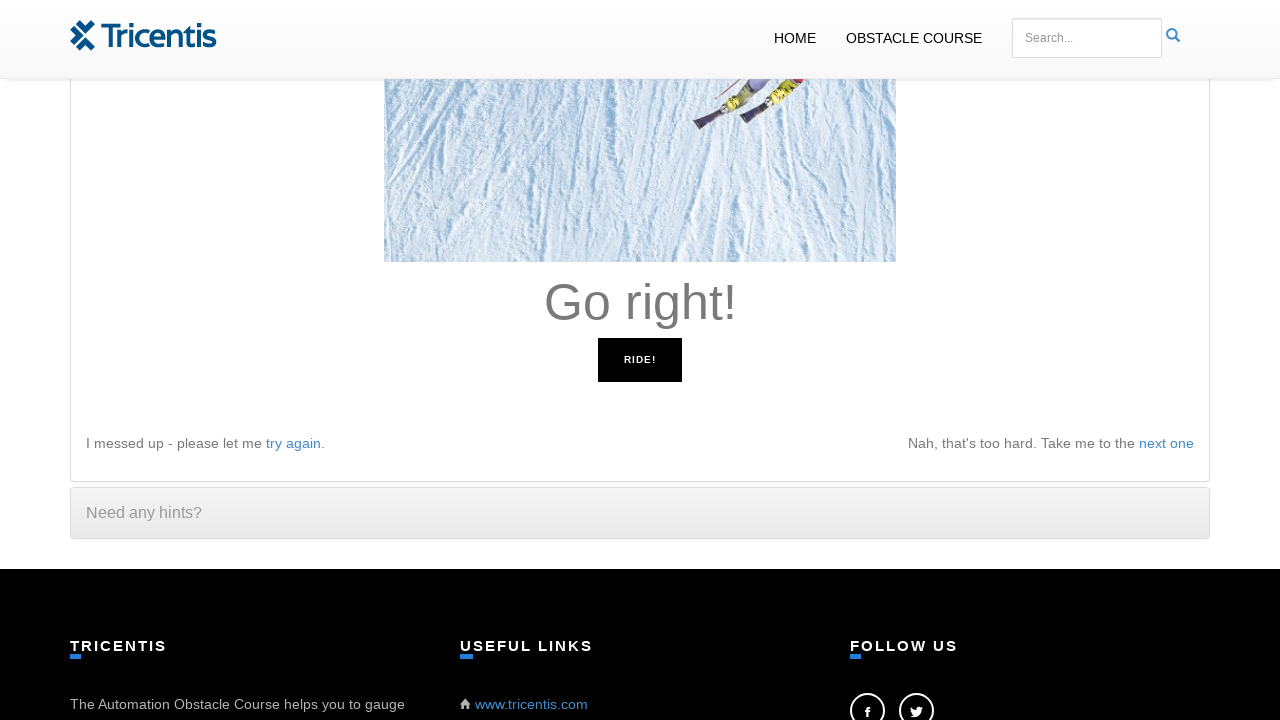

Waited 100ms before next instruction check
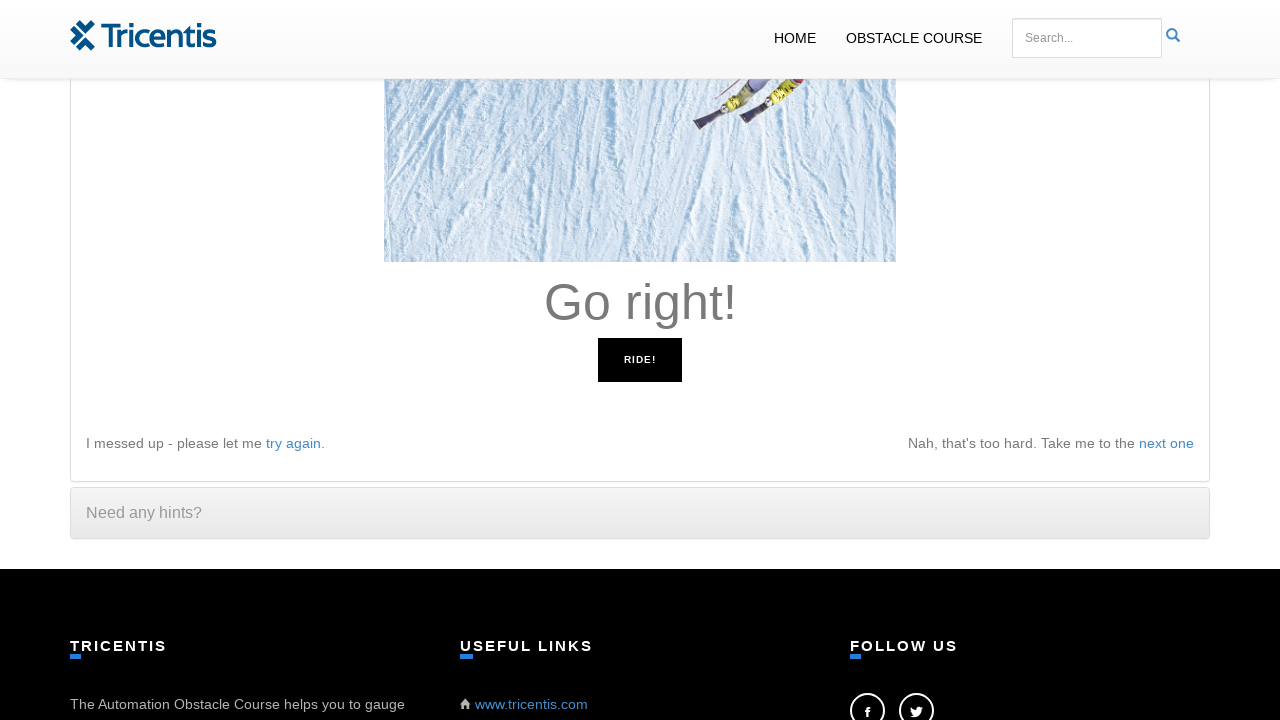

Retrieved instructions: 'Go right!'
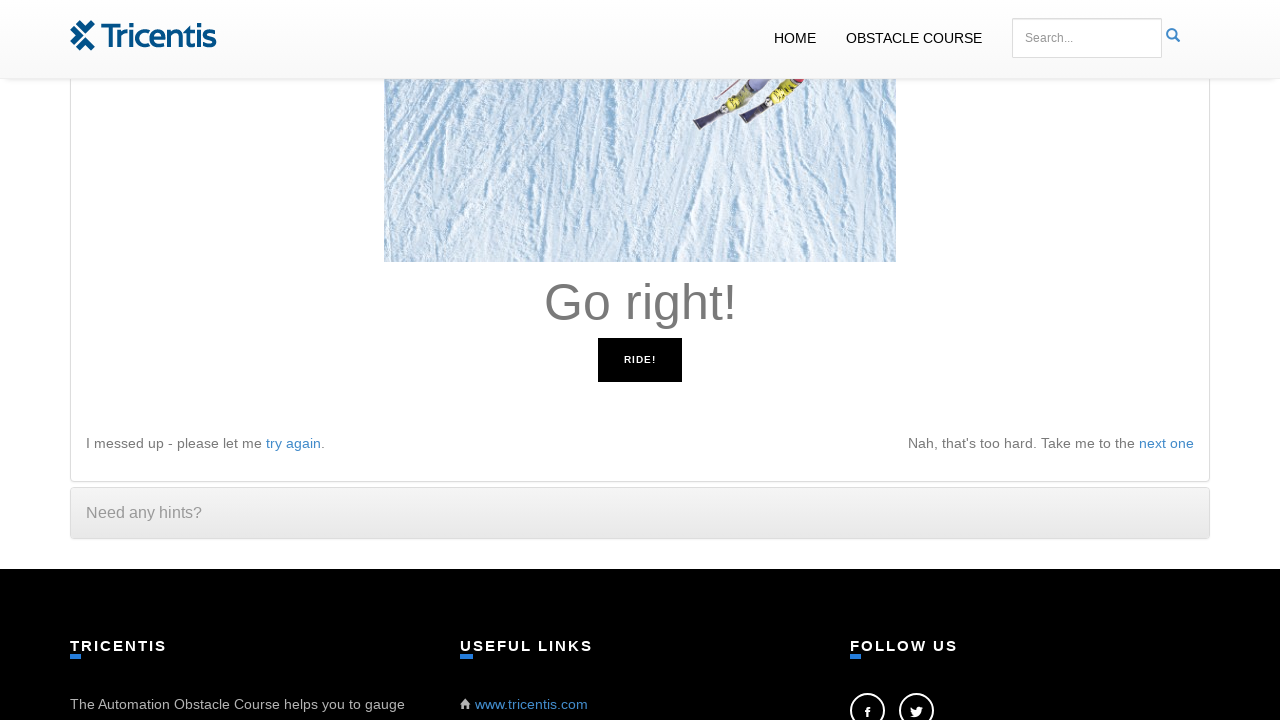

Pressed ArrowRight key as instructed
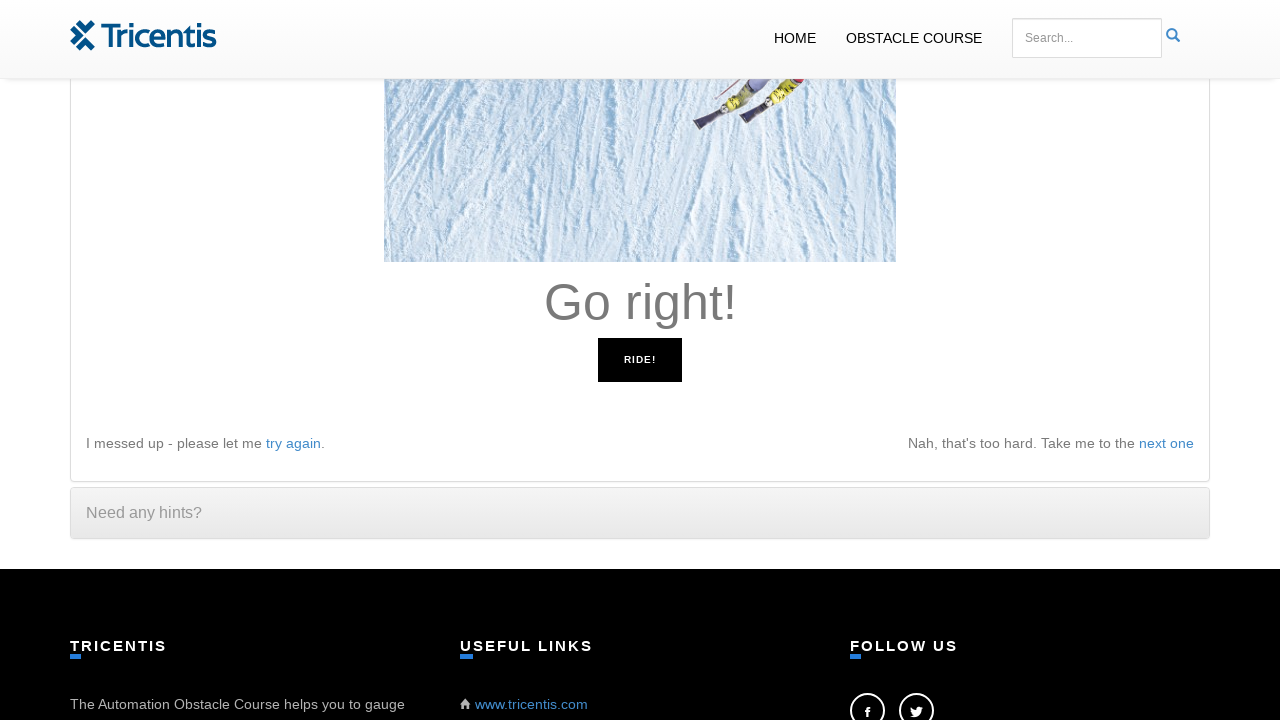

Waited 100ms before next instruction check
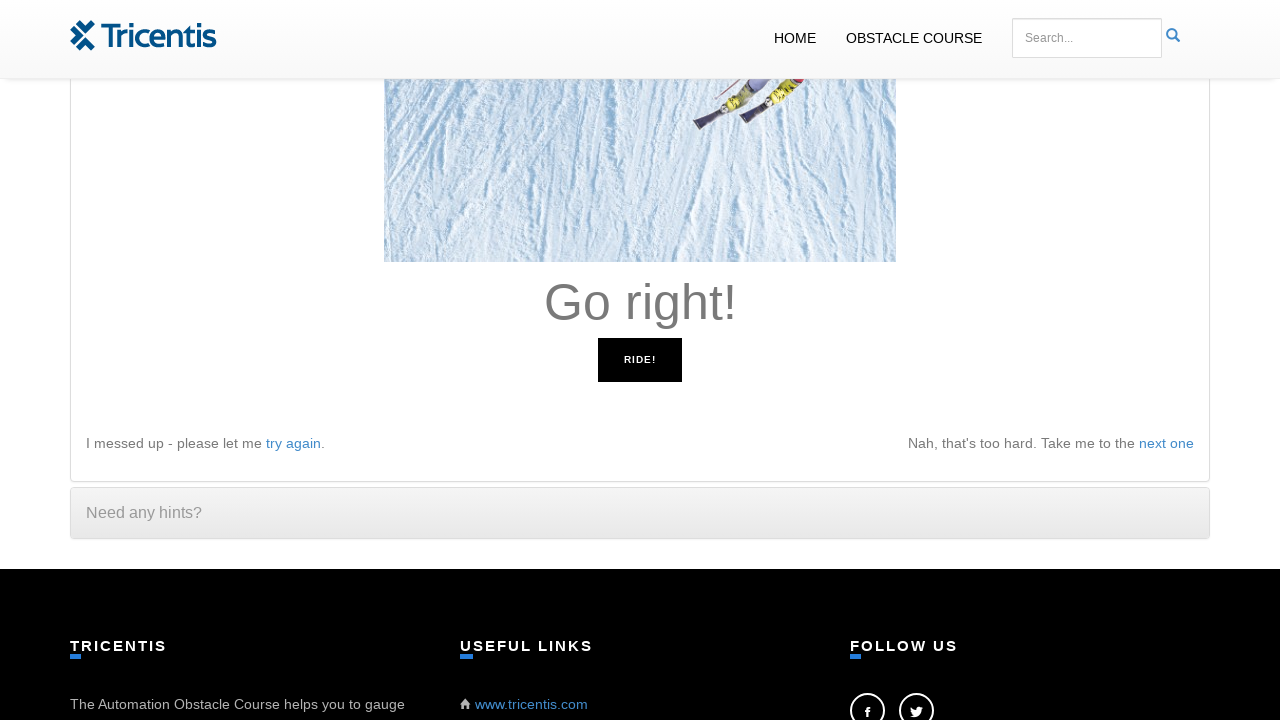

Retrieved instructions: 'Go right!'
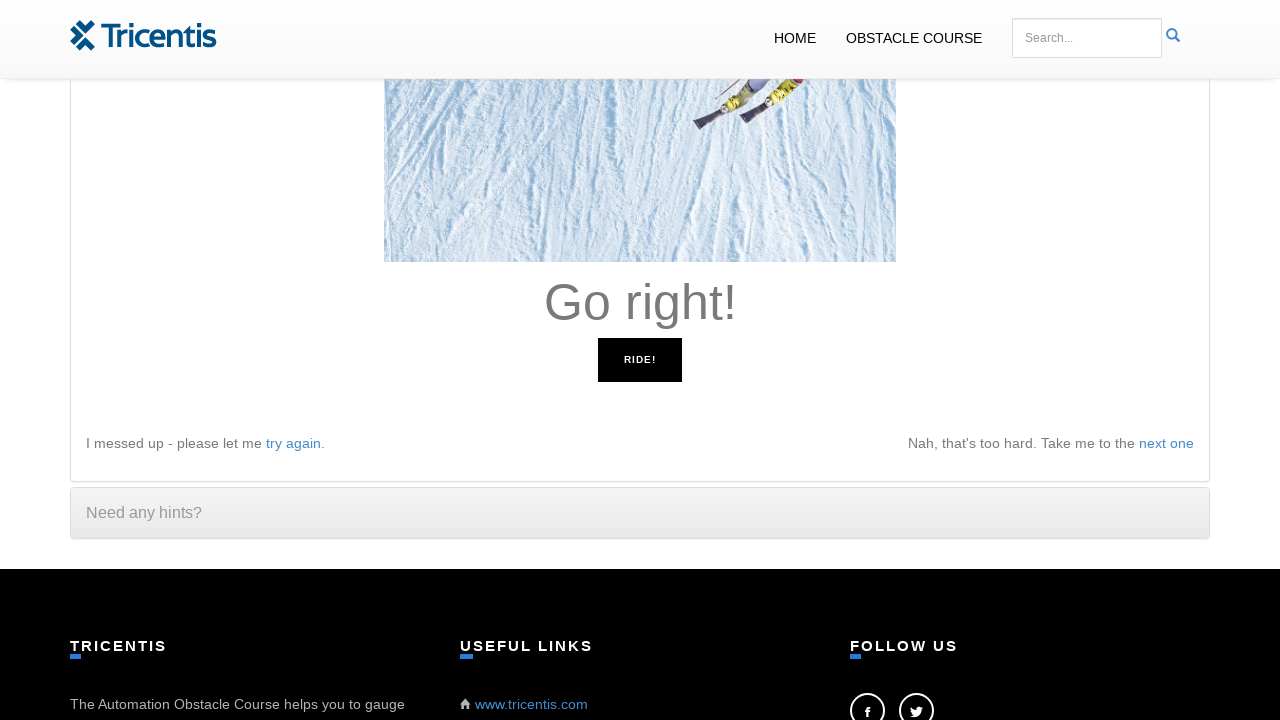

Pressed ArrowRight key as instructed
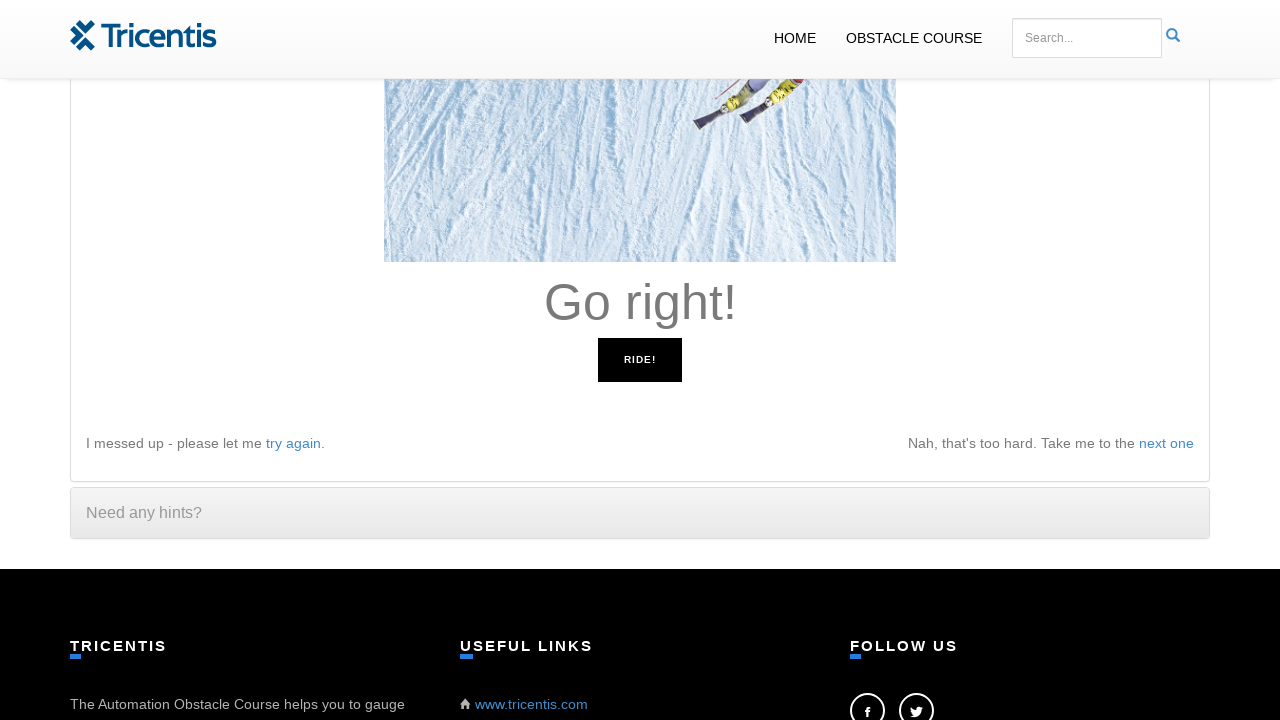

Waited 100ms before next instruction check
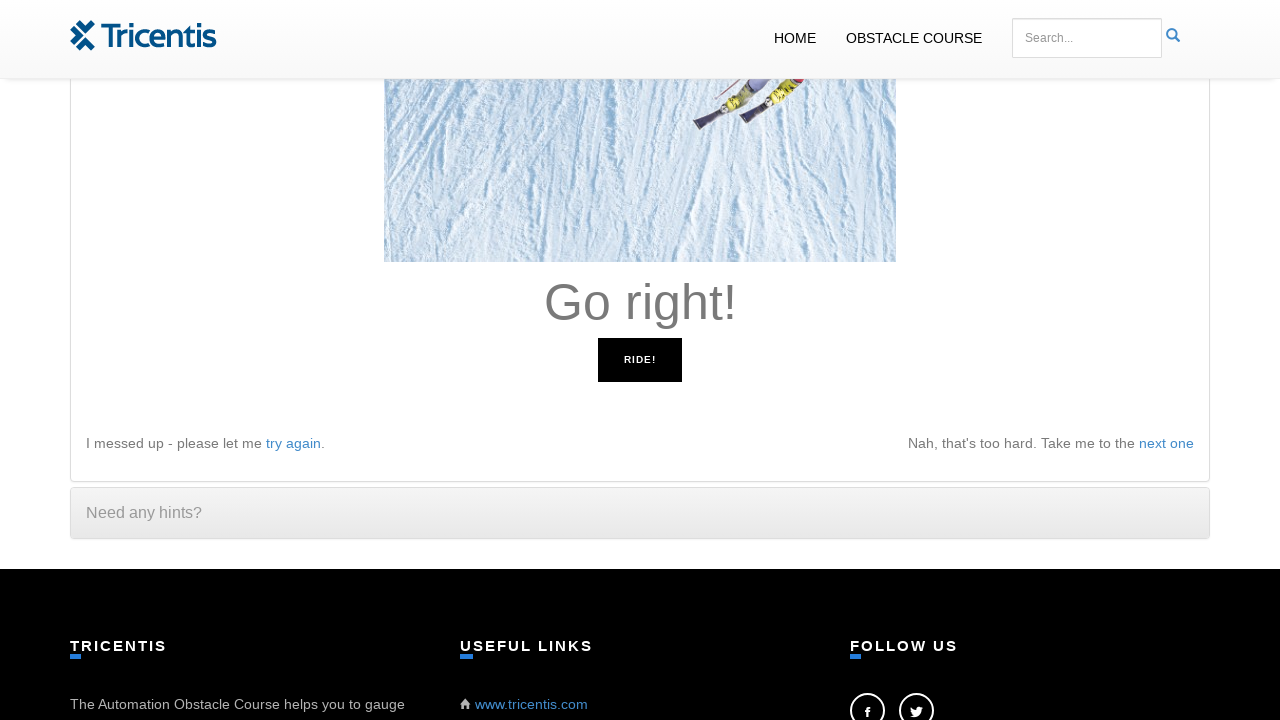

Retrieved instructions: 'Go right!'
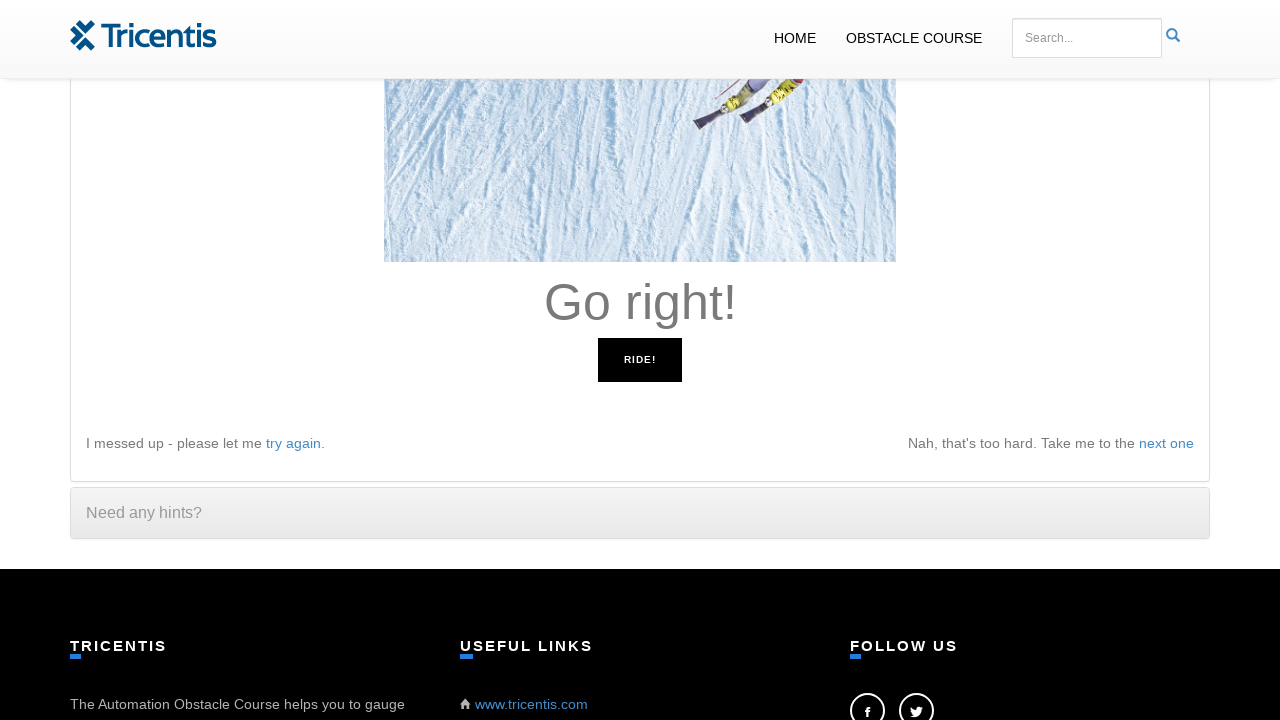

Pressed ArrowRight key as instructed
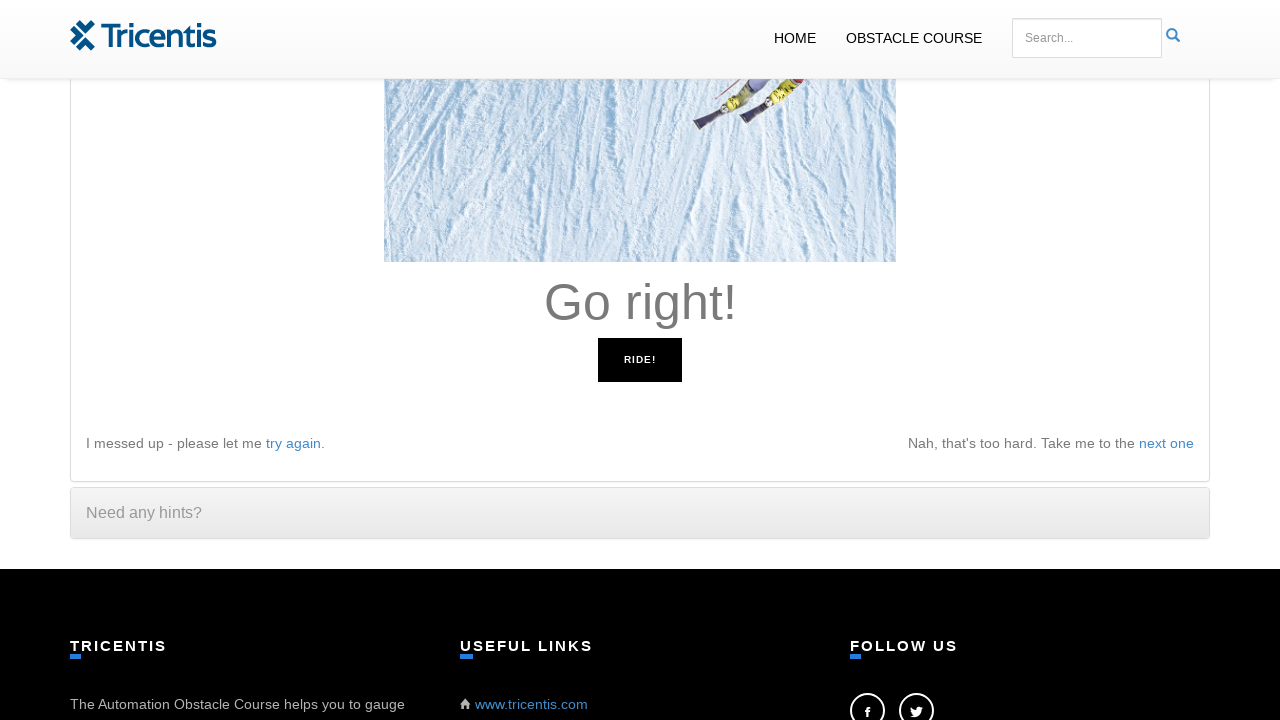

Waited 100ms before next instruction check
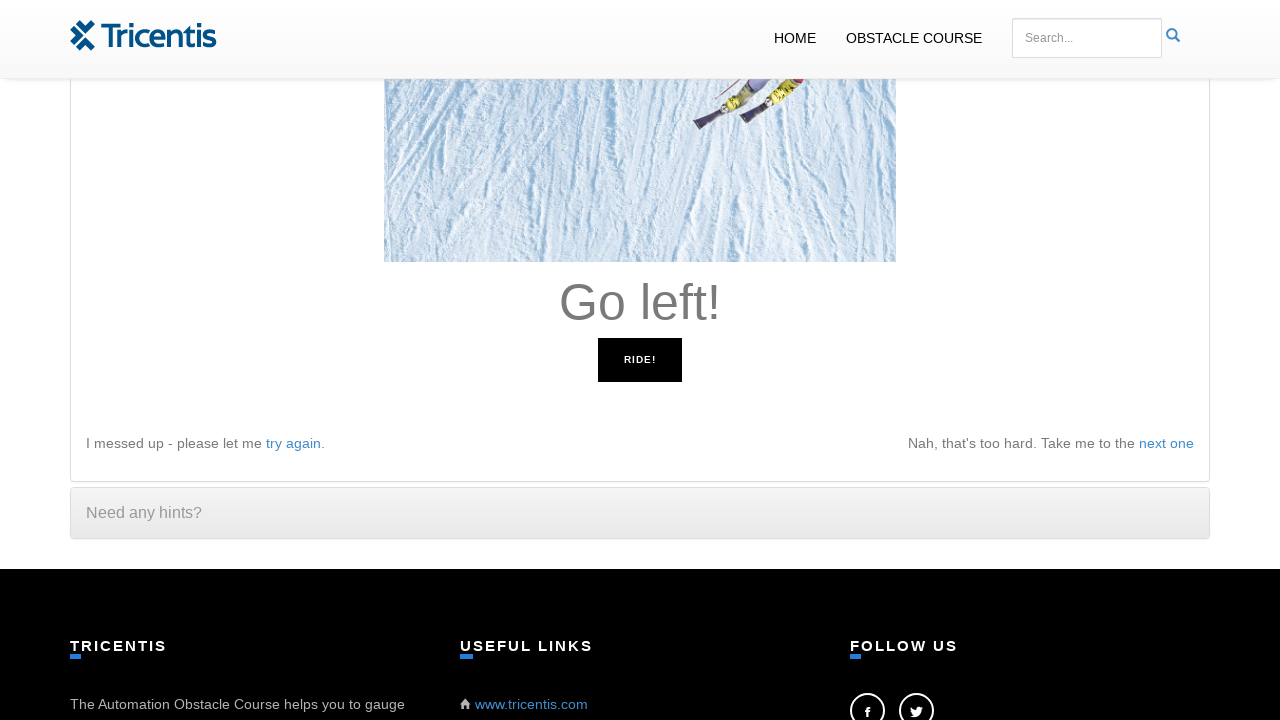

Retrieved instructions: 'Go left!'
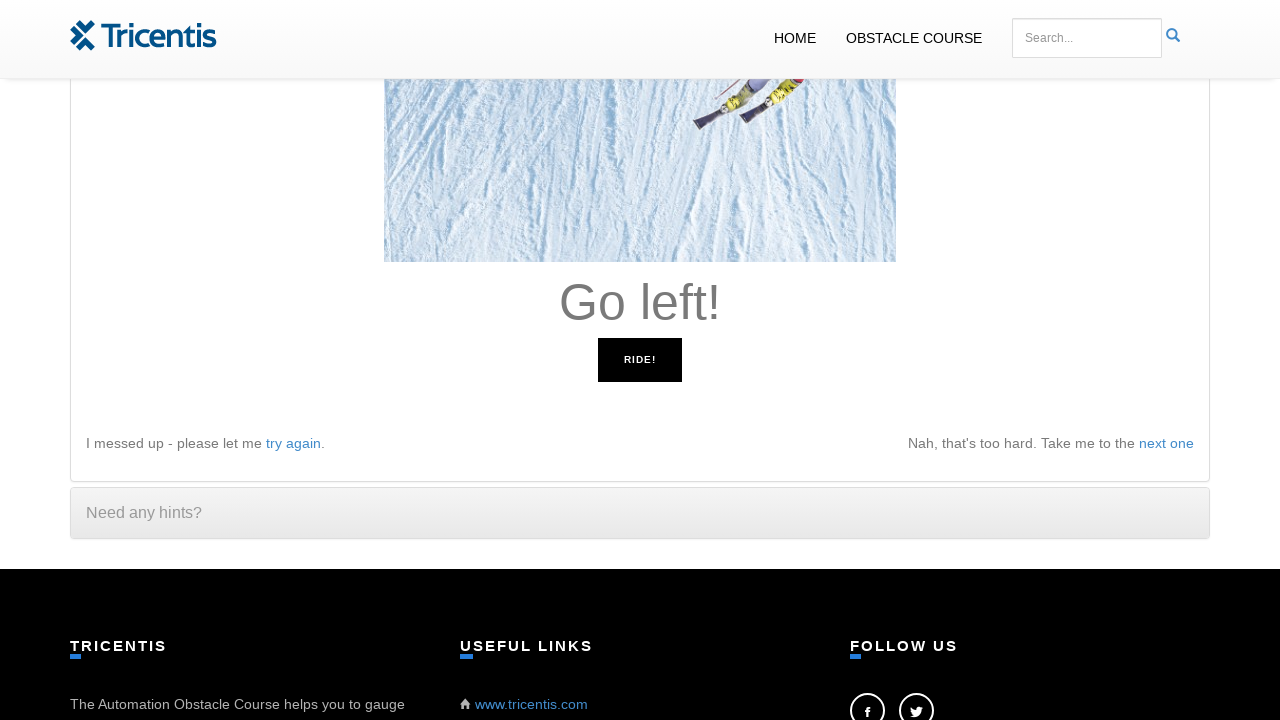

Pressed ArrowLeft key as instructed
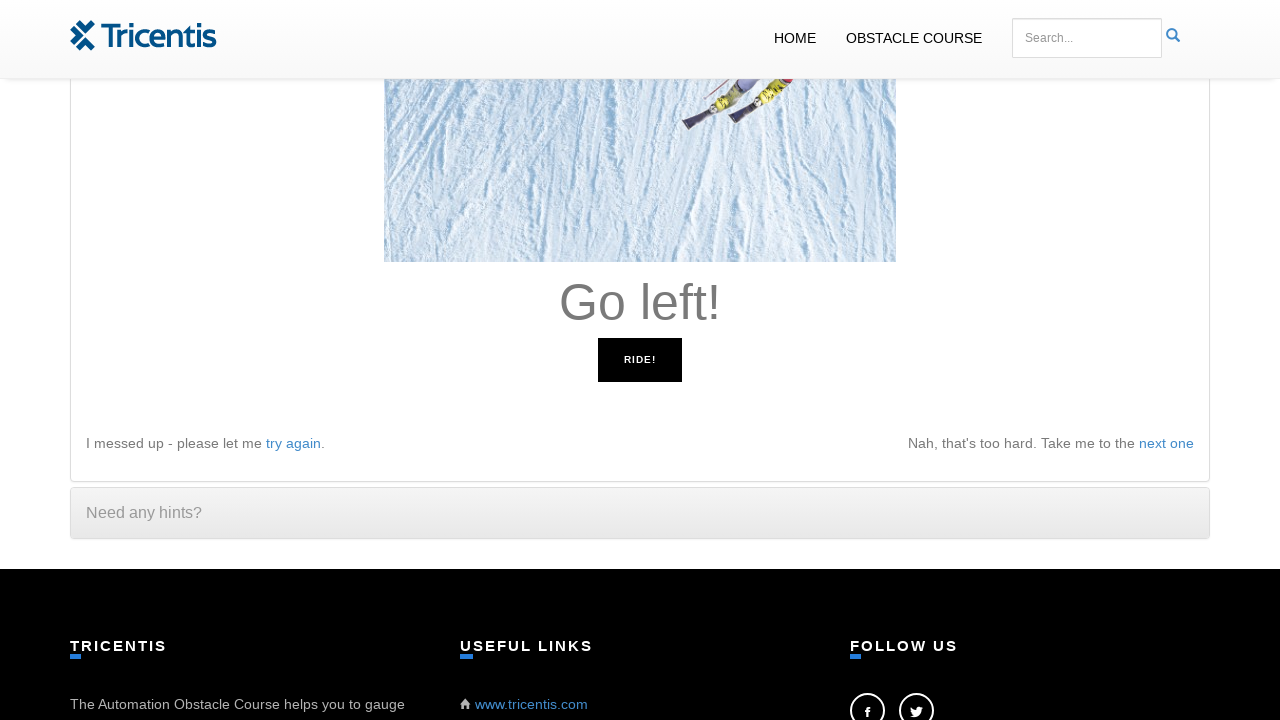

Waited 100ms before next instruction check
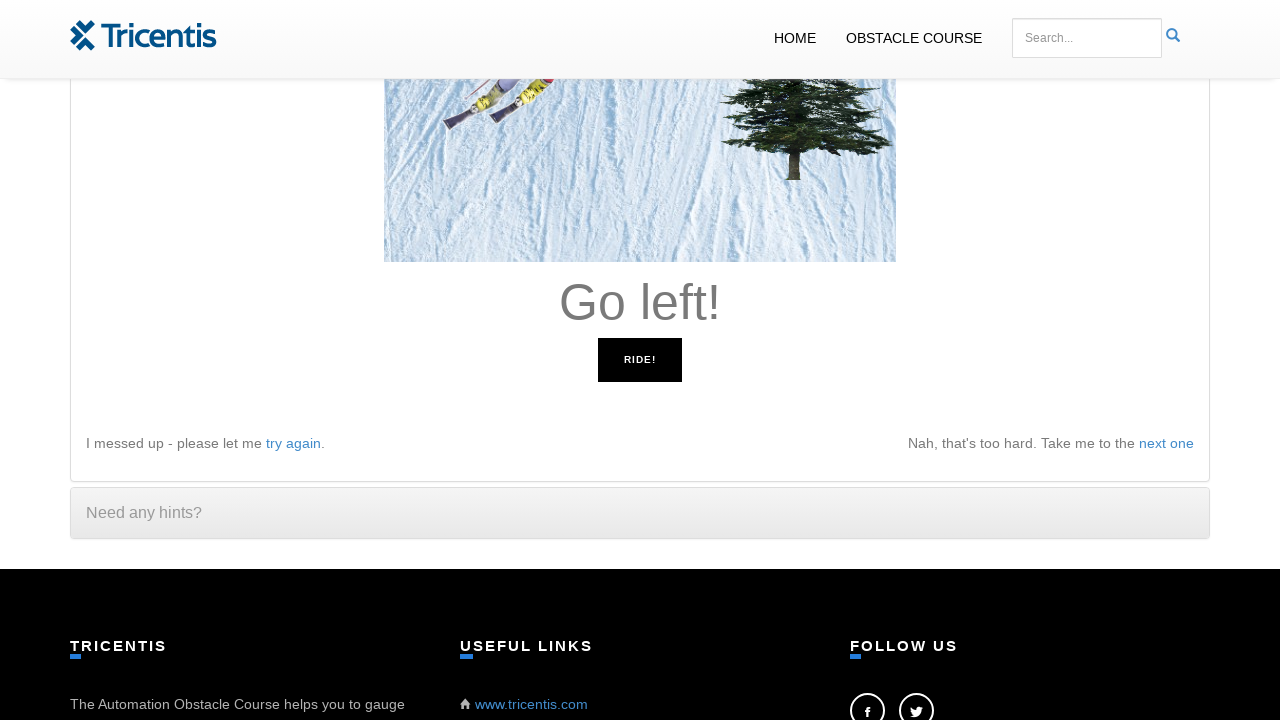

Retrieved instructions: 'Go left!'
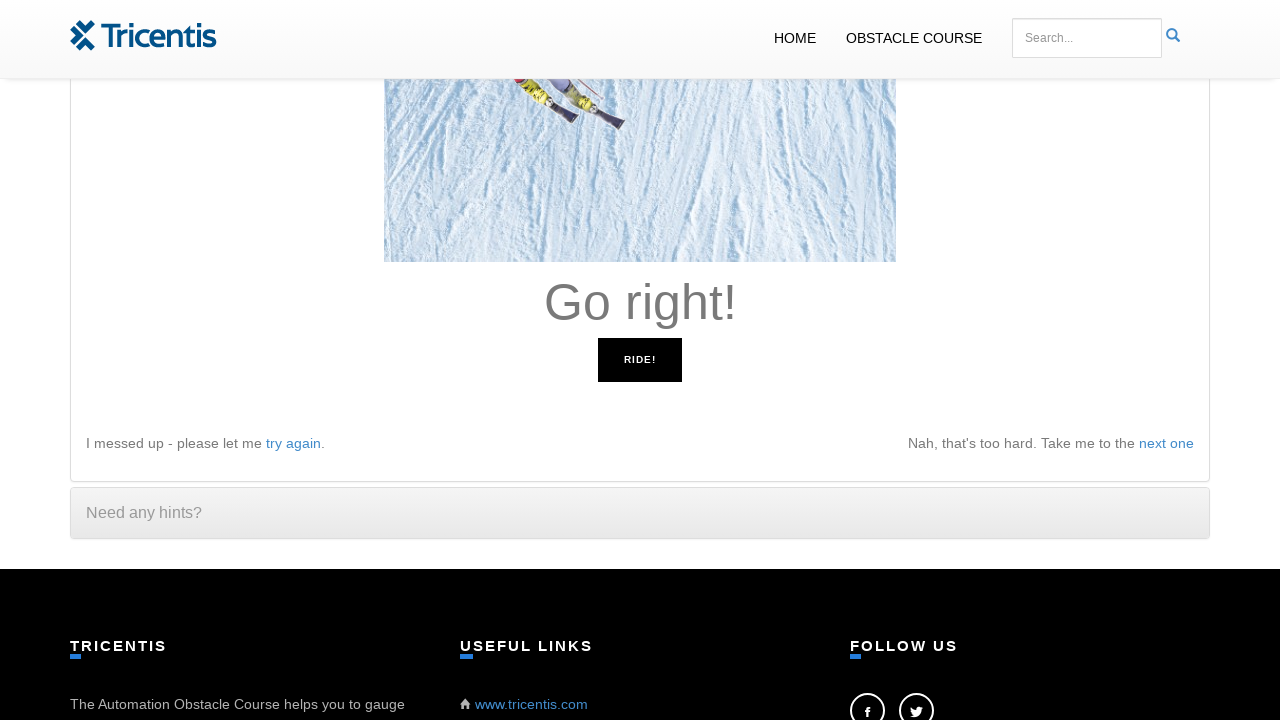

Pressed ArrowLeft key as instructed
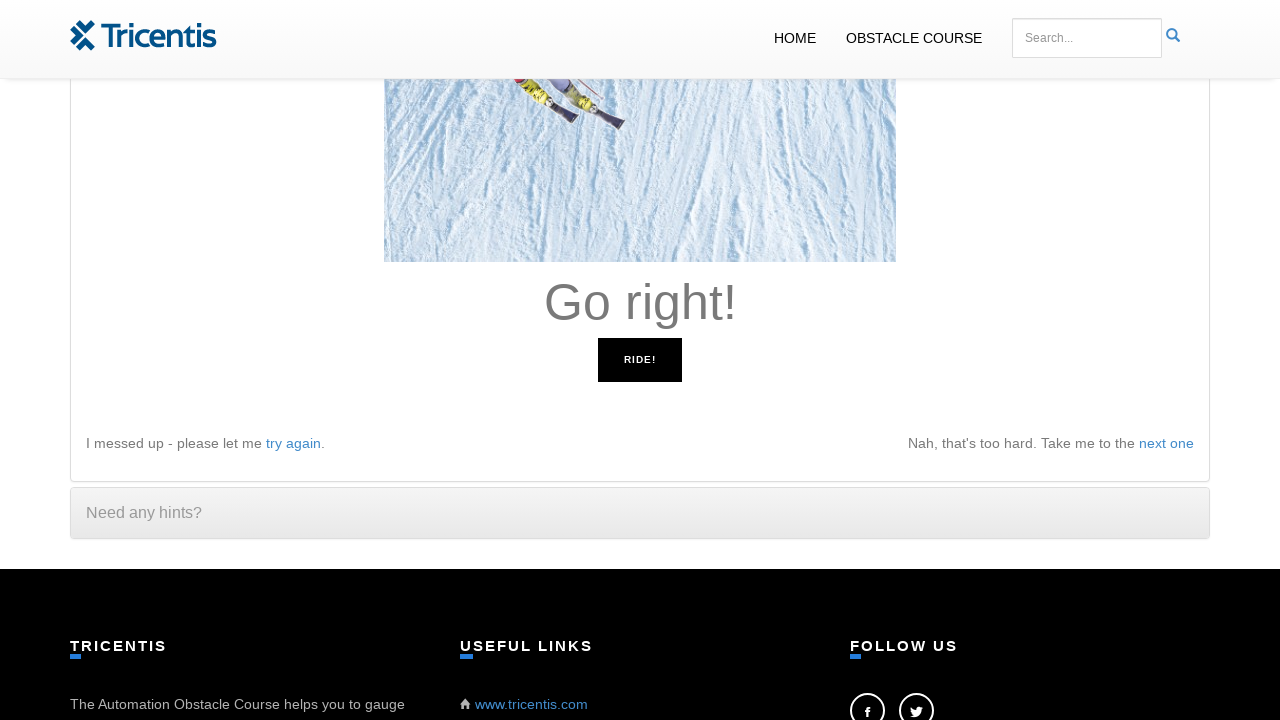

Waited 100ms before next instruction check
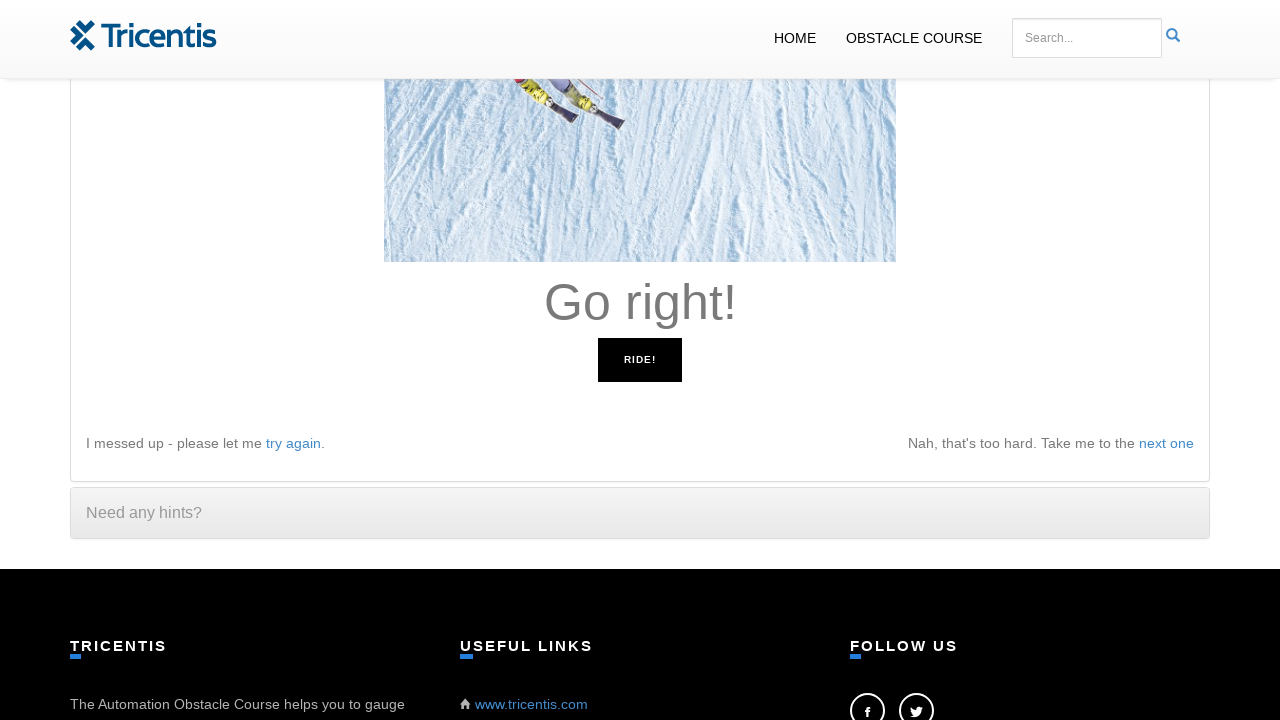

Retrieved instructions: 'Go right!'
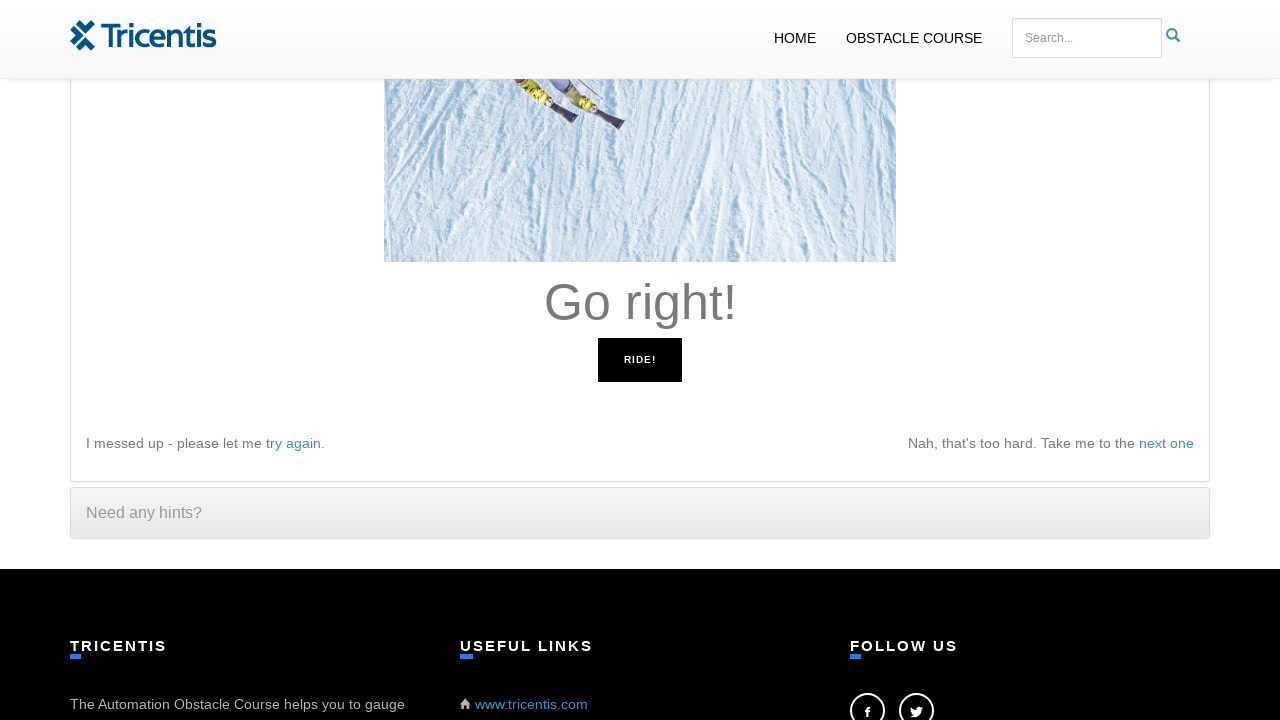

Pressed ArrowRight key as instructed
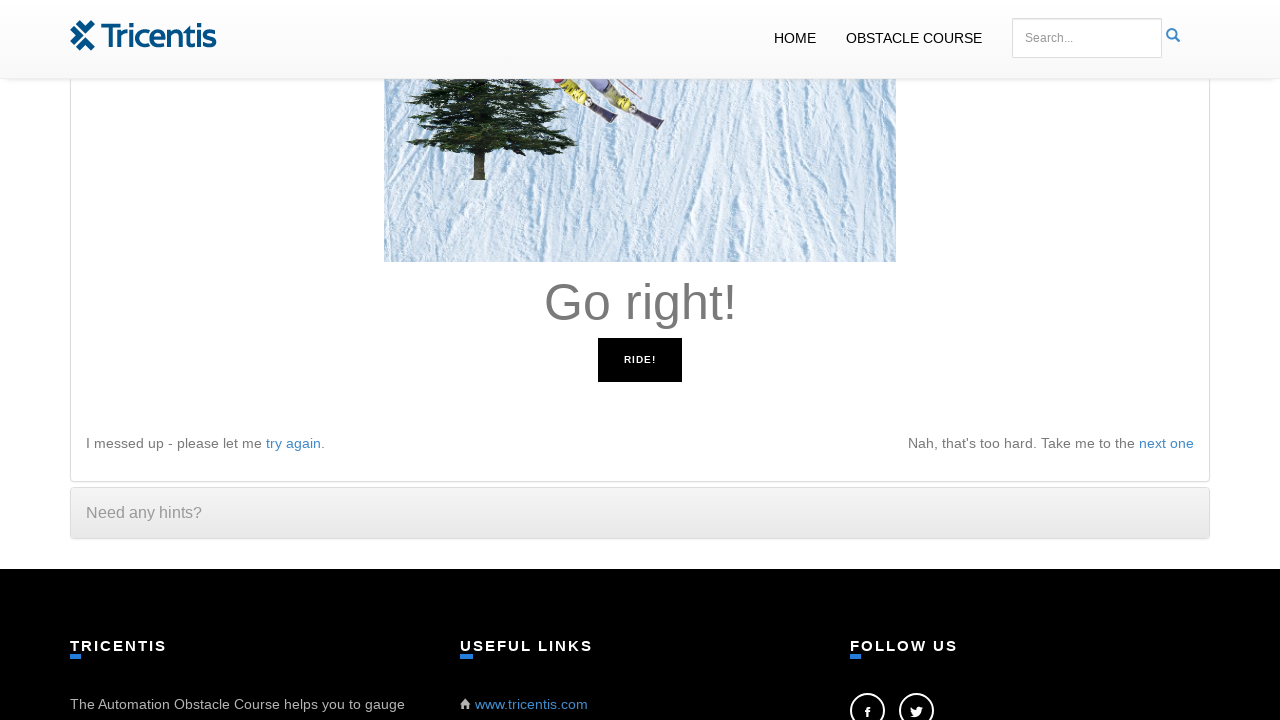

Waited 100ms before next instruction check
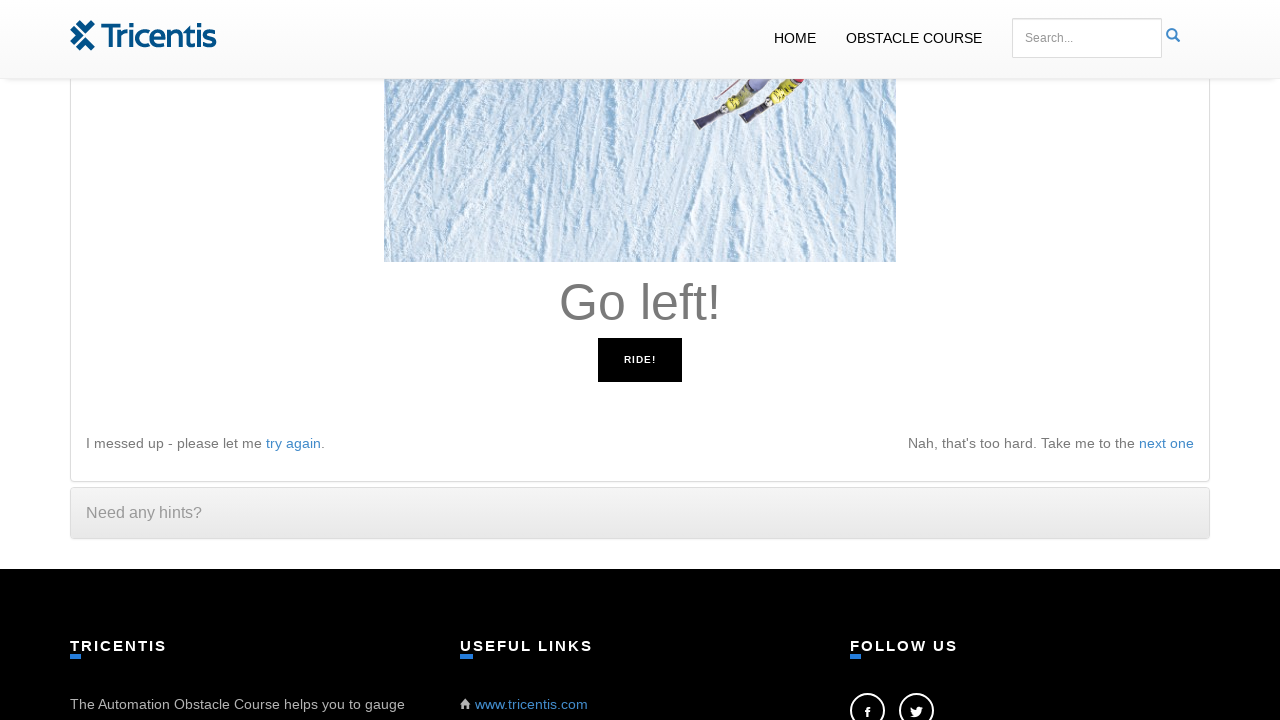

Retrieved instructions: 'Go left!'
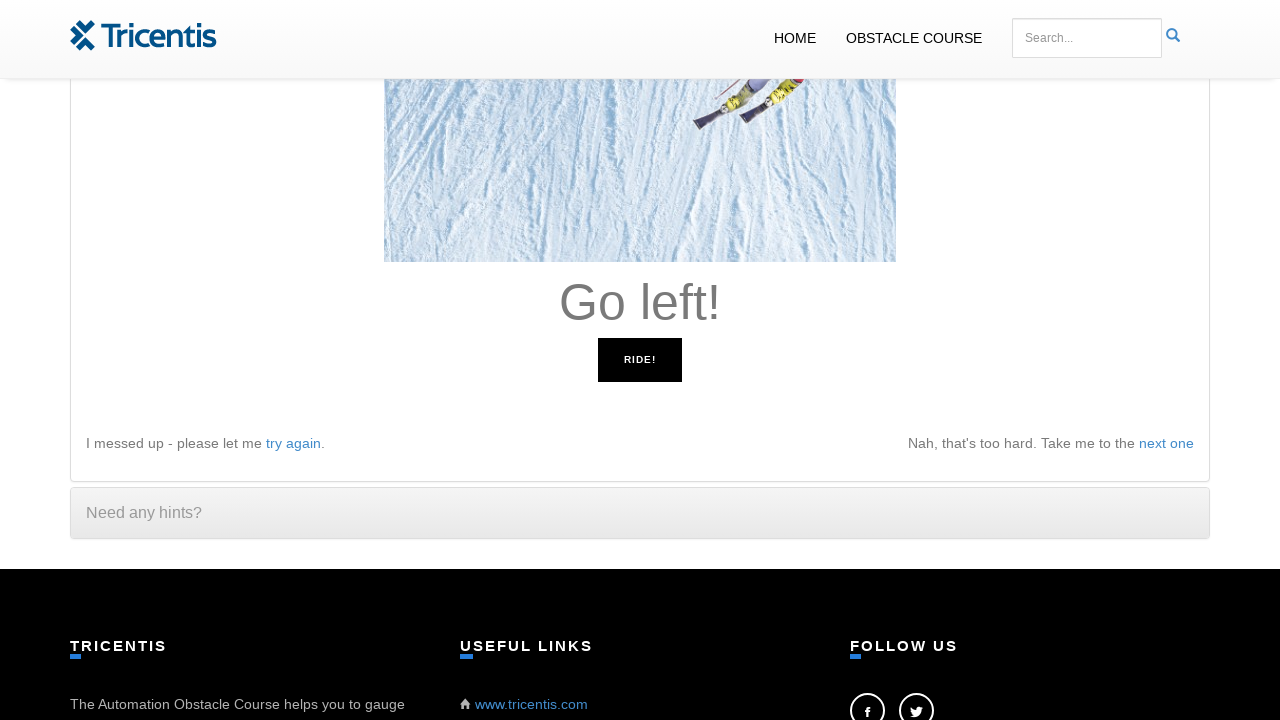

Pressed ArrowLeft key as instructed
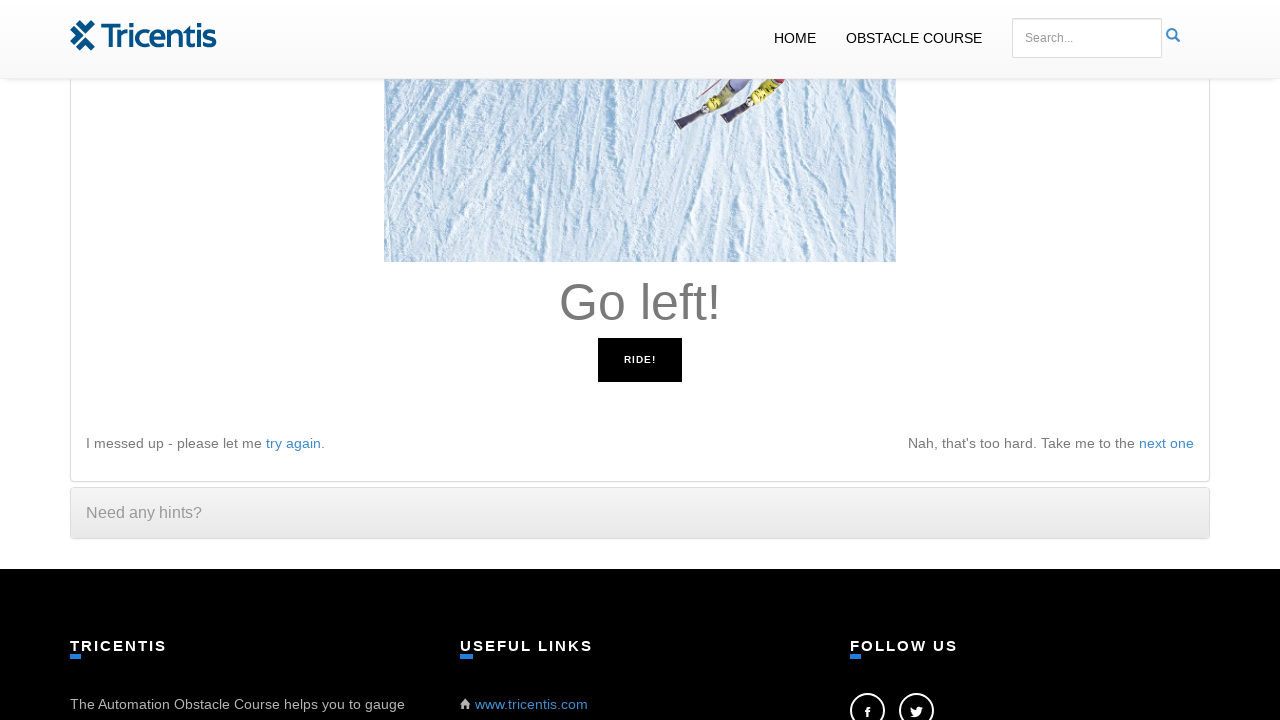

Waited 100ms before next instruction check
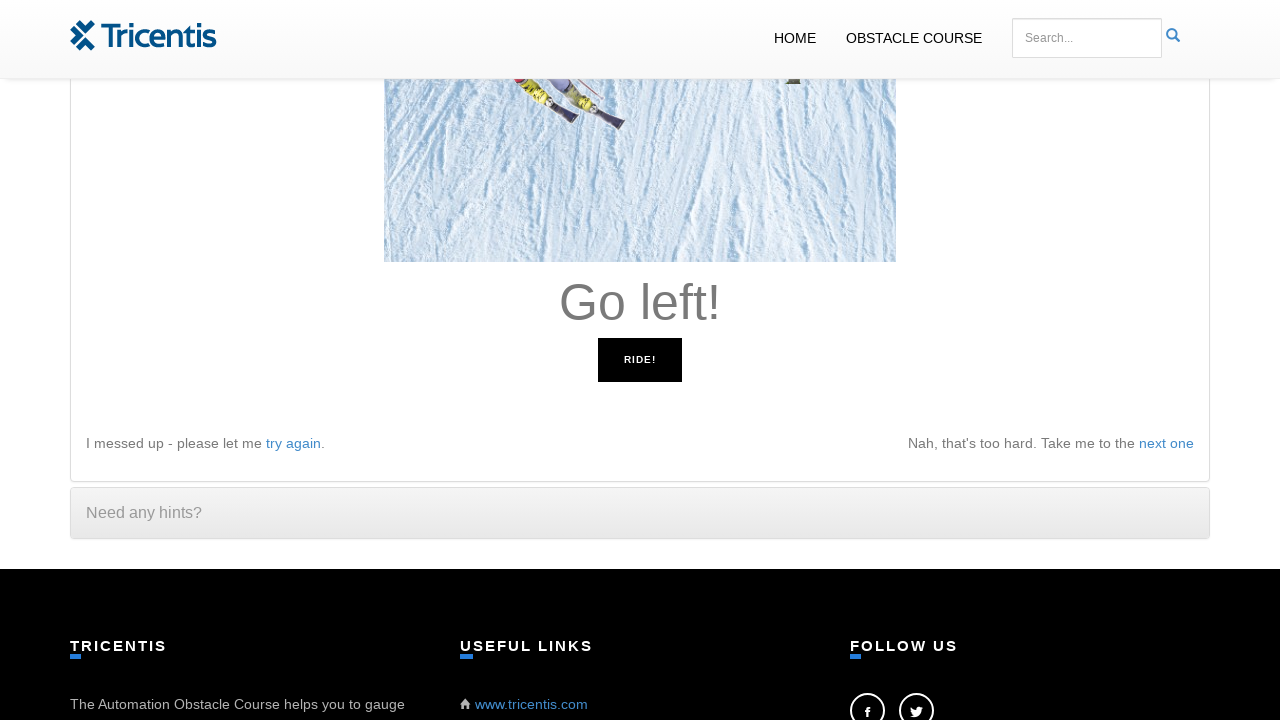

Retrieved instructions: 'Go left!'
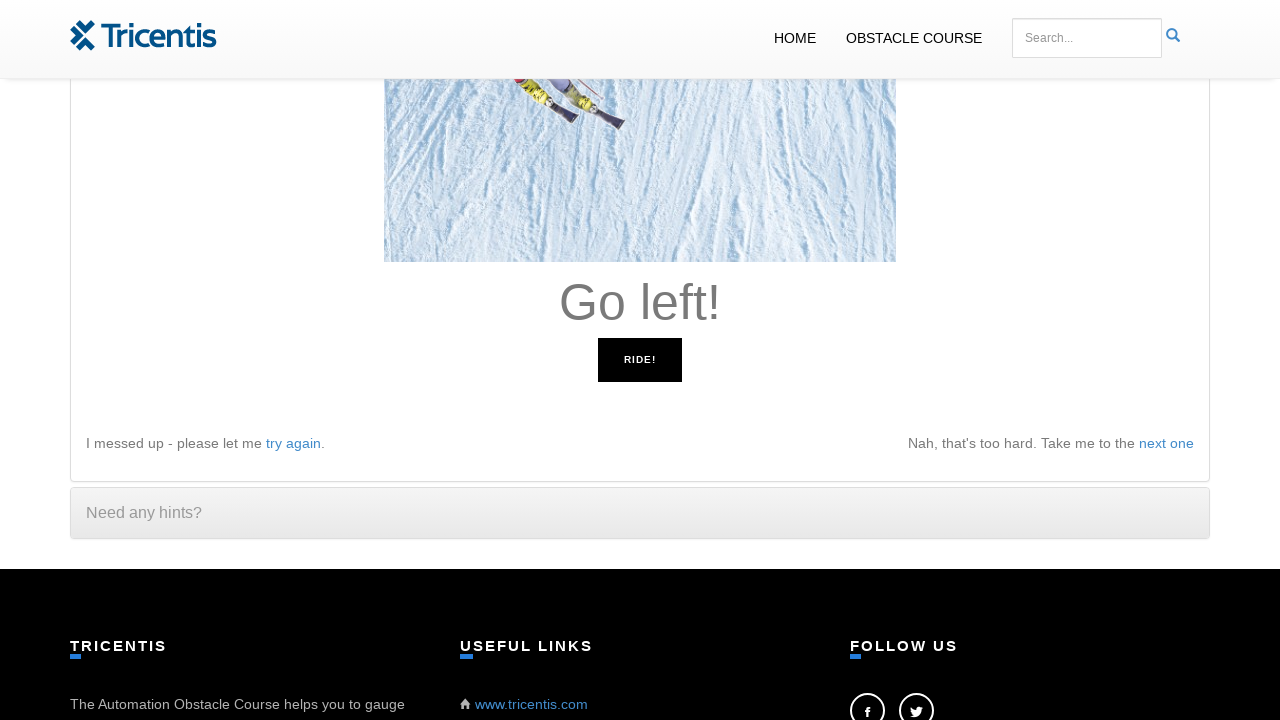

Pressed ArrowLeft key as instructed
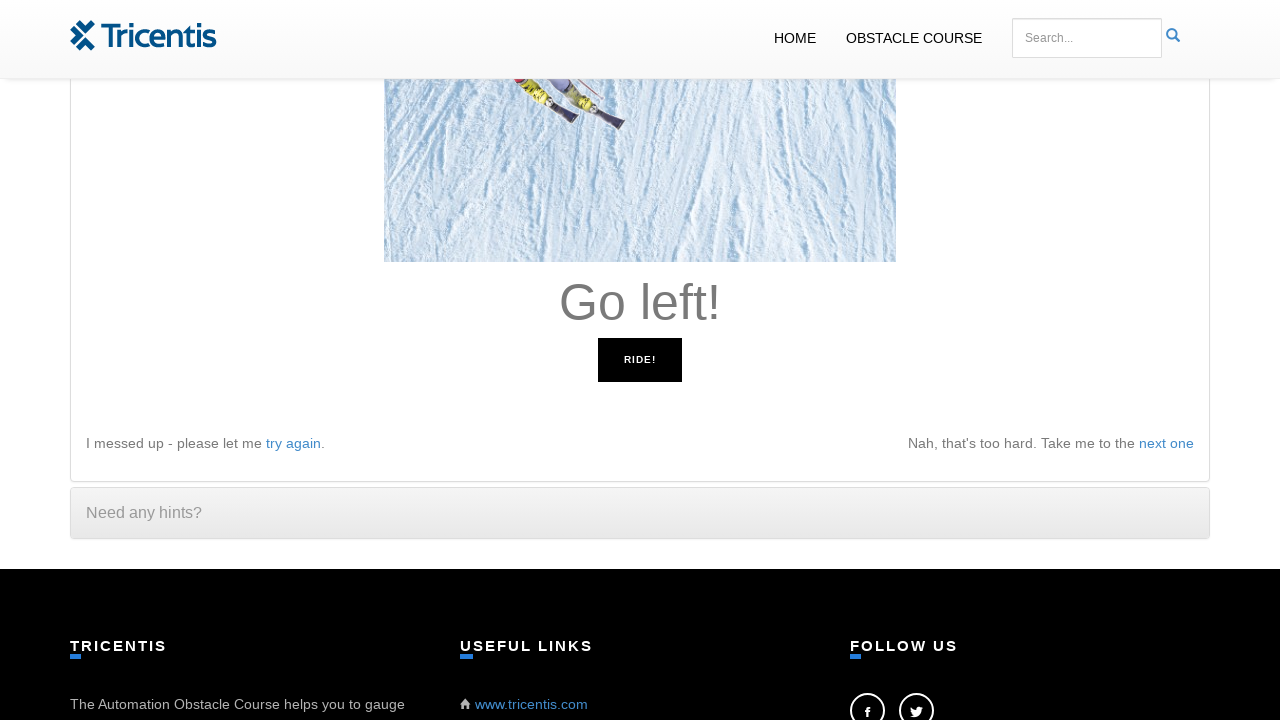

Waited 100ms before next instruction check
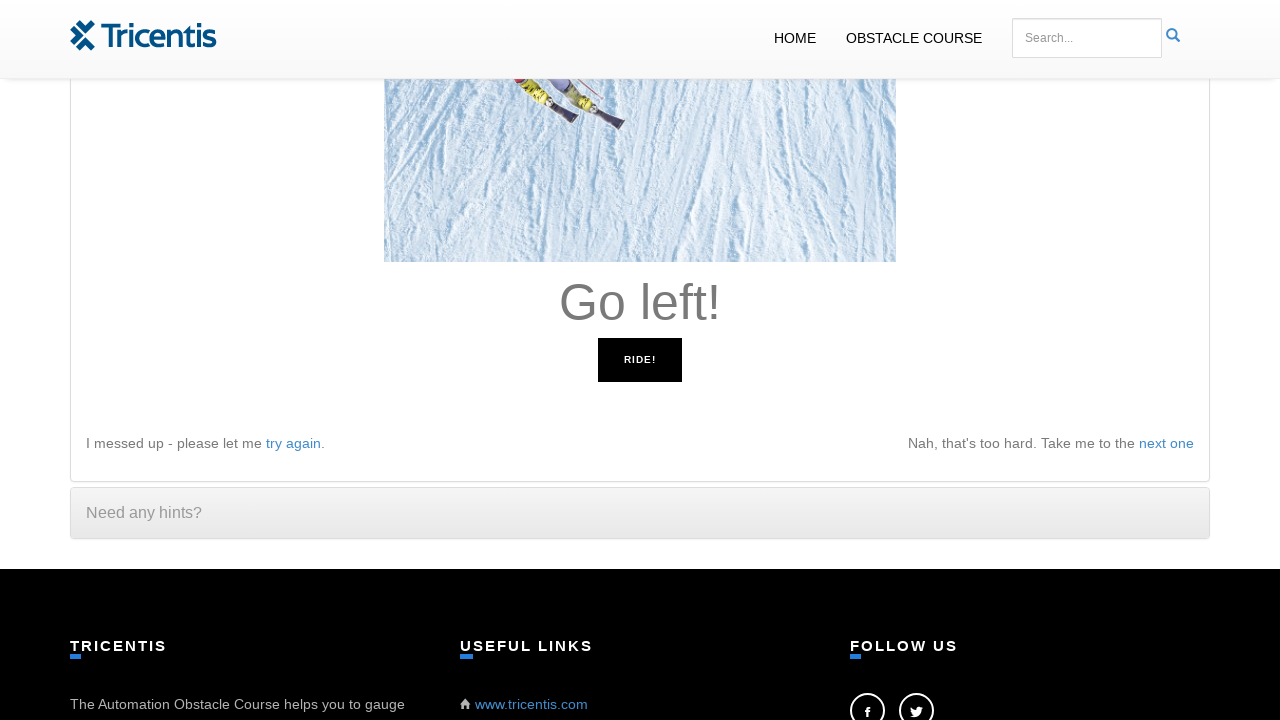

Retrieved instructions: 'Go left!'
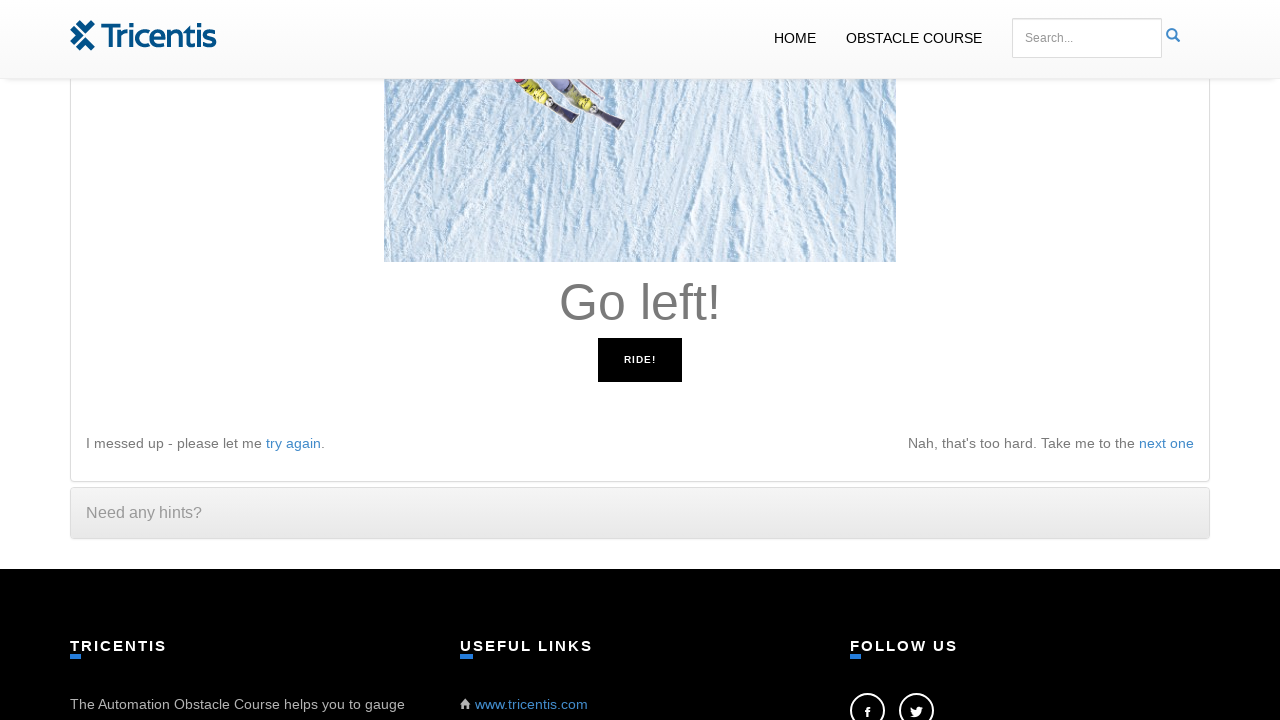

Pressed ArrowLeft key as instructed
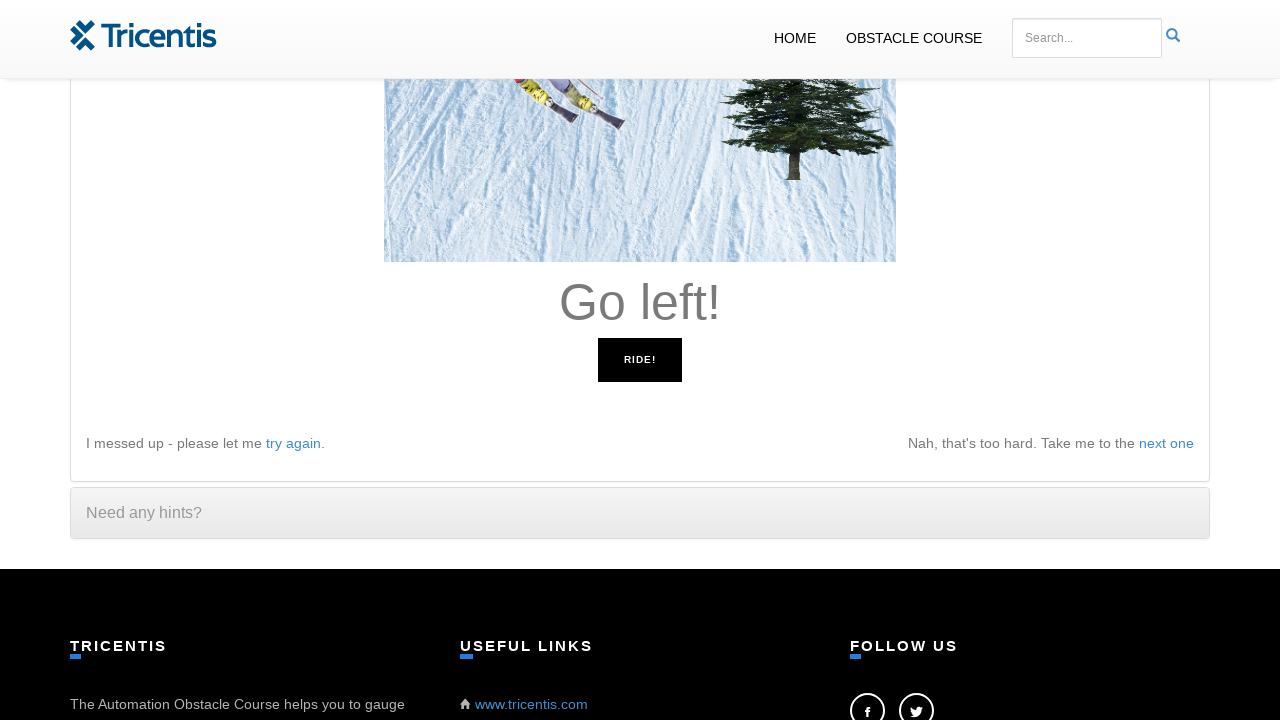

Waited 100ms before next instruction check
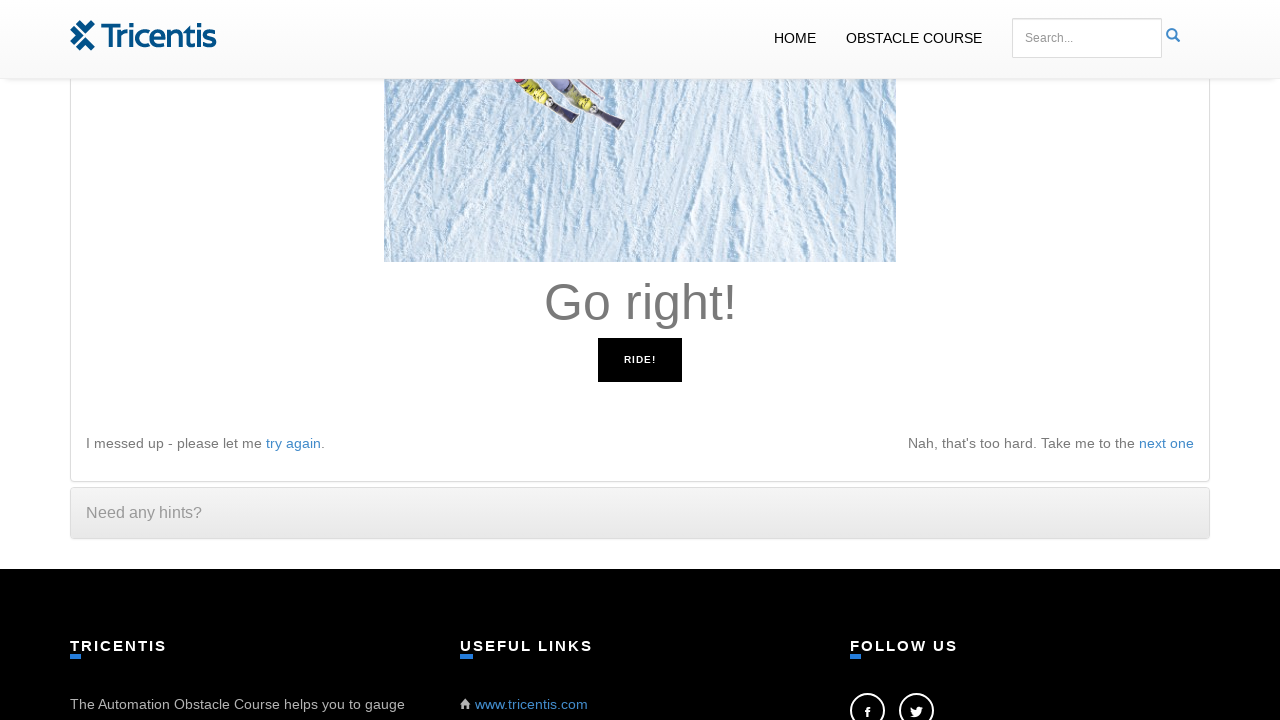

Retrieved instructions: 'Go right!'
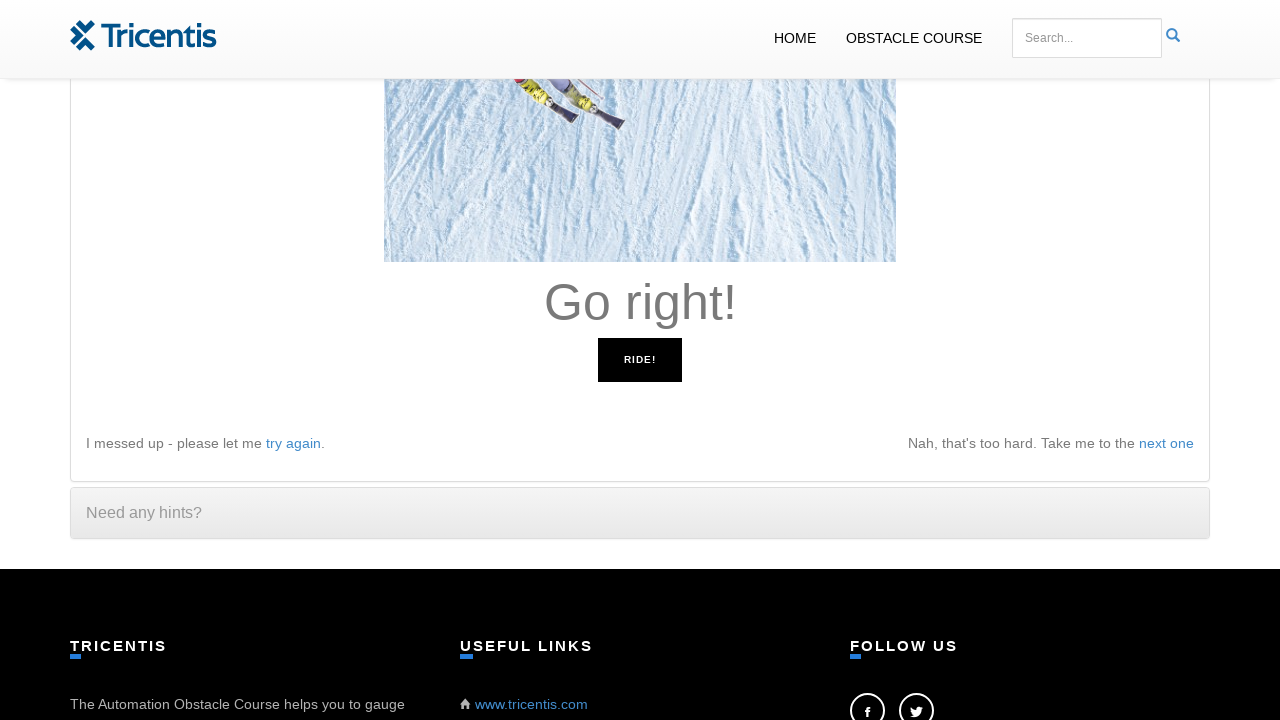

Pressed ArrowRight key as instructed
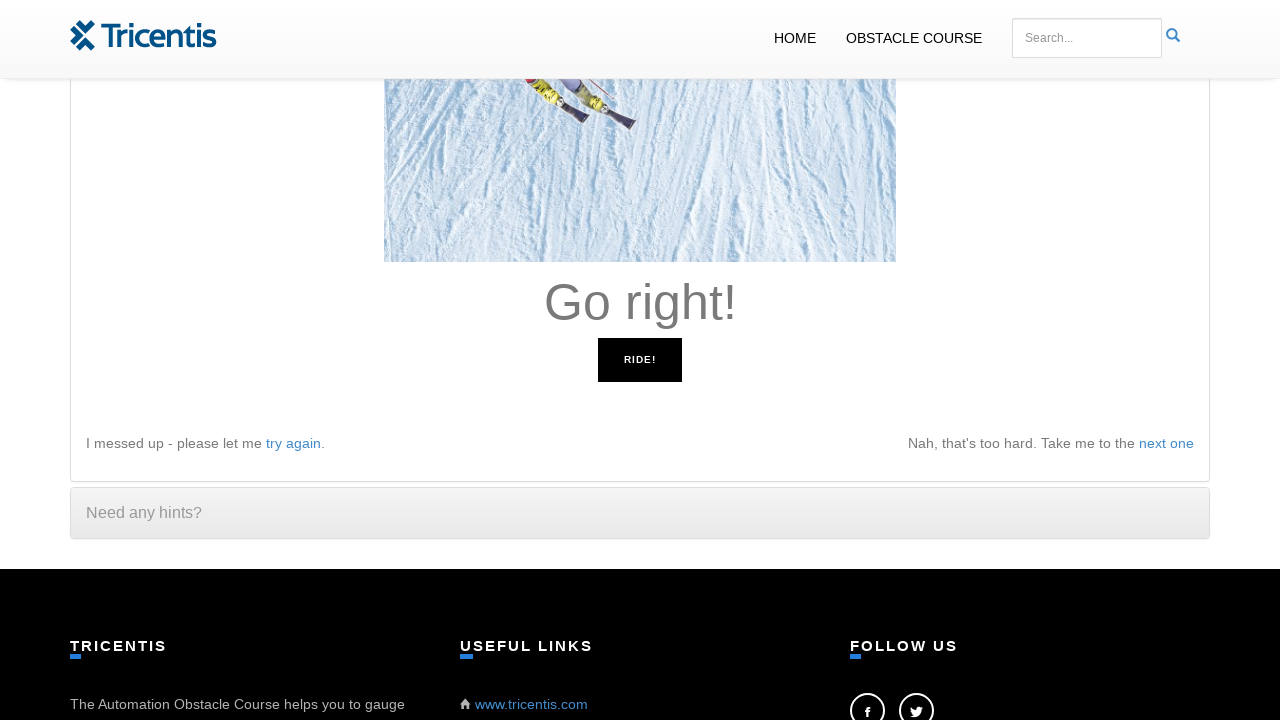

Waited 100ms before next instruction check
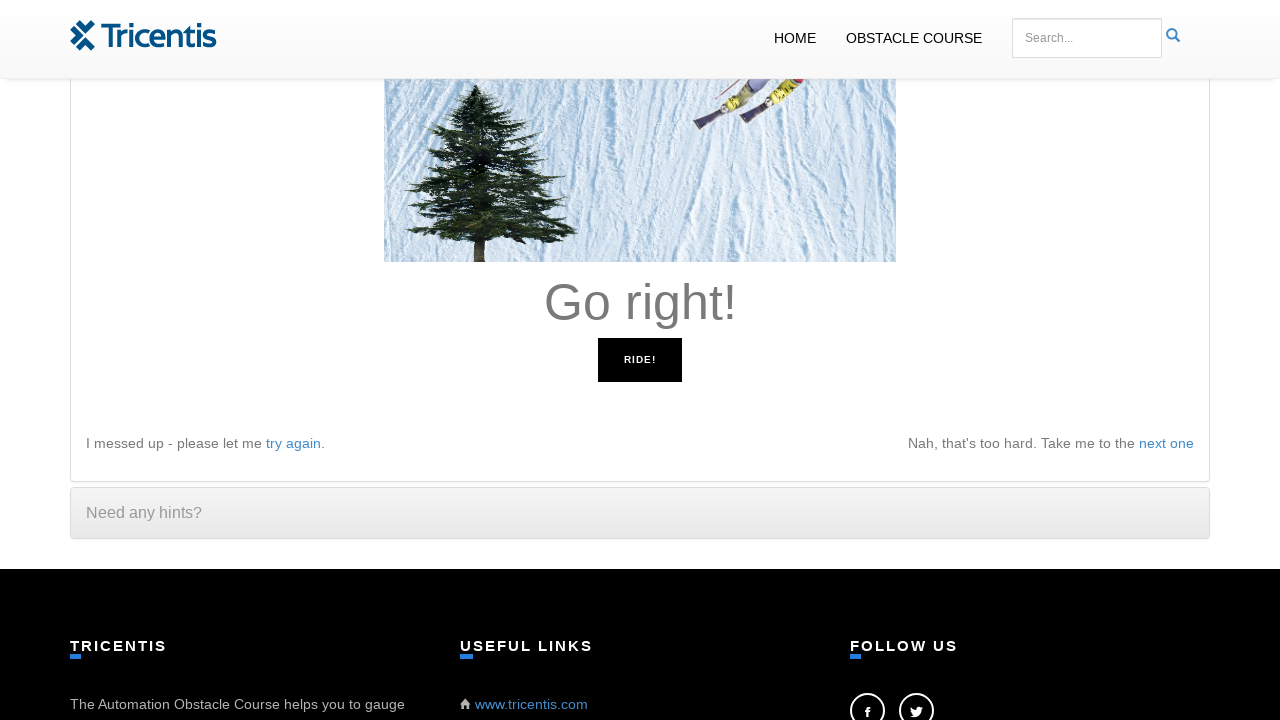

Retrieved instructions: 'Go right!'
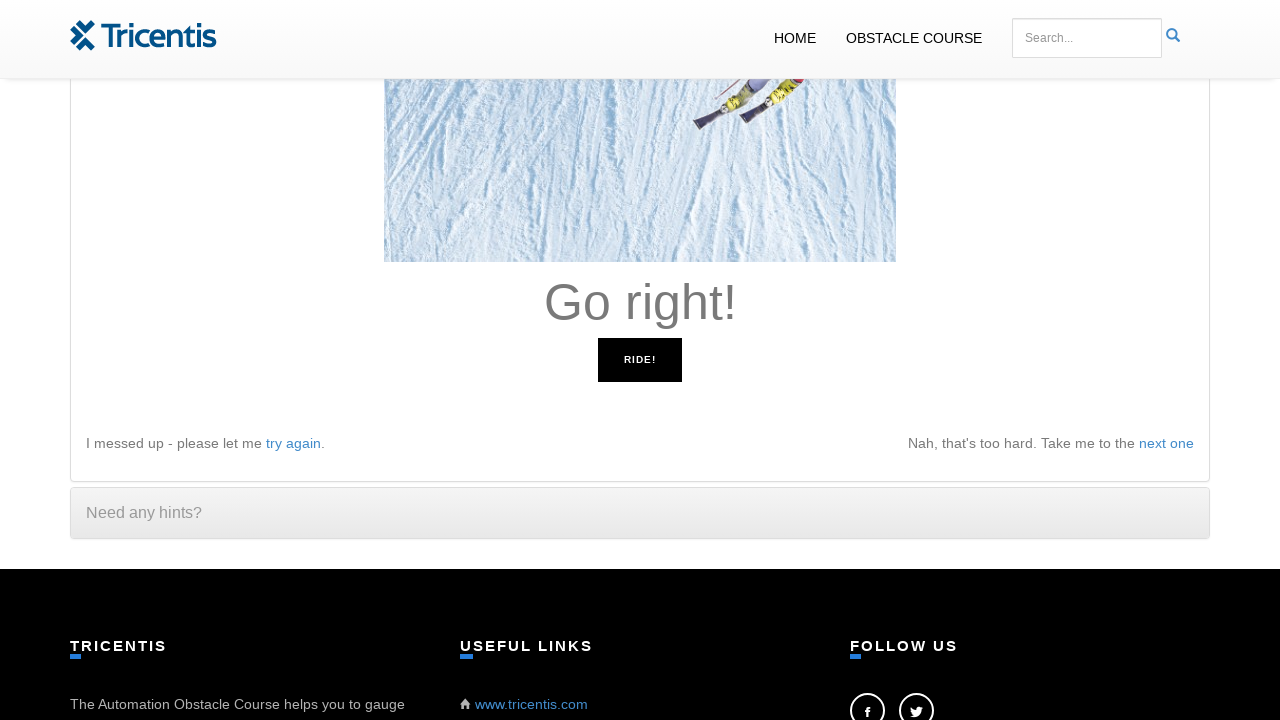

Pressed ArrowRight key as instructed
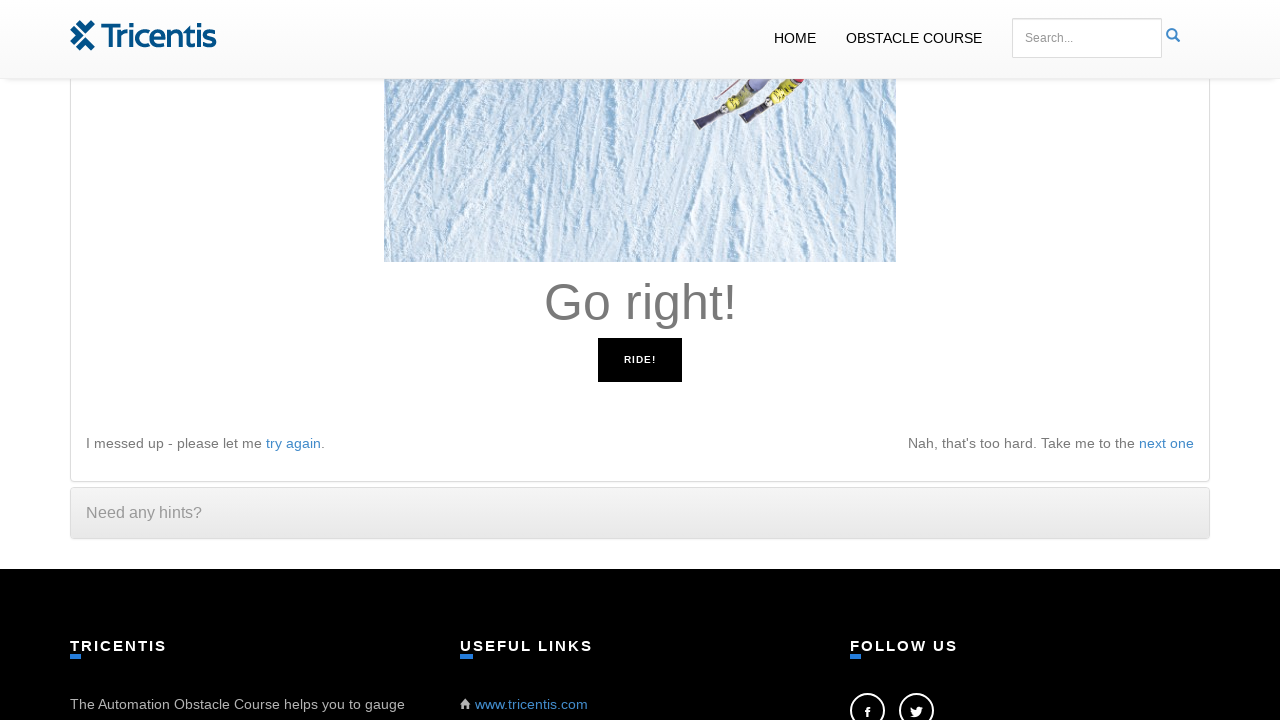

Waited 100ms before next instruction check
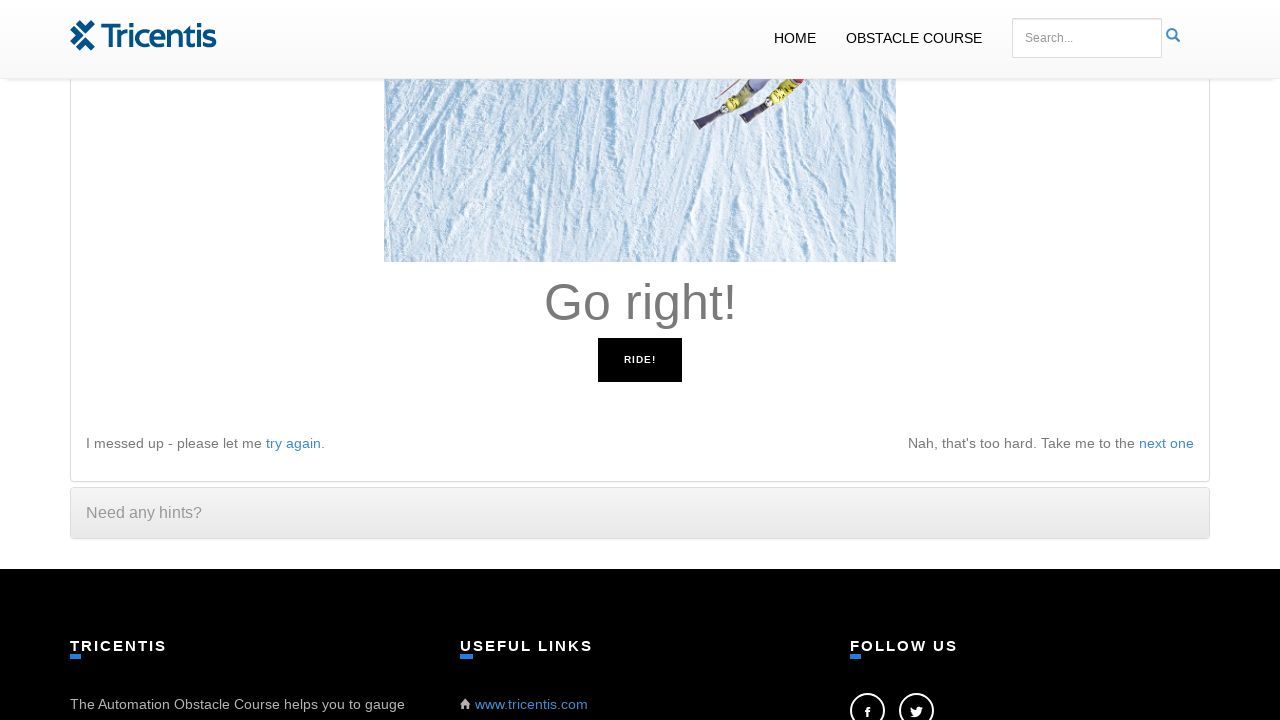

Retrieved instructions: 'Go right!'
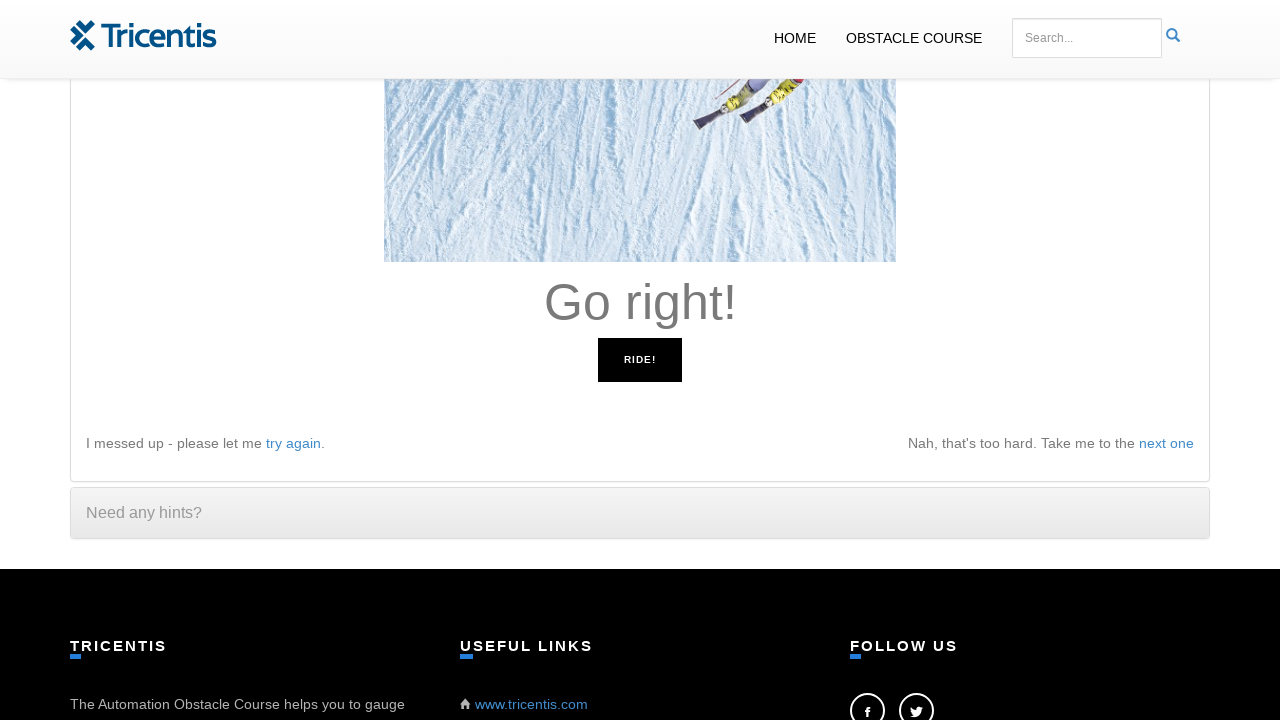

Pressed ArrowRight key as instructed
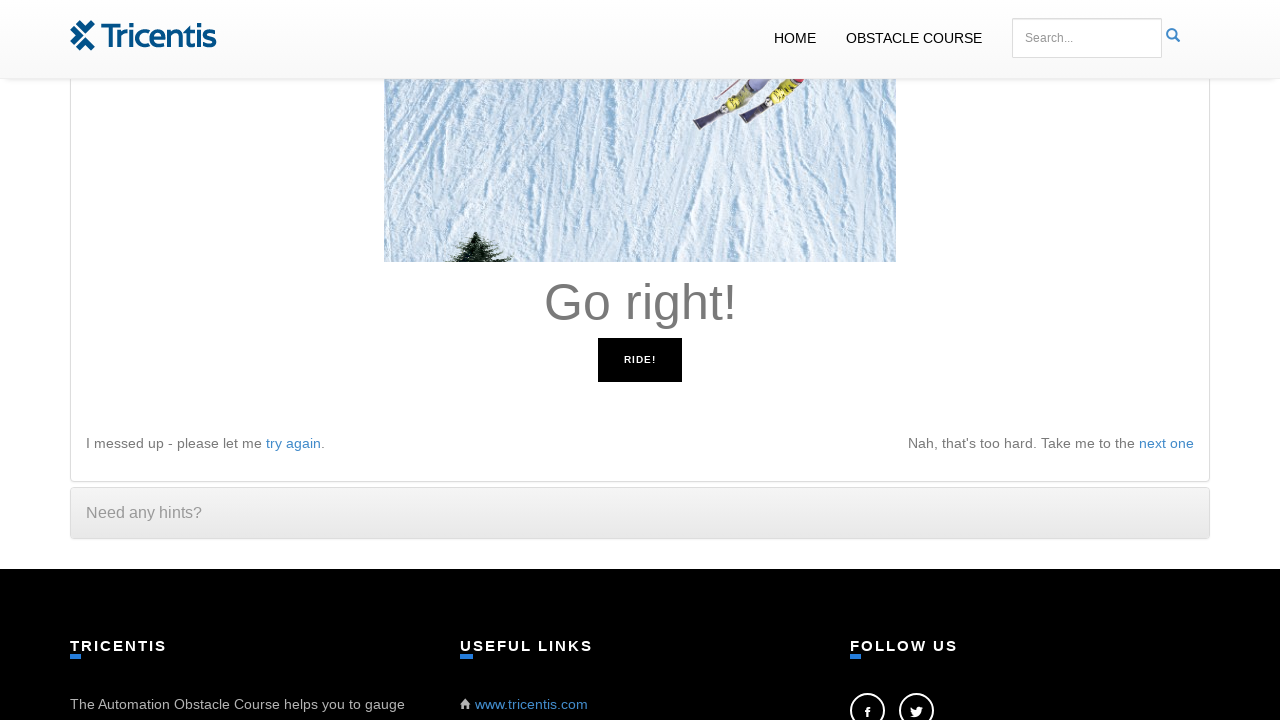

Waited 100ms before next instruction check
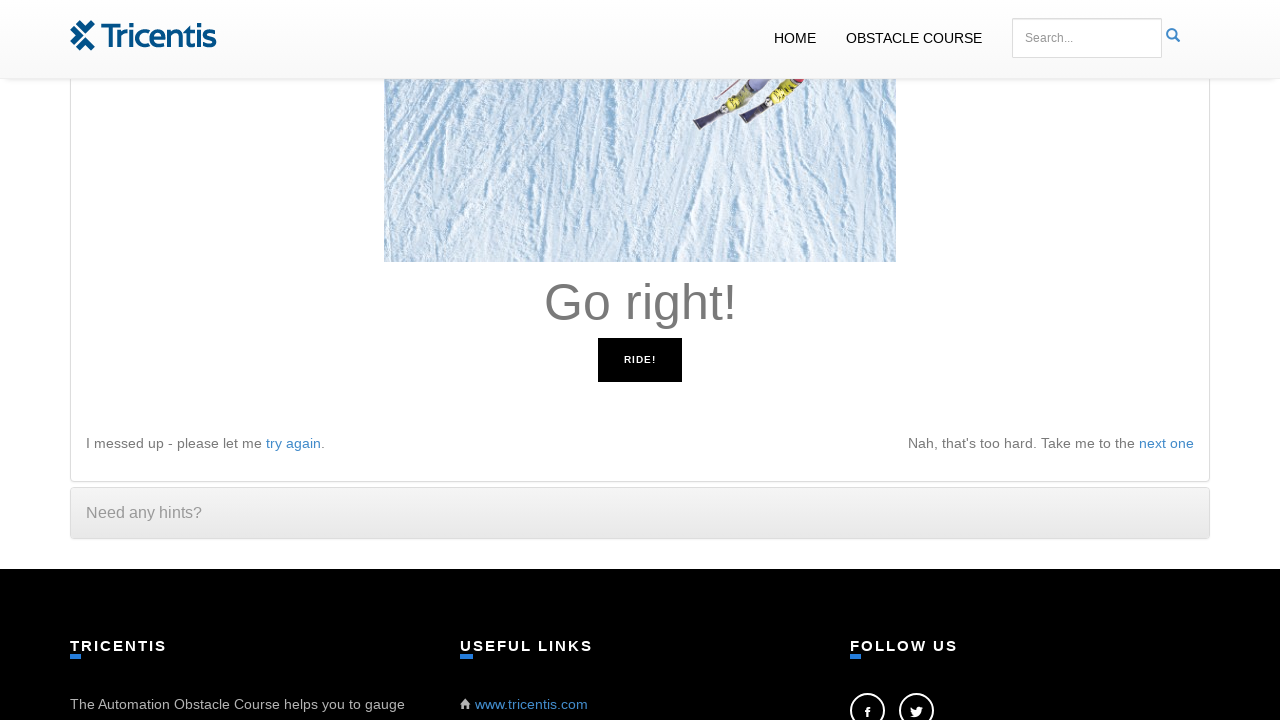

Retrieved instructions: 'Go right!'
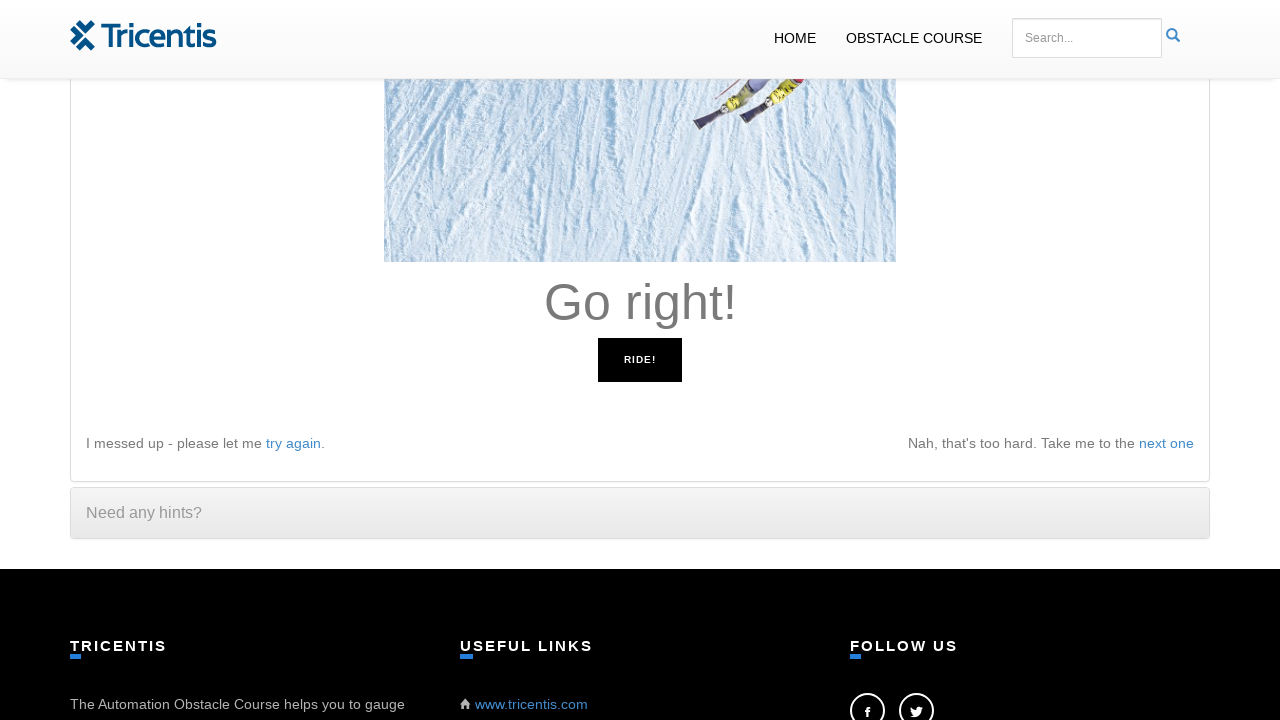

Pressed ArrowRight key as instructed
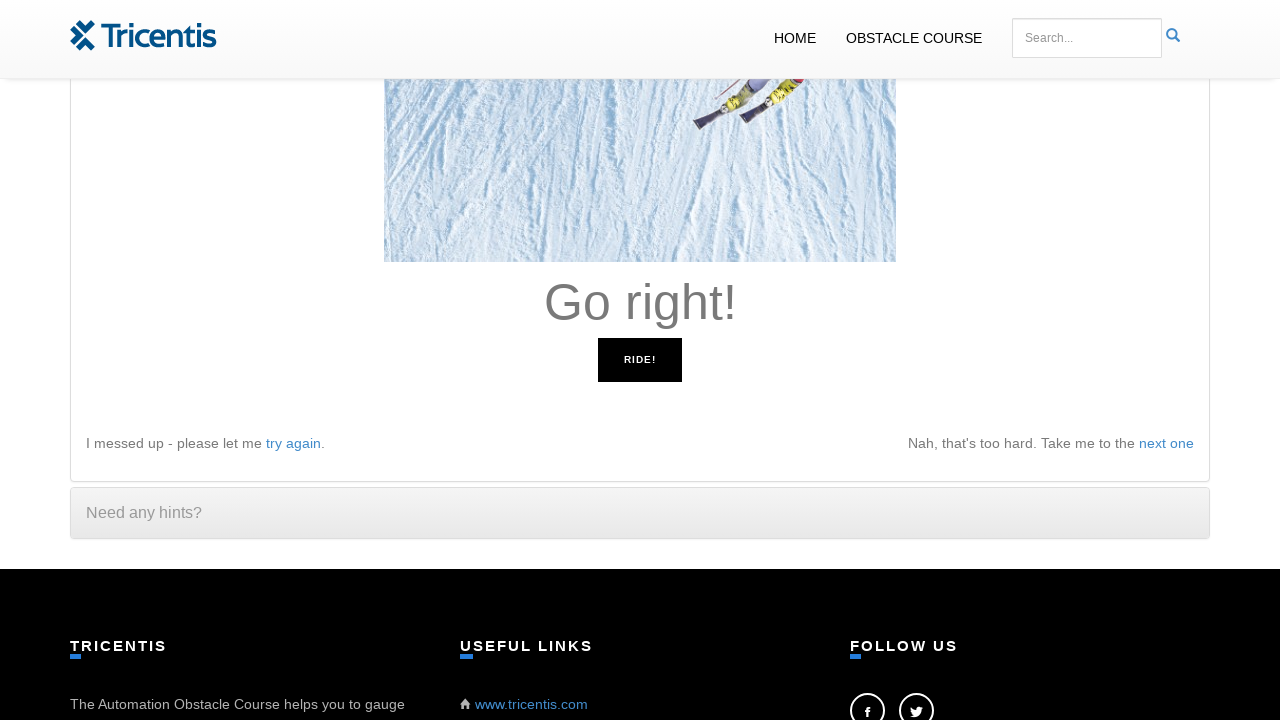

Waited 100ms before next instruction check
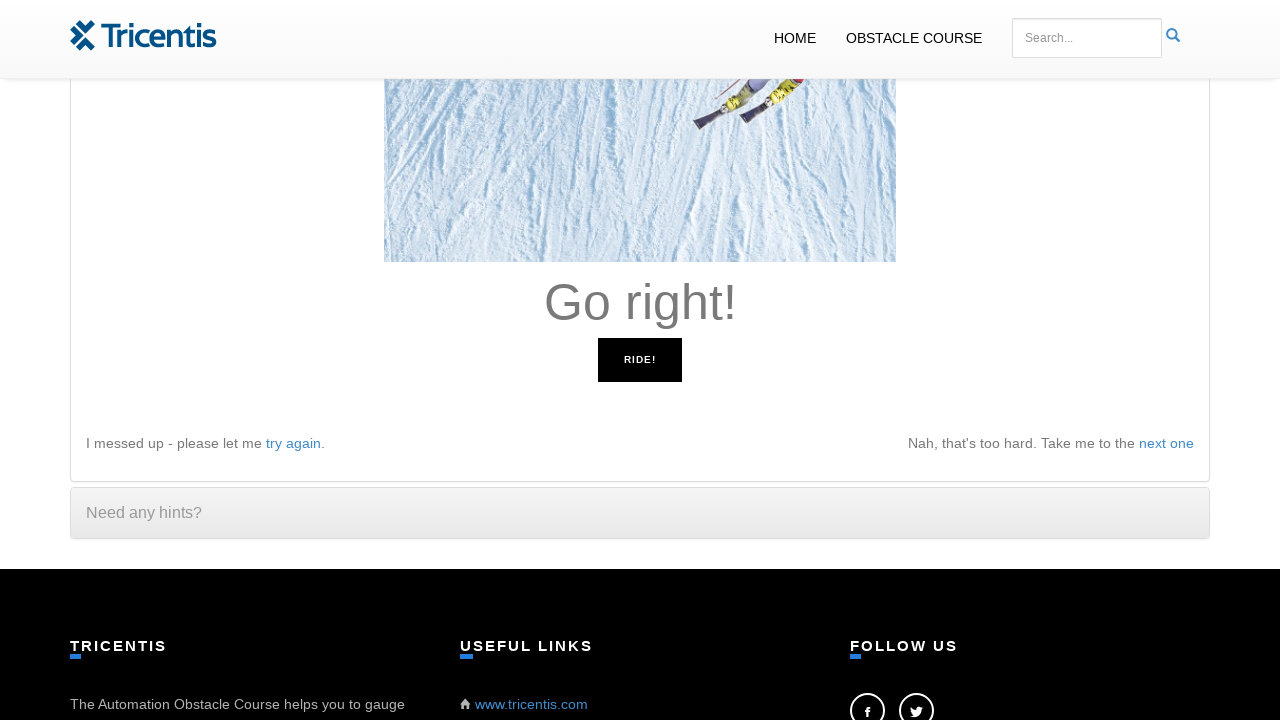

Retrieved instructions: 'Go right!'
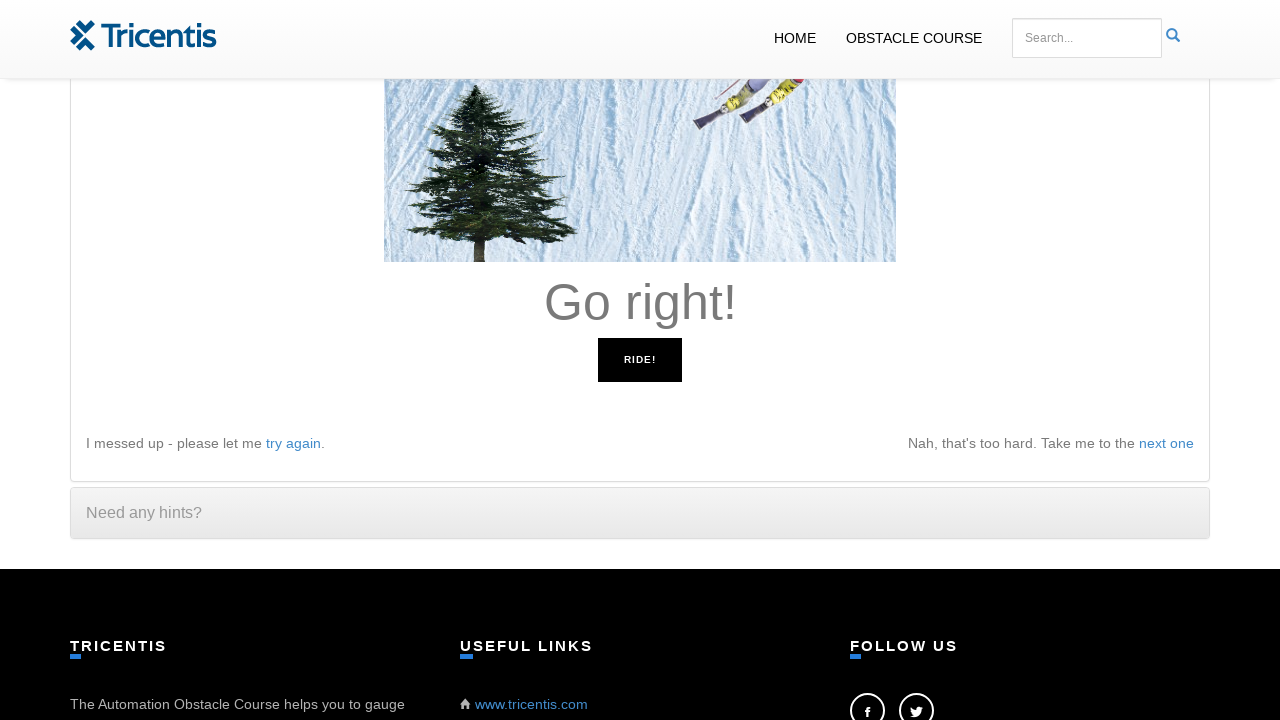

Pressed ArrowRight key as instructed
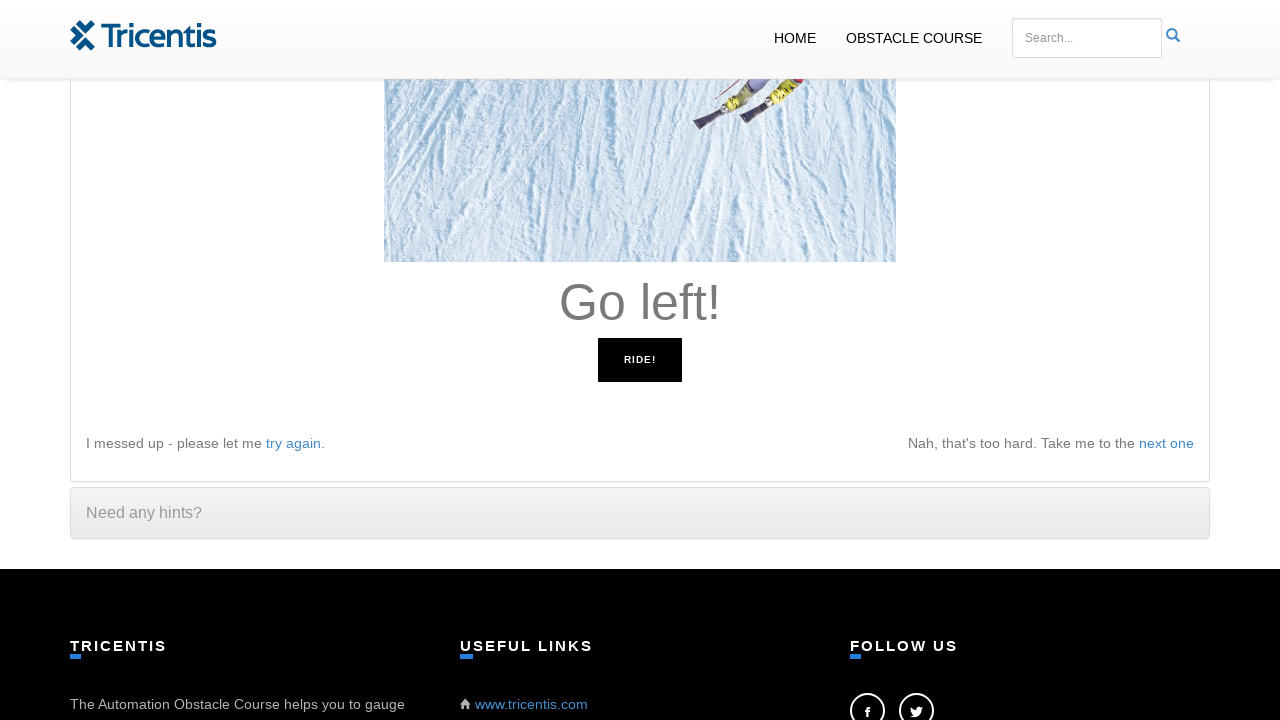

Waited 100ms before next instruction check
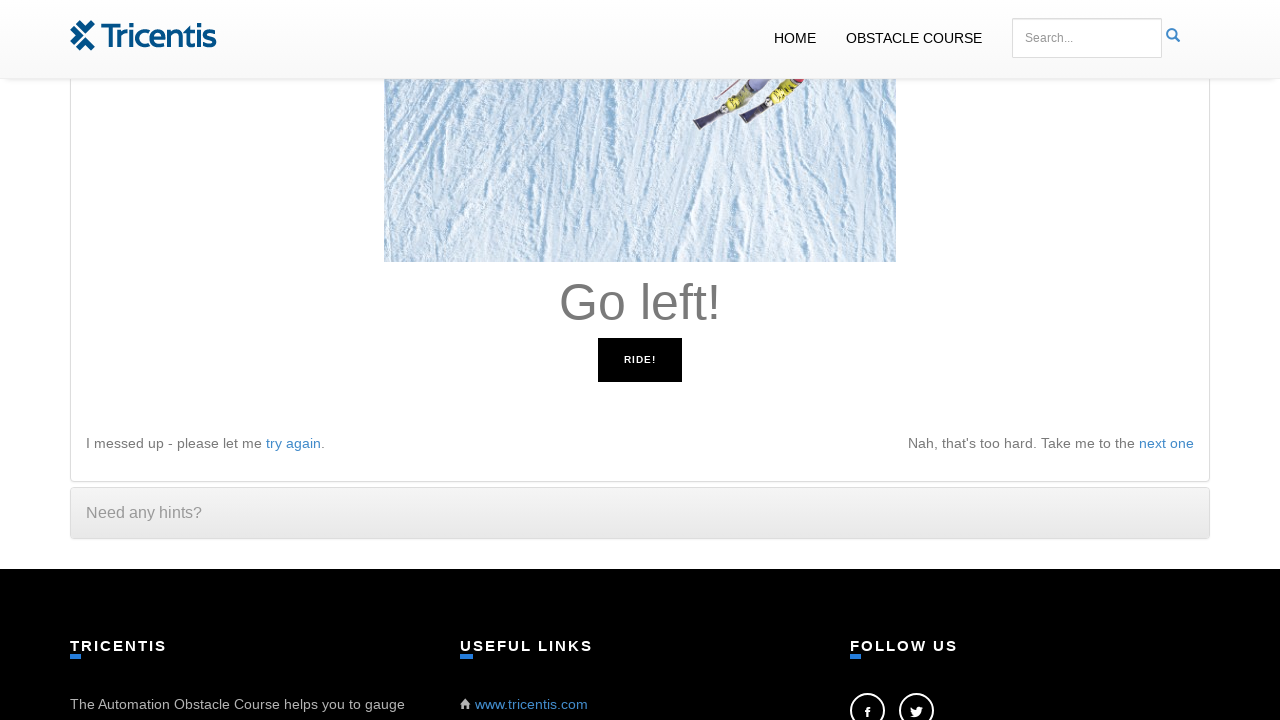

Retrieved instructions: 'Go left!'
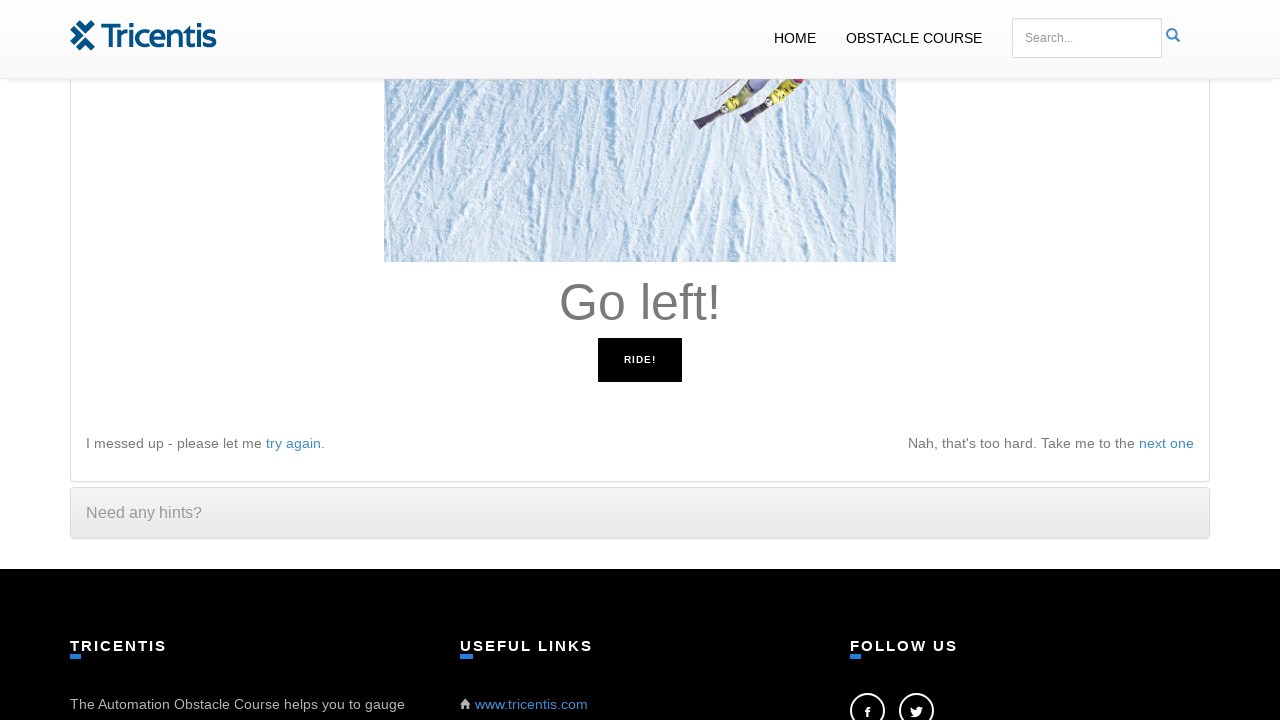

Pressed ArrowLeft key as instructed
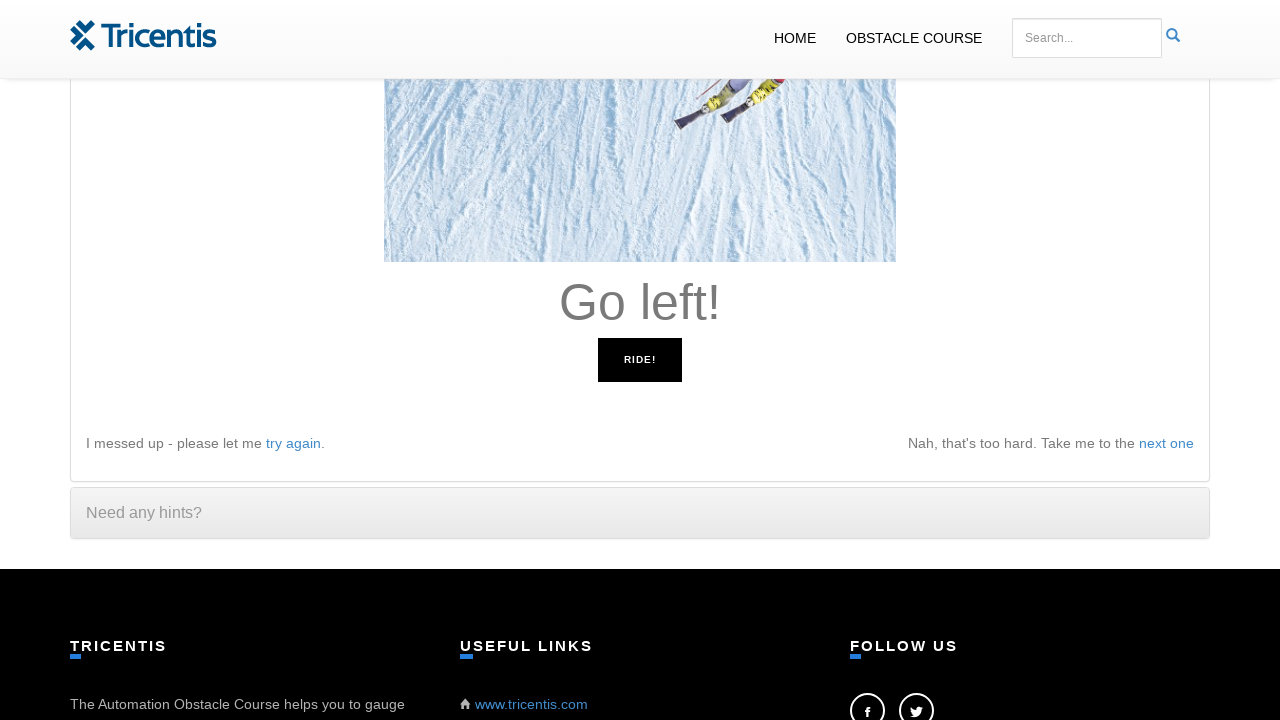

Waited 100ms before next instruction check
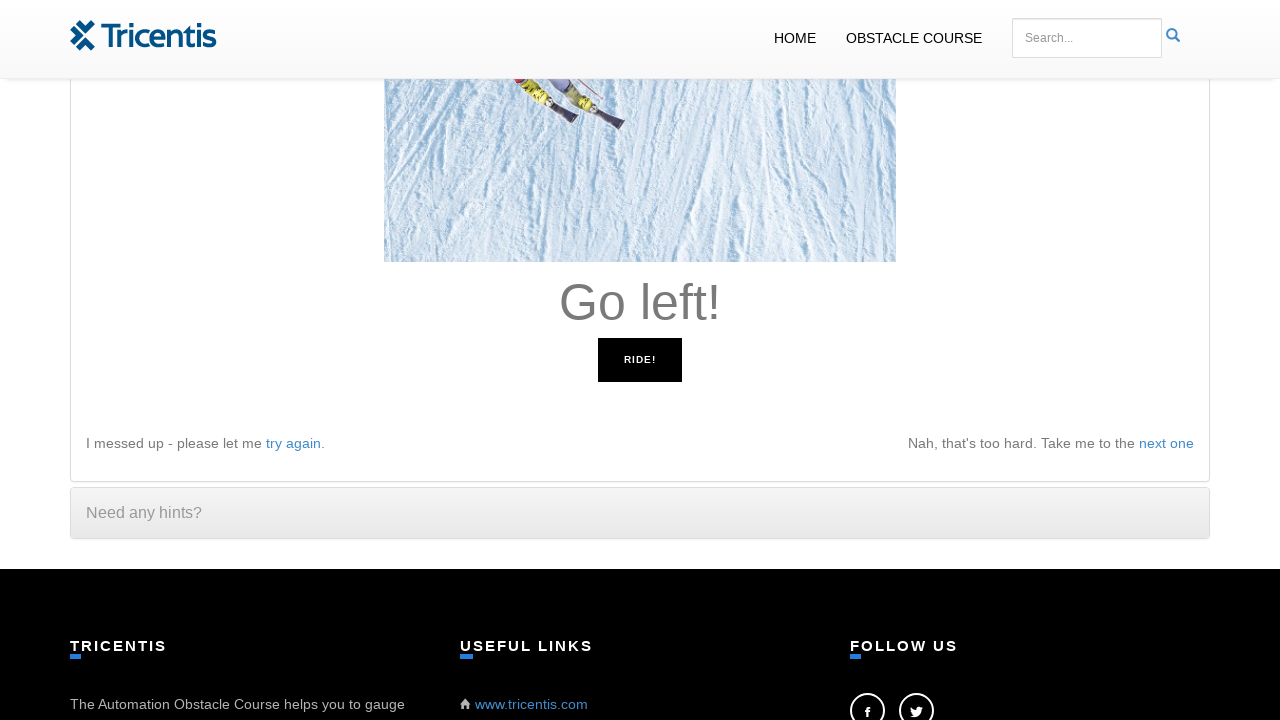

Retrieved instructions: 'Go right!'
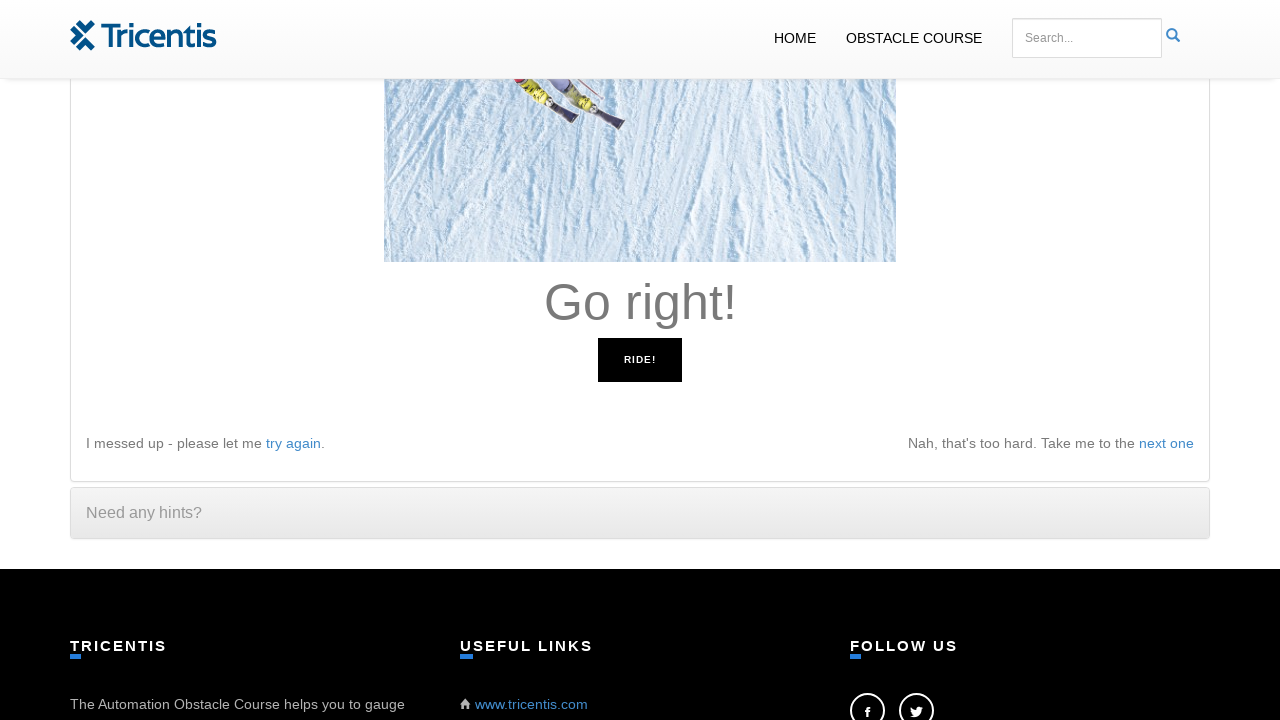

Pressed ArrowRight key as instructed
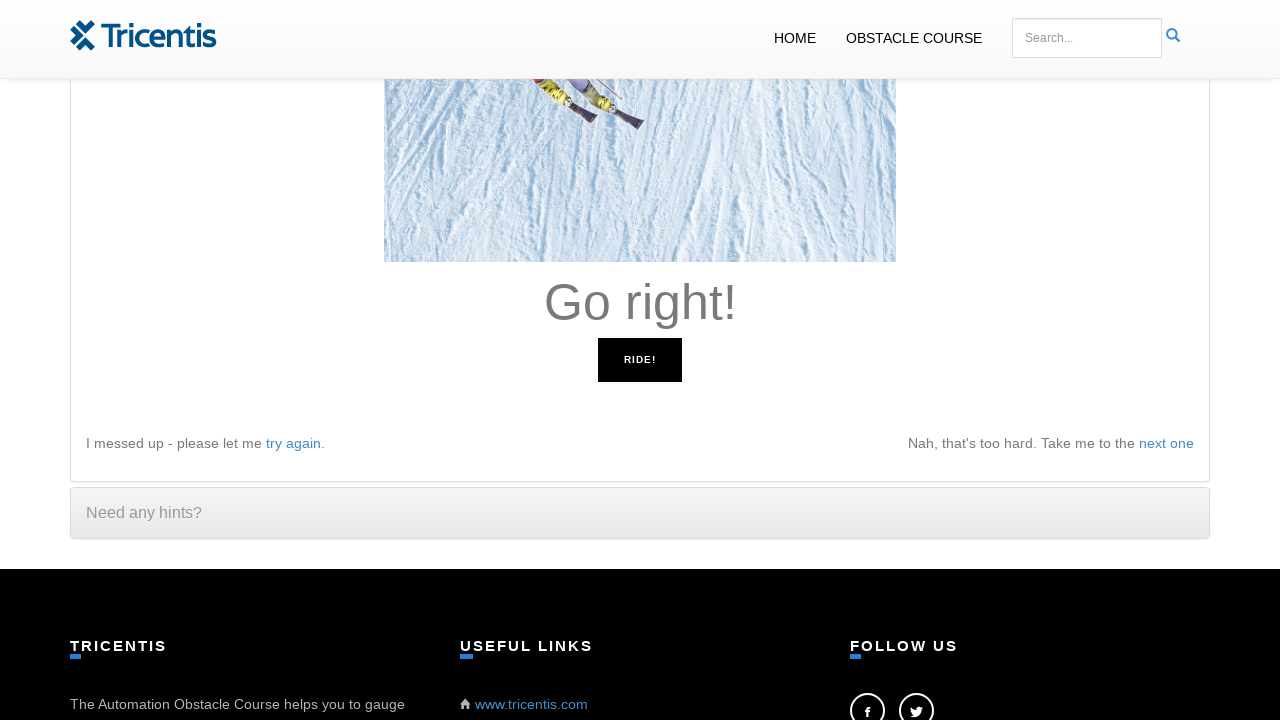

Waited 100ms before next instruction check
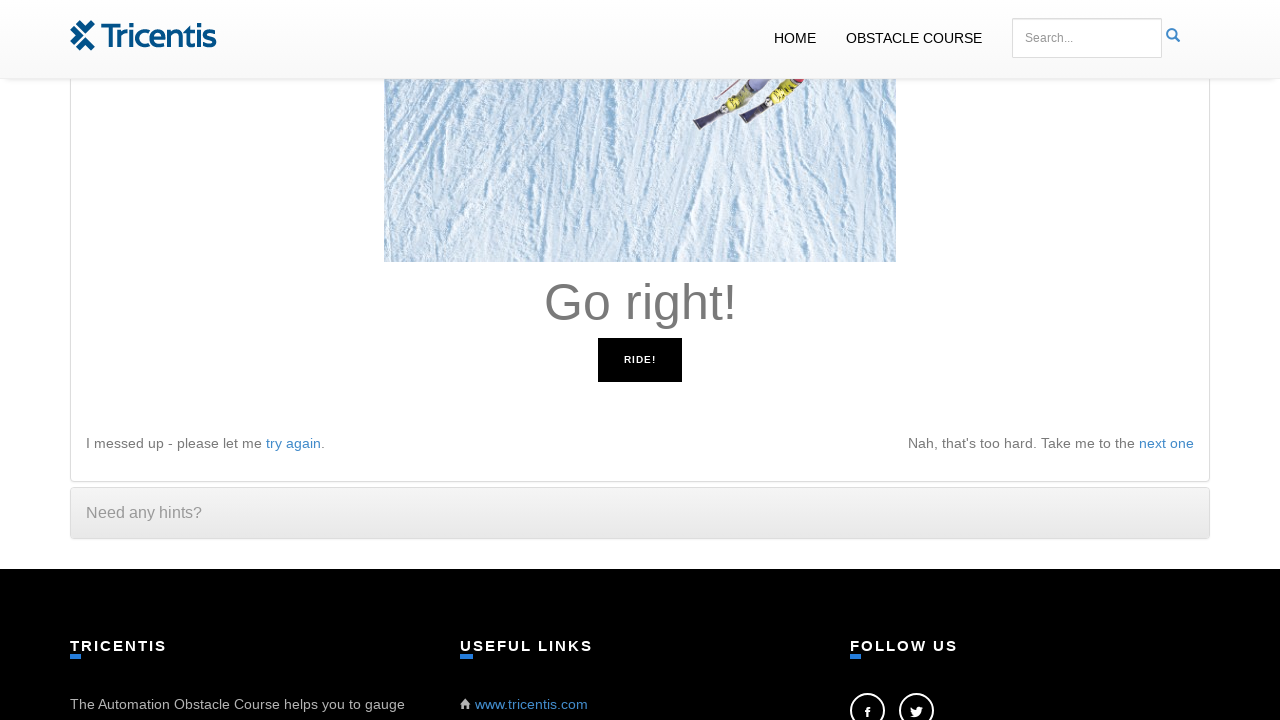

Retrieved instructions: 'Go right!'
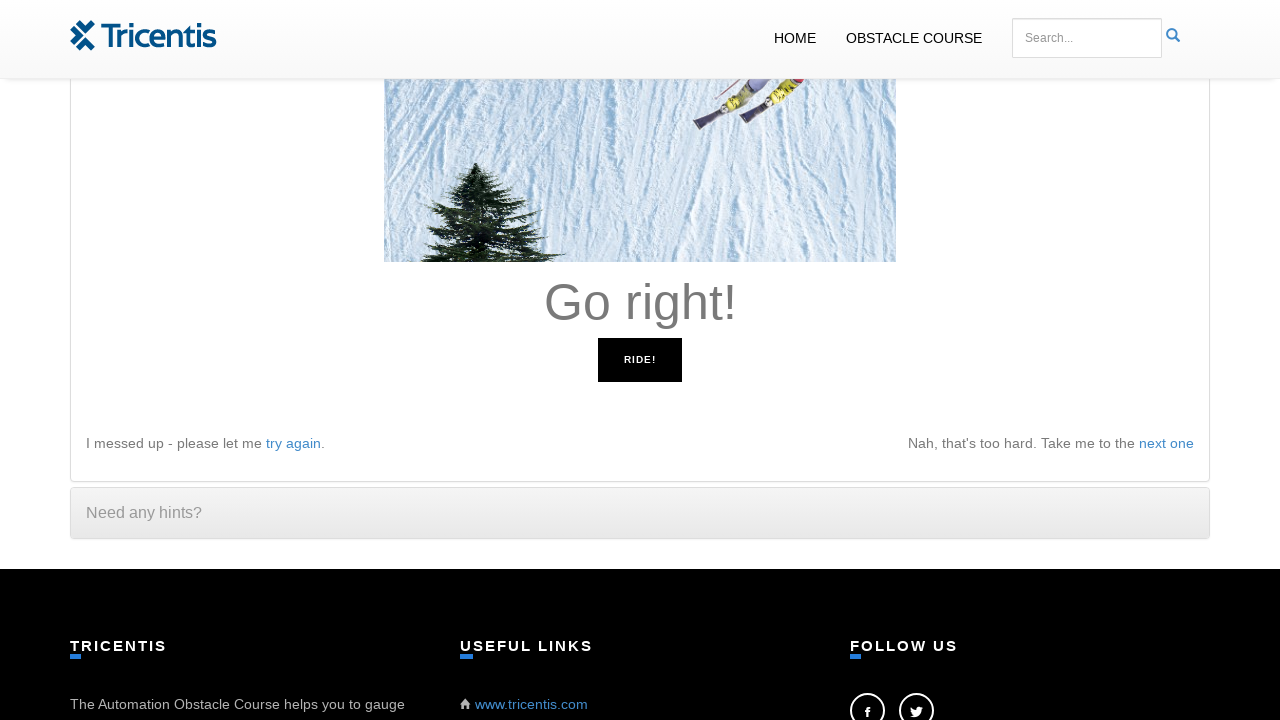

Pressed ArrowRight key as instructed
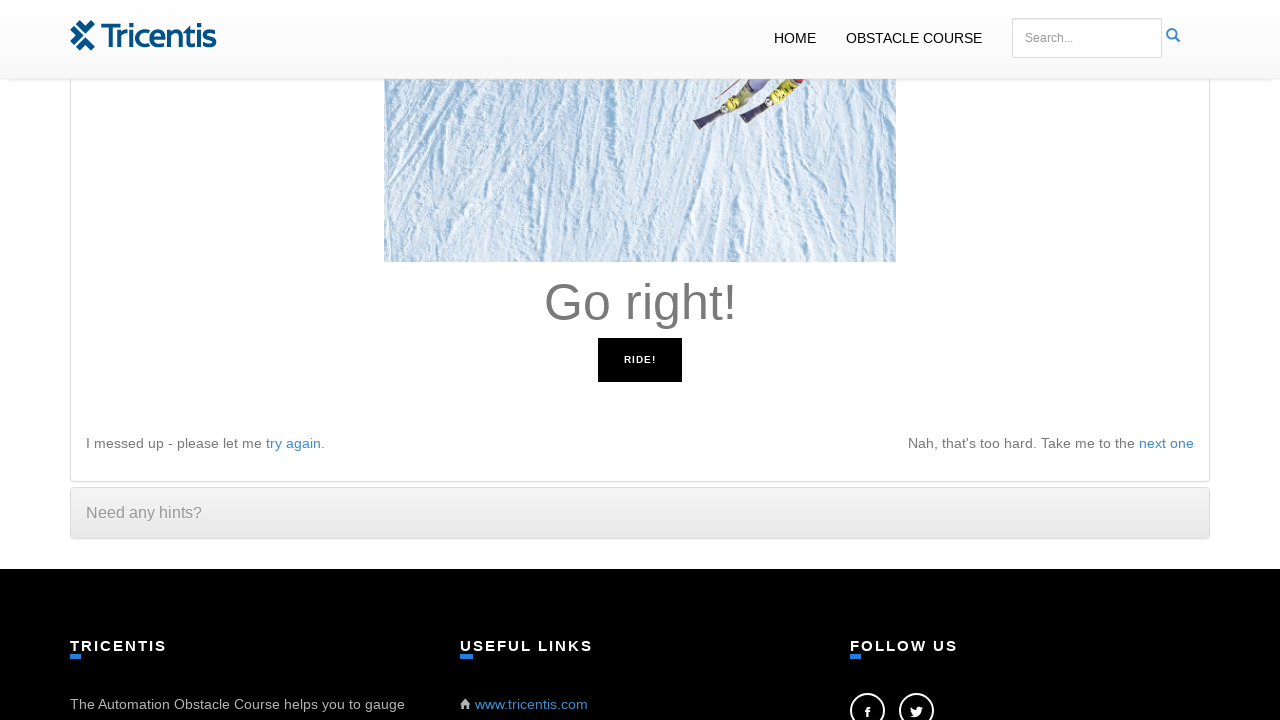

Waited 100ms before next instruction check
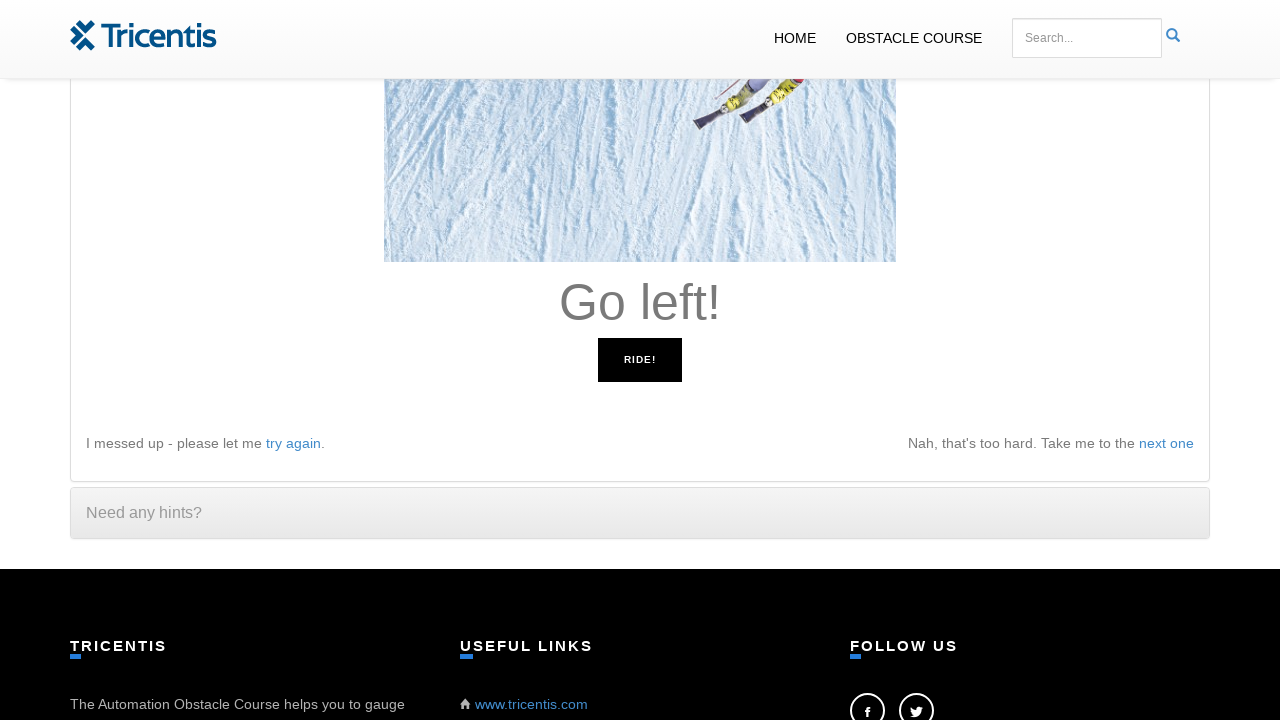

Retrieved instructions: 'Go left!'
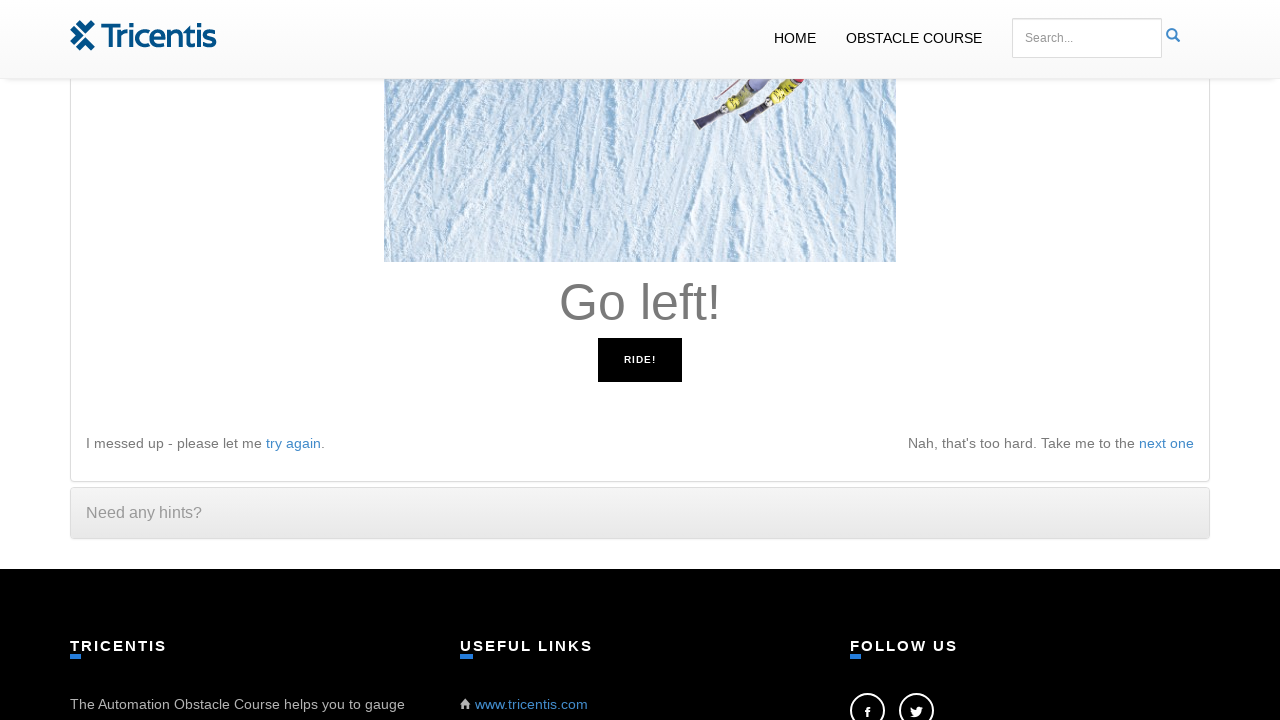

Pressed ArrowLeft key as instructed
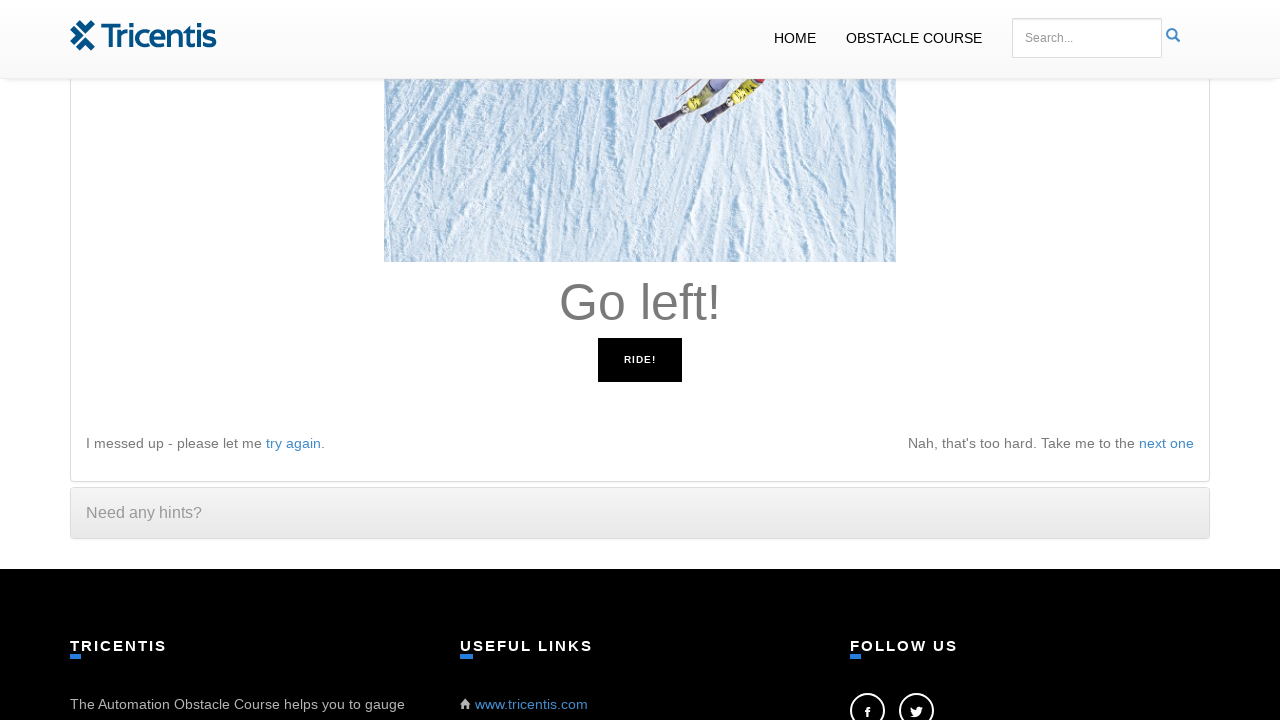

Waited 100ms before next instruction check
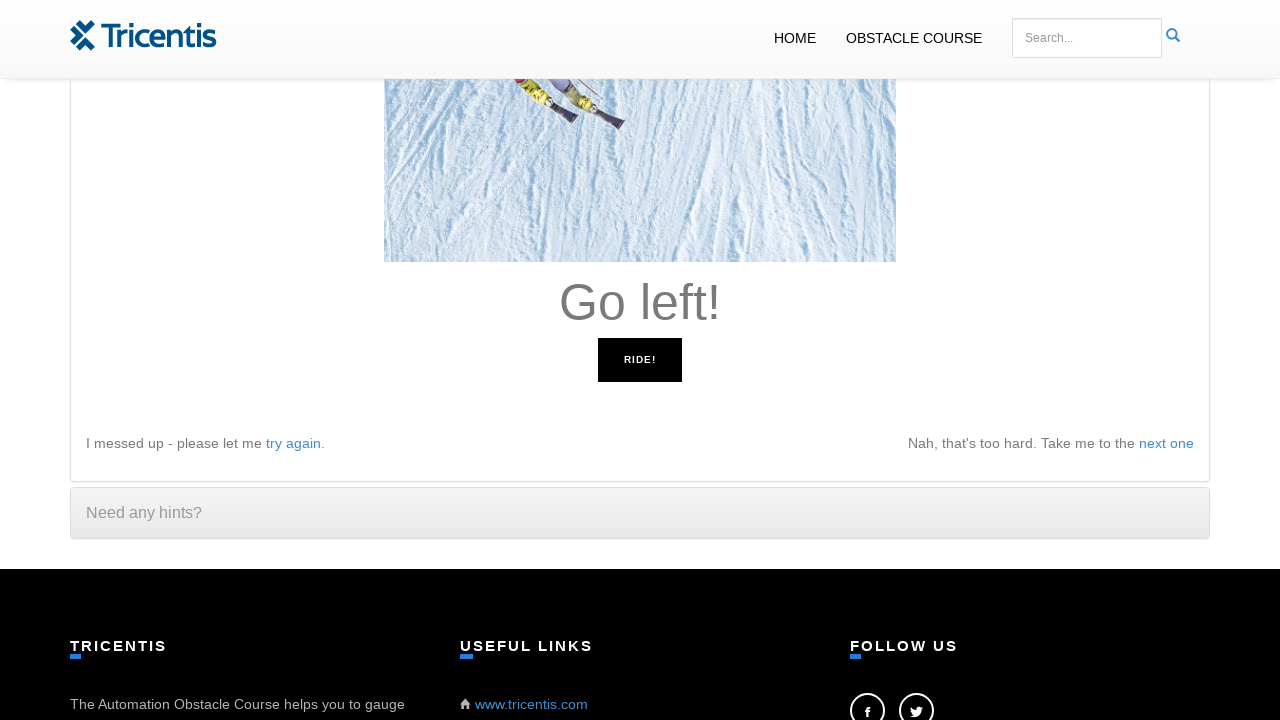

Retrieved instructions: 'Go right!'
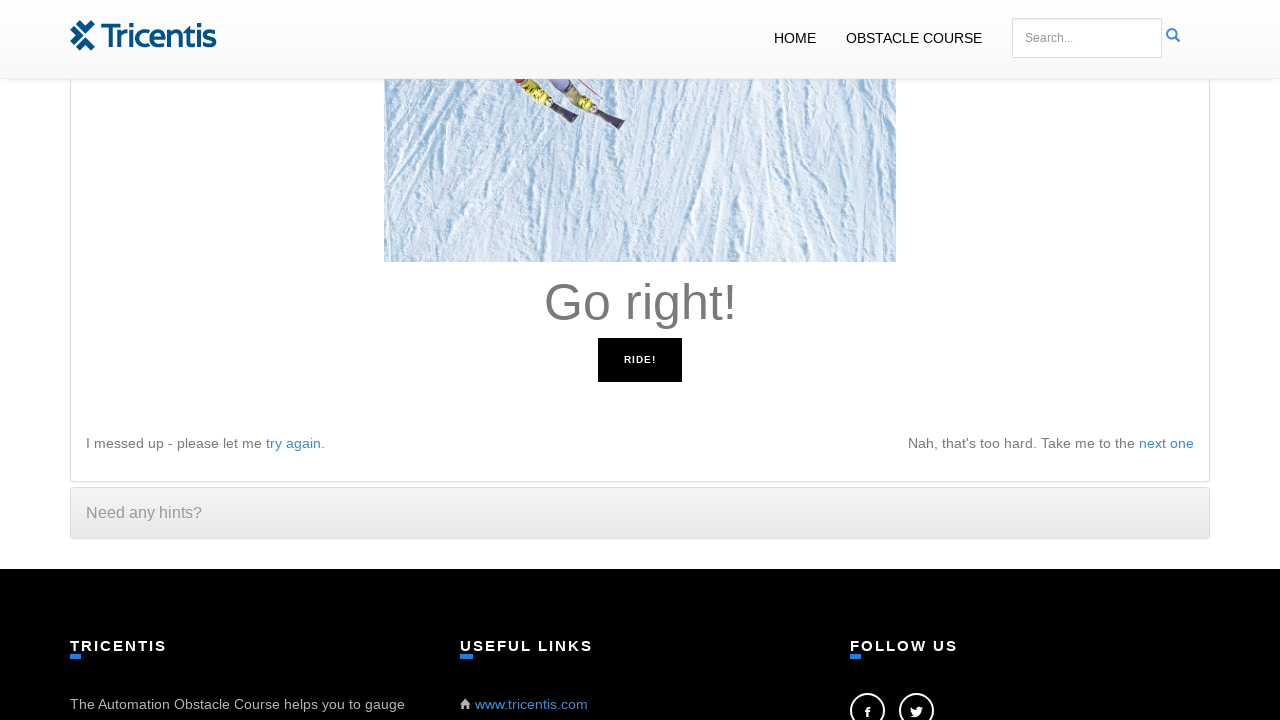

Pressed ArrowRight key as instructed
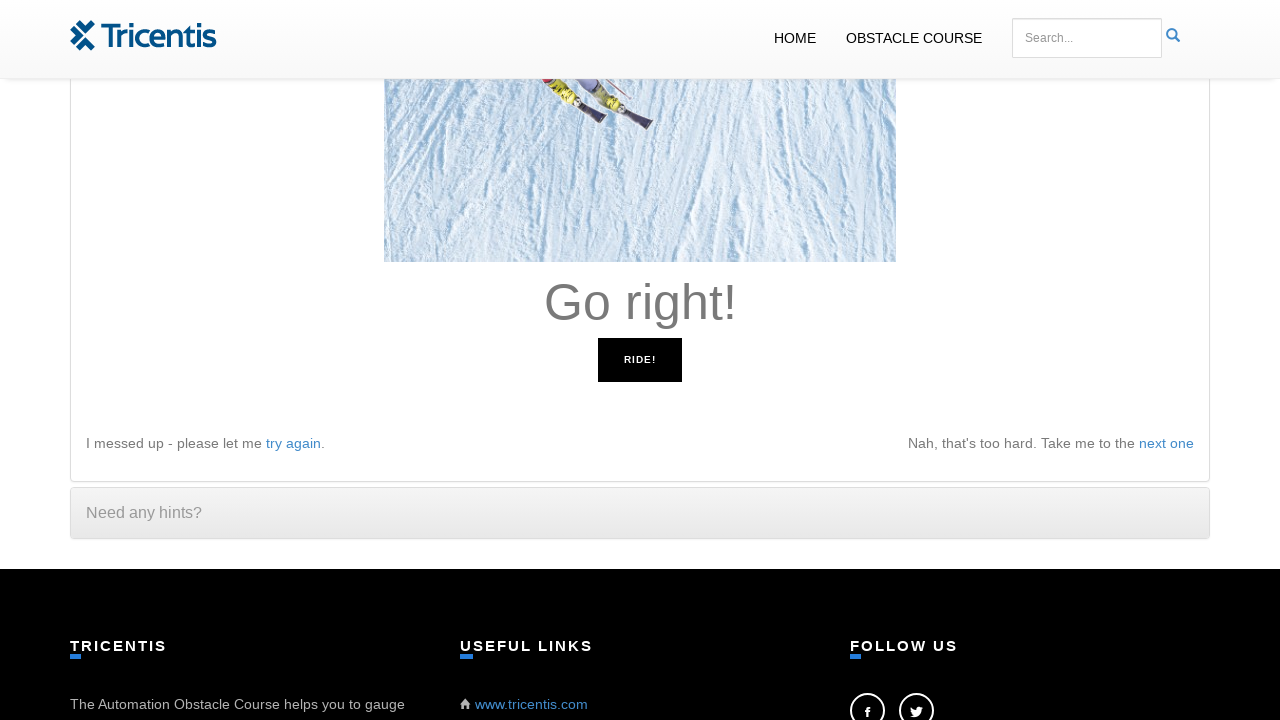

Waited 100ms before next instruction check
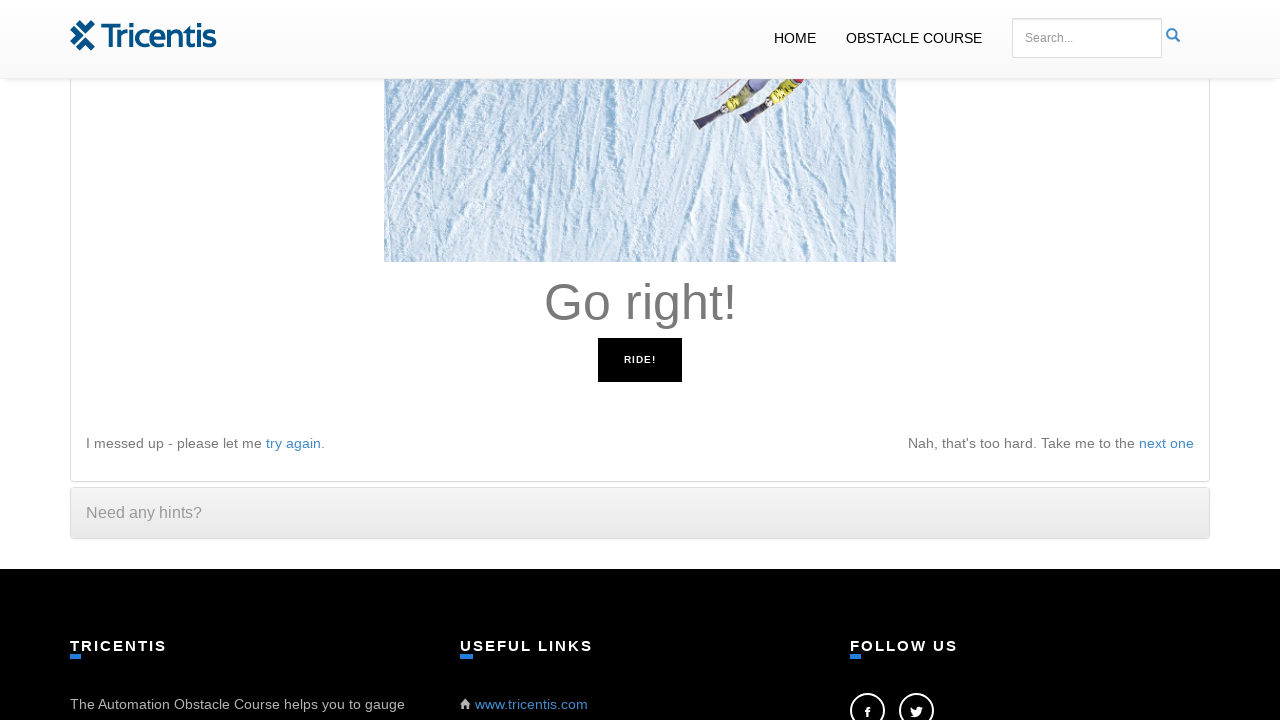

Retrieved instructions: 'Go right!'
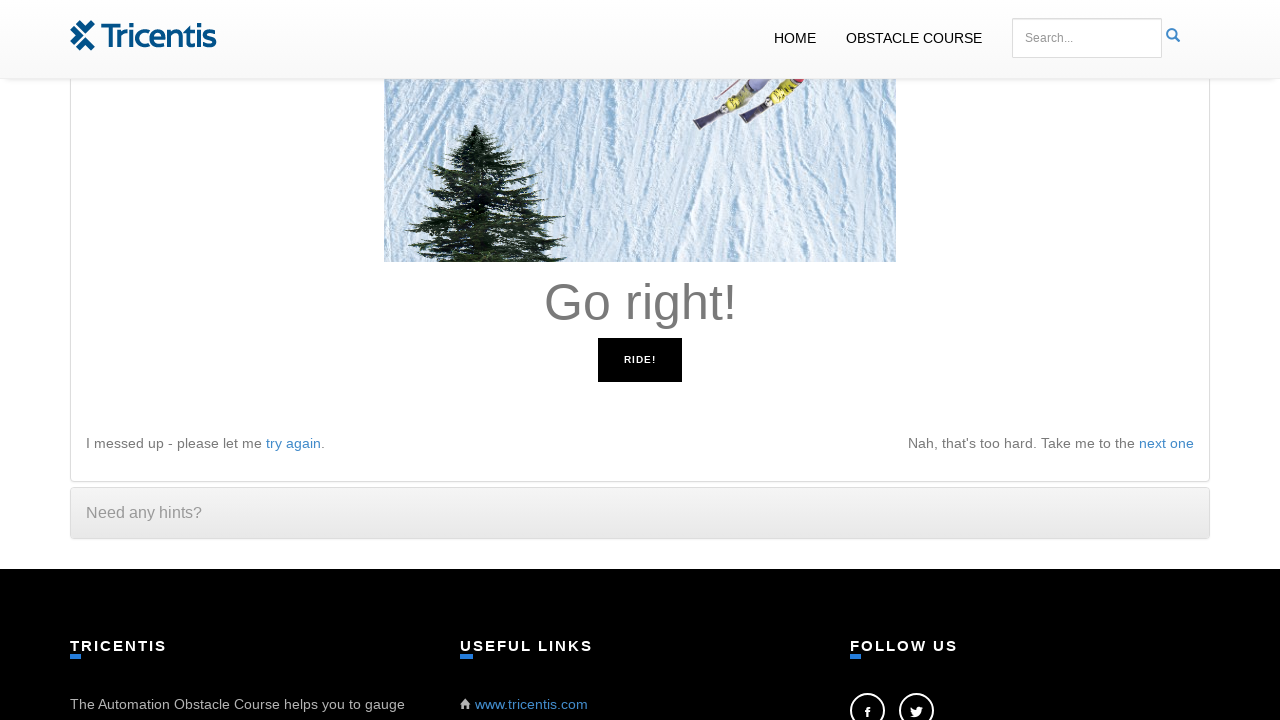

Pressed ArrowRight key as instructed
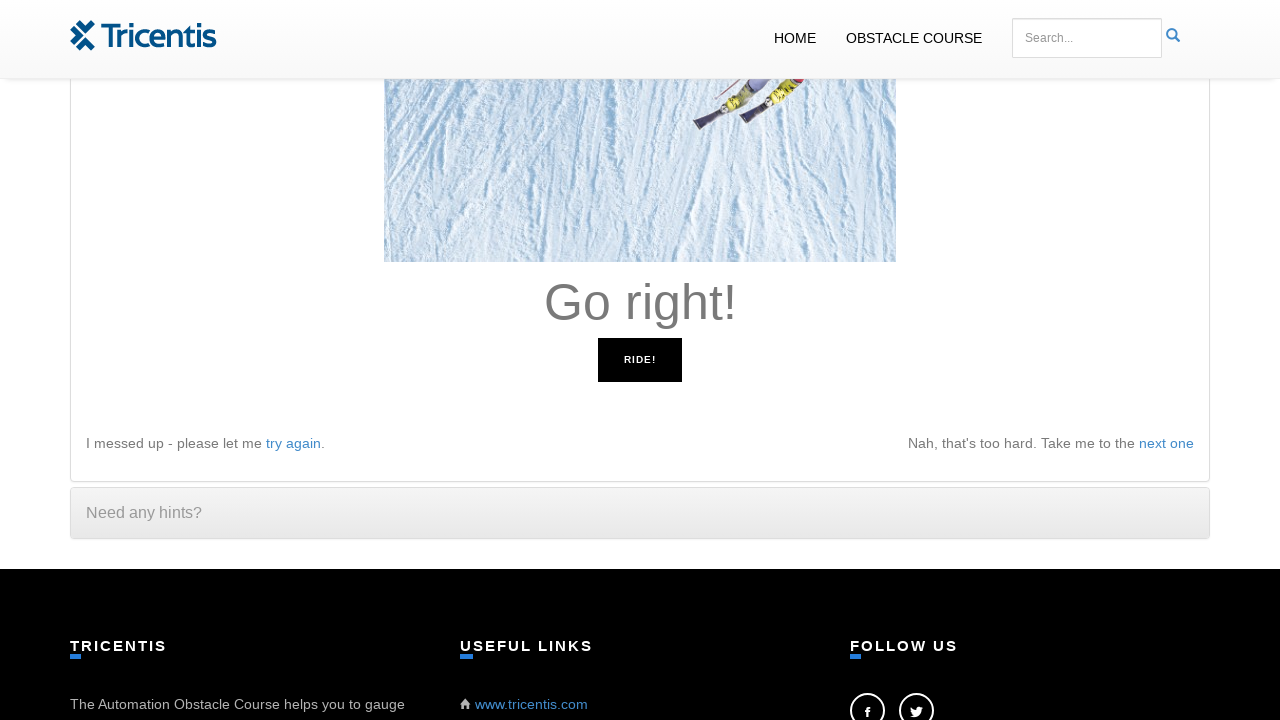

Waited 100ms before next instruction check
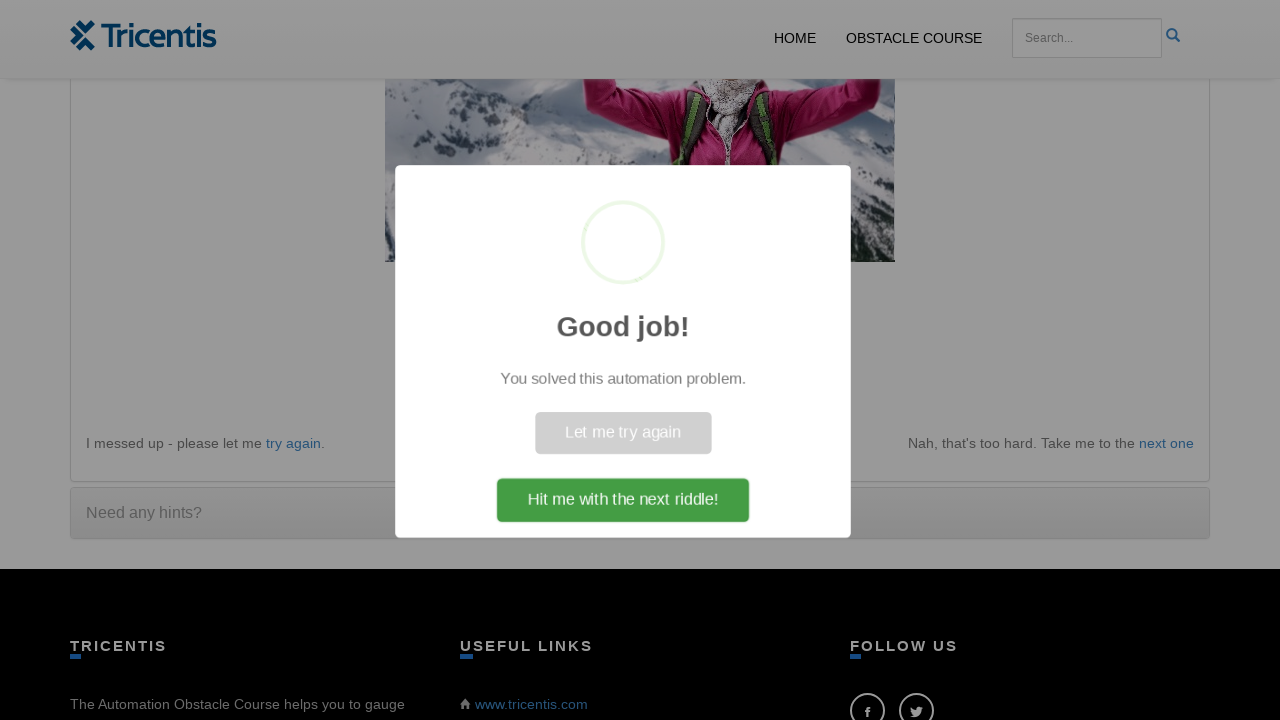

Retrieved instructions: 'You did it!'
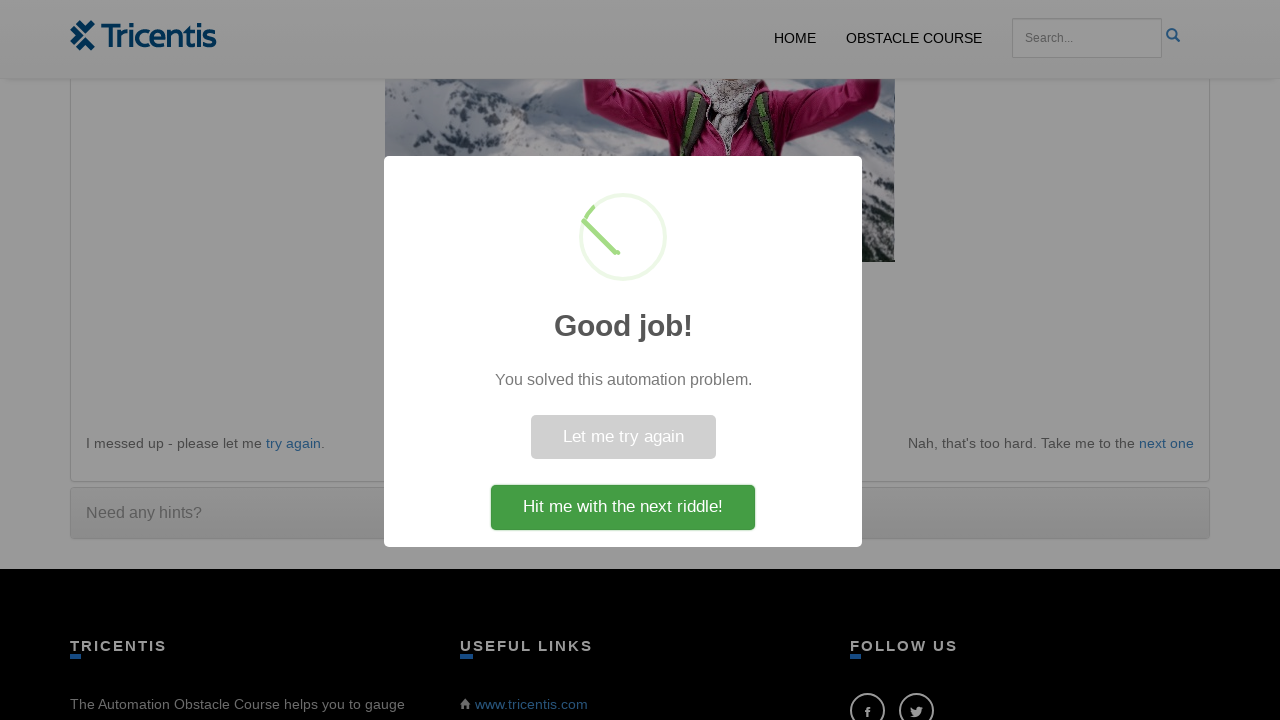

Game won - received winning message
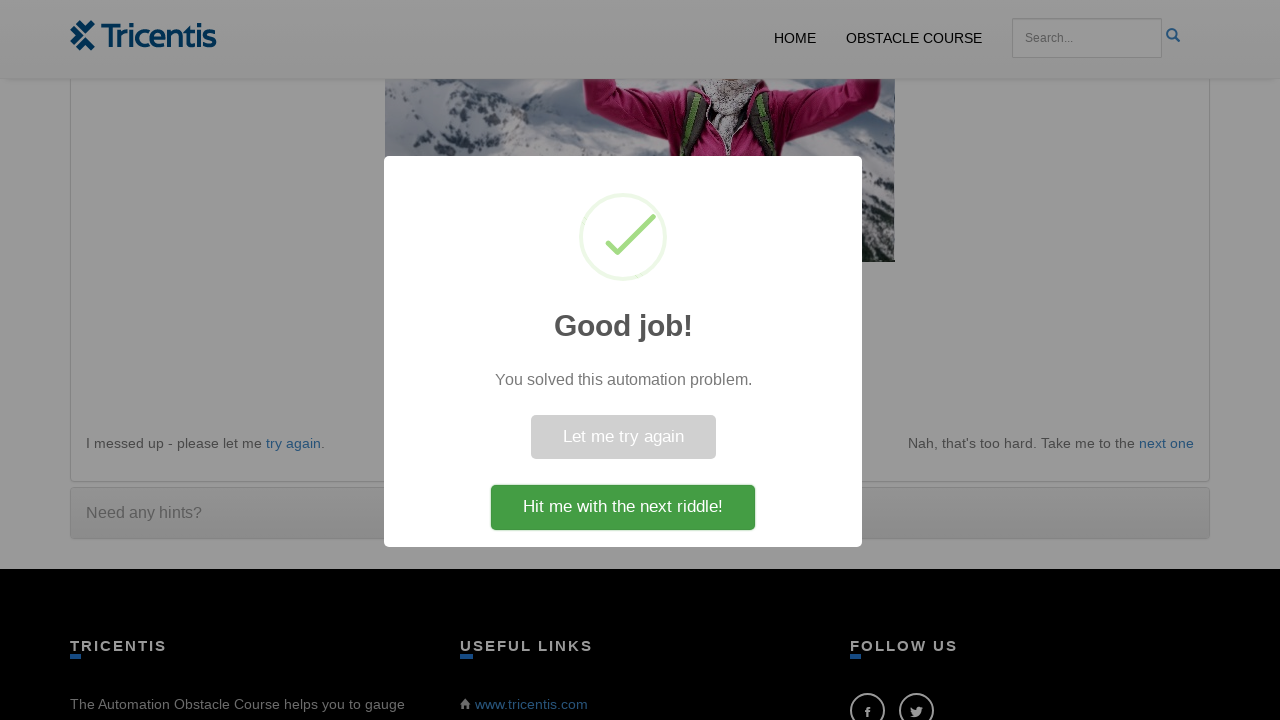

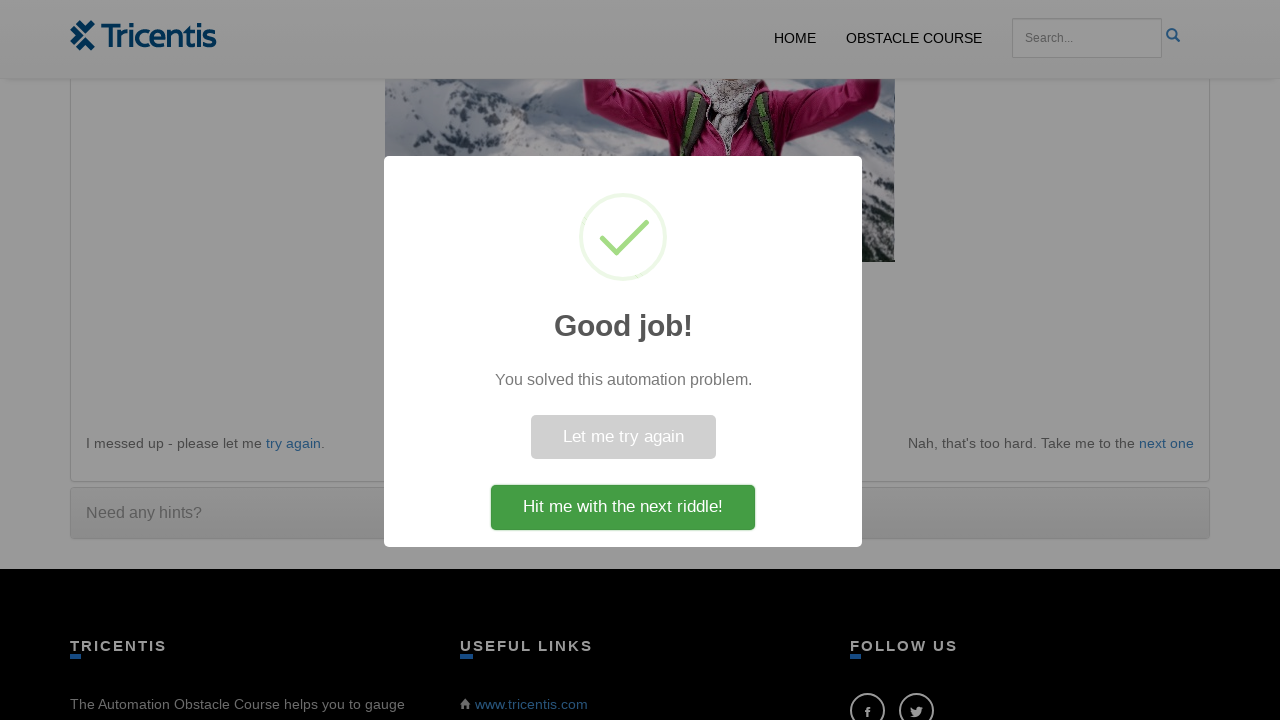